Tests the jQuery UI datepicker by navigating to a specific date using the calendar interface, switching to an iframe and selecting November 17, 2020

Starting URL: https://jqueryui.com/datepicker/

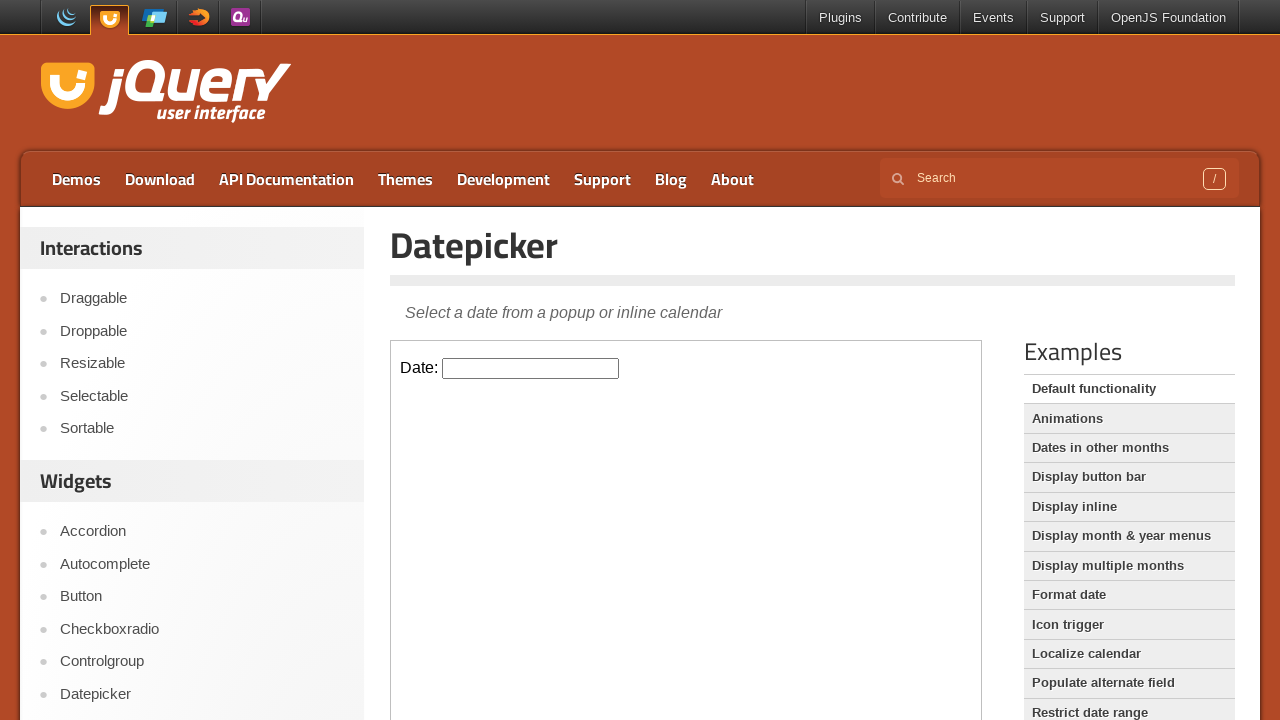

Located the demo iframe containing the datepicker
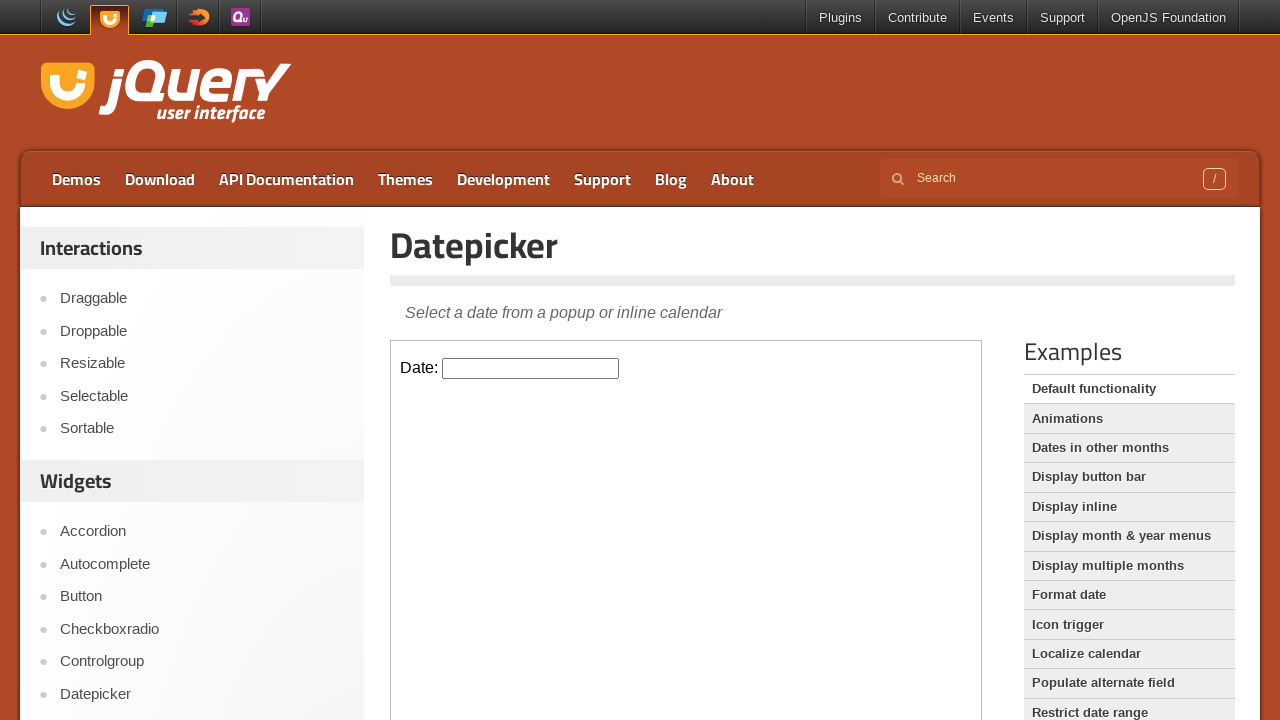

Clicked on the datepicker input to open the calendar at (531, 368) on xpath=//iframe[@class='demo-frame'] >> internal:control=enter-frame >> xpath=//i
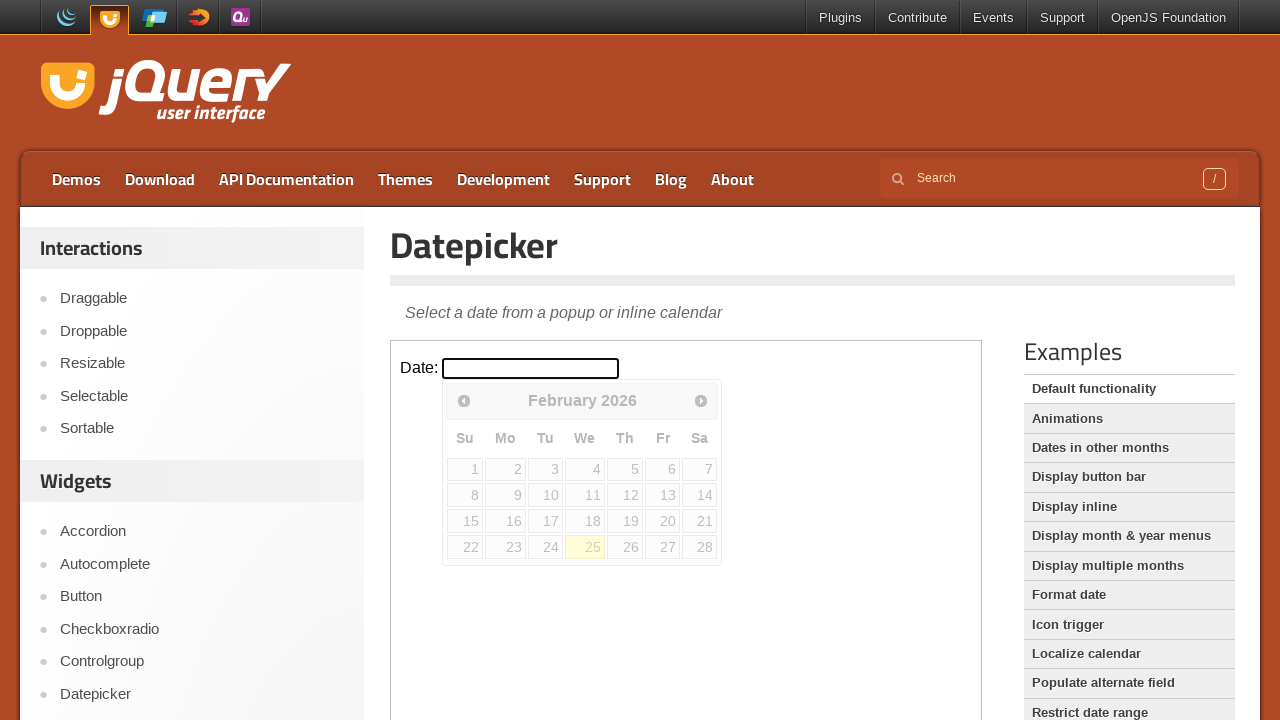

Retrieved current calendar view: February 2026
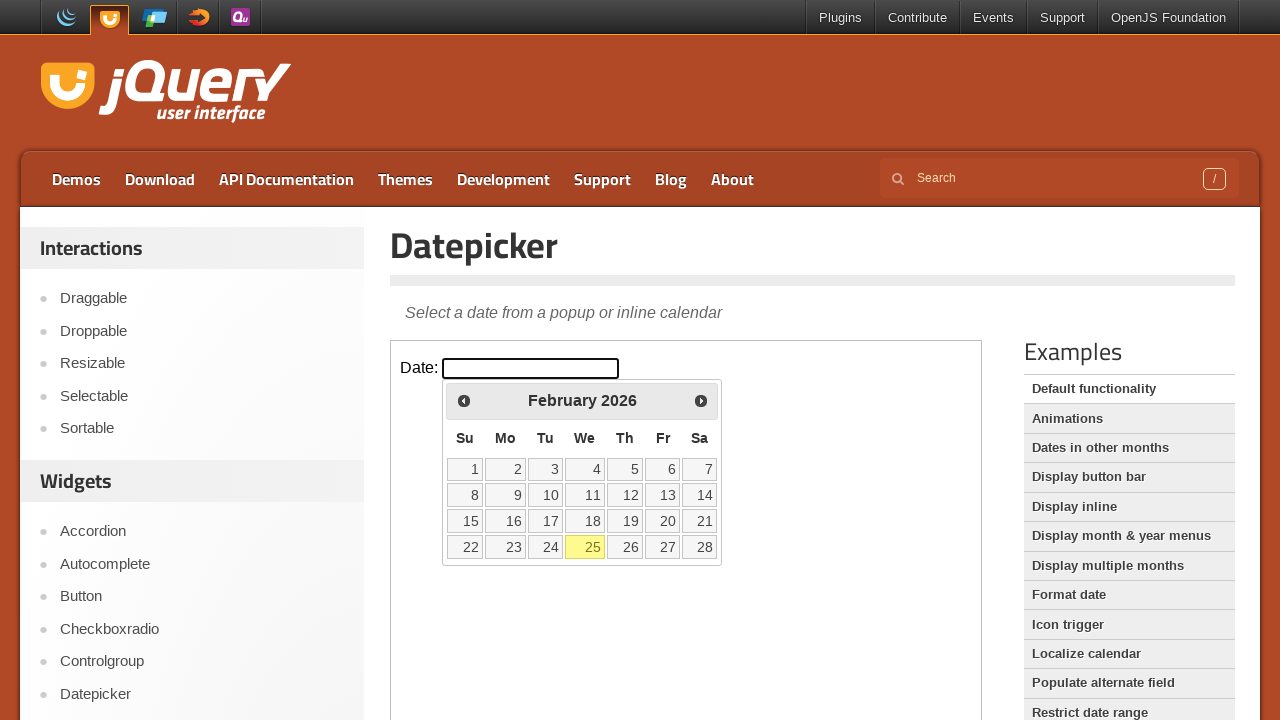

Clicked previous month button to navigate backwards at (464, 400) on xpath=//iframe[@class='demo-frame'] >> internal:control=enter-frame >> xpath=//s
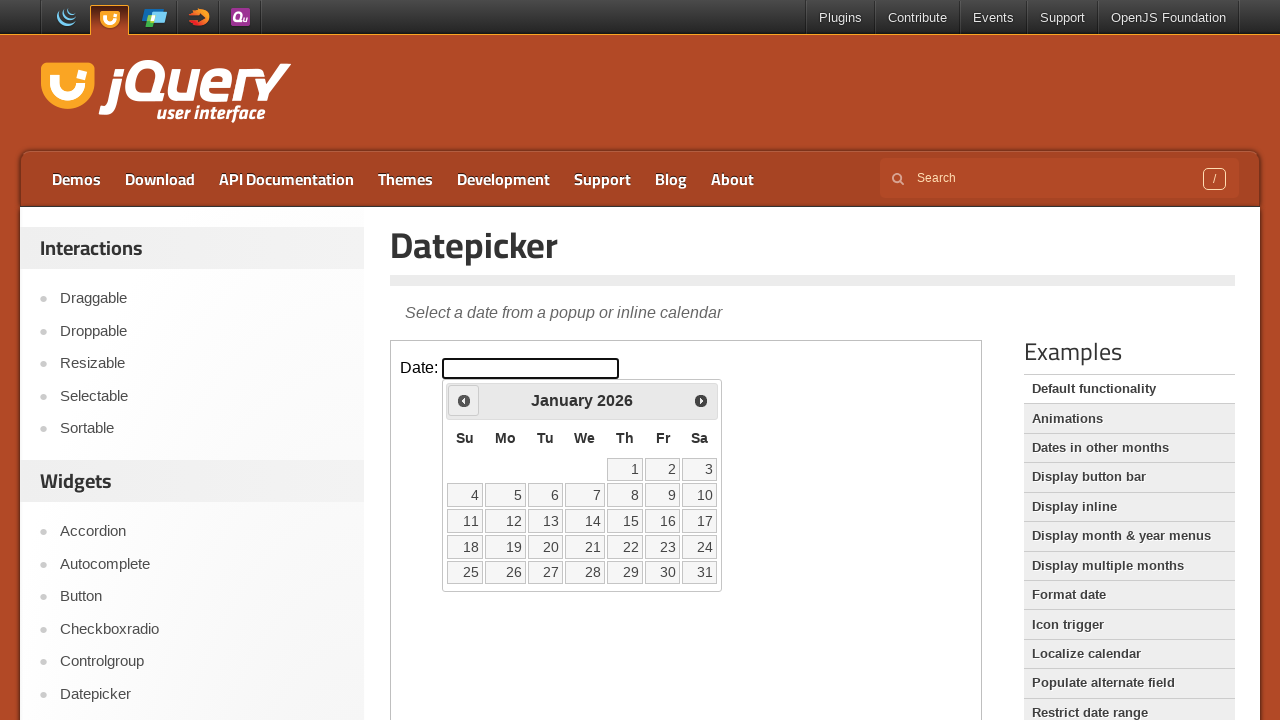

Retrieved current calendar view: January 2026
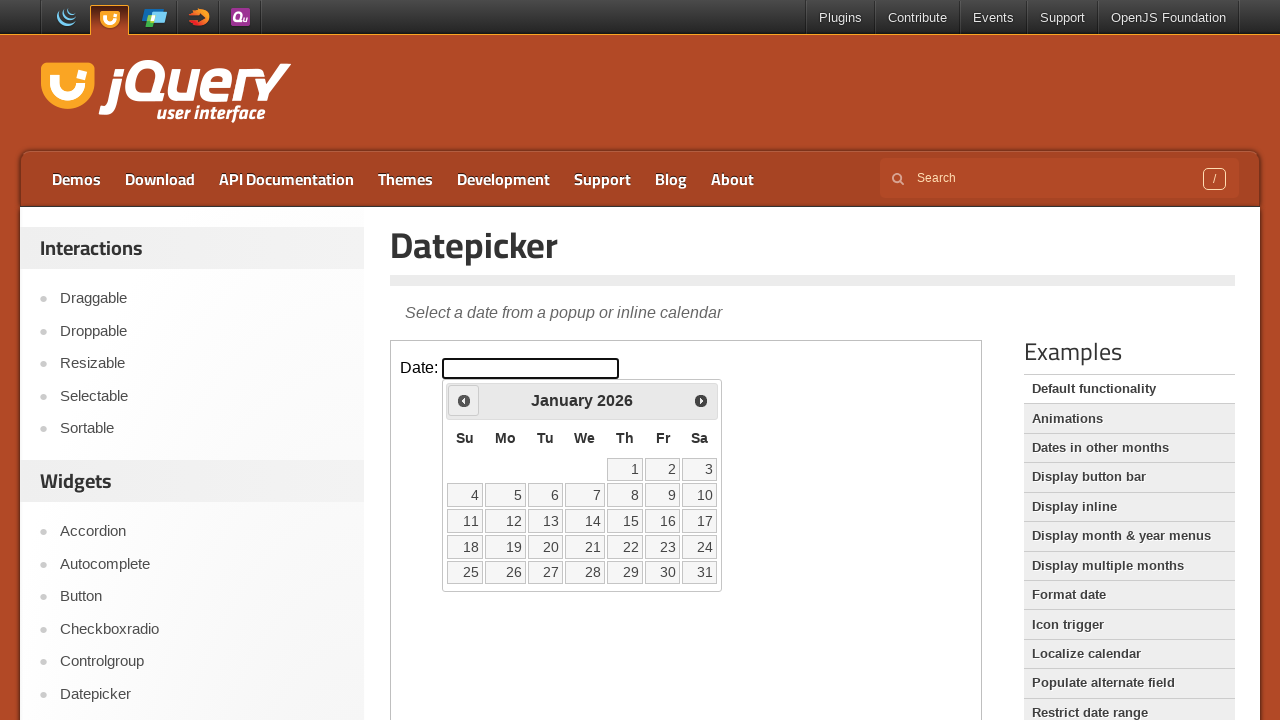

Clicked previous month button to navigate backwards at (464, 400) on xpath=//iframe[@class='demo-frame'] >> internal:control=enter-frame >> xpath=//s
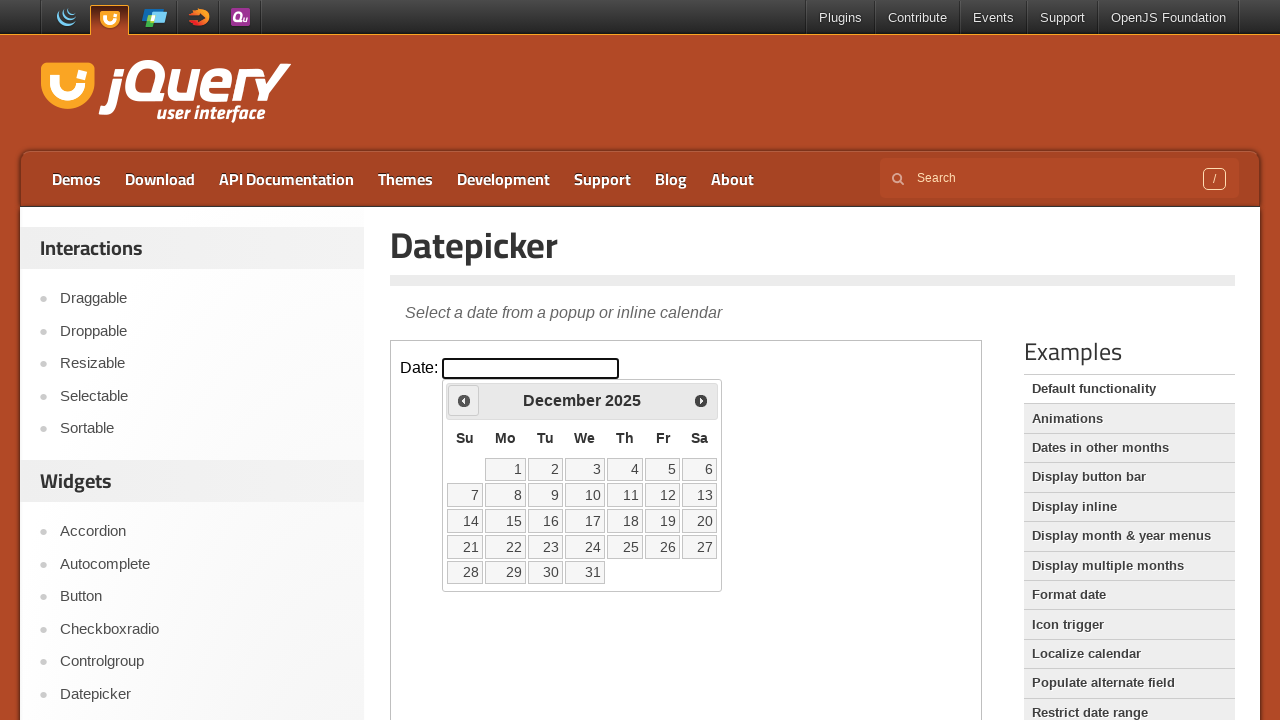

Retrieved current calendar view: December 2025
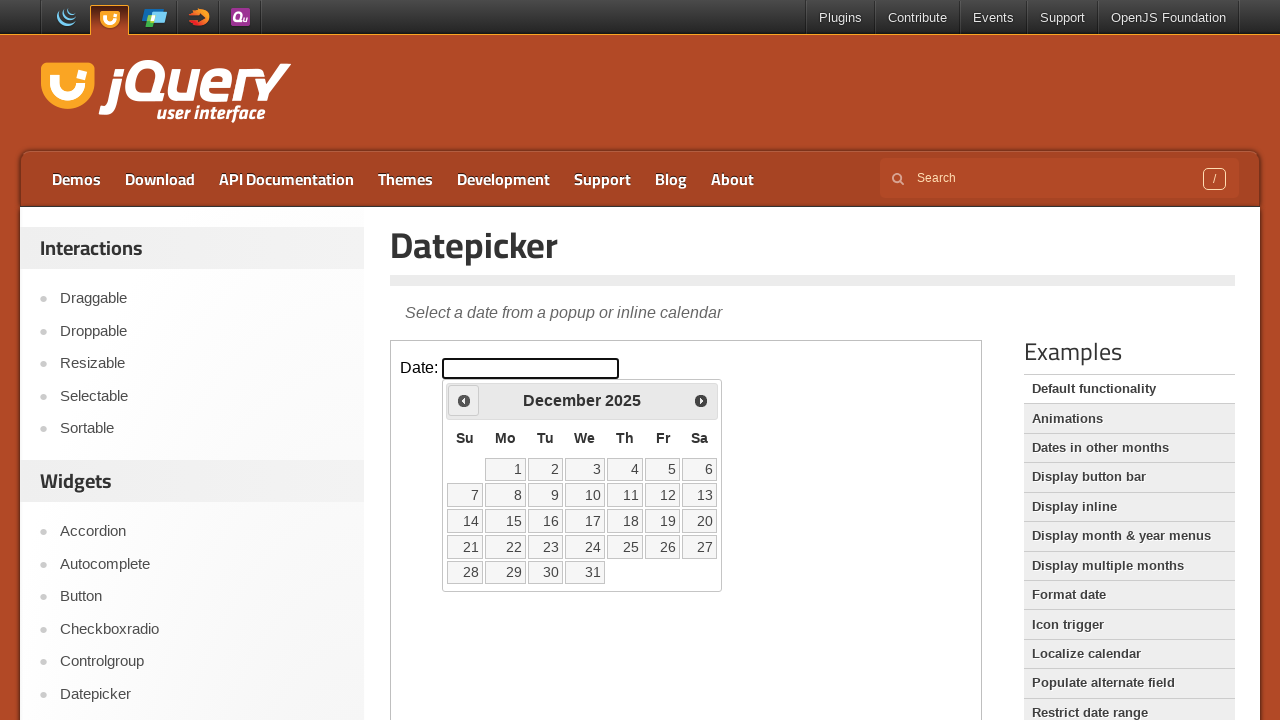

Clicked previous month button to navigate backwards at (464, 400) on xpath=//iframe[@class='demo-frame'] >> internal:control=enter-frame >> xpath=//s
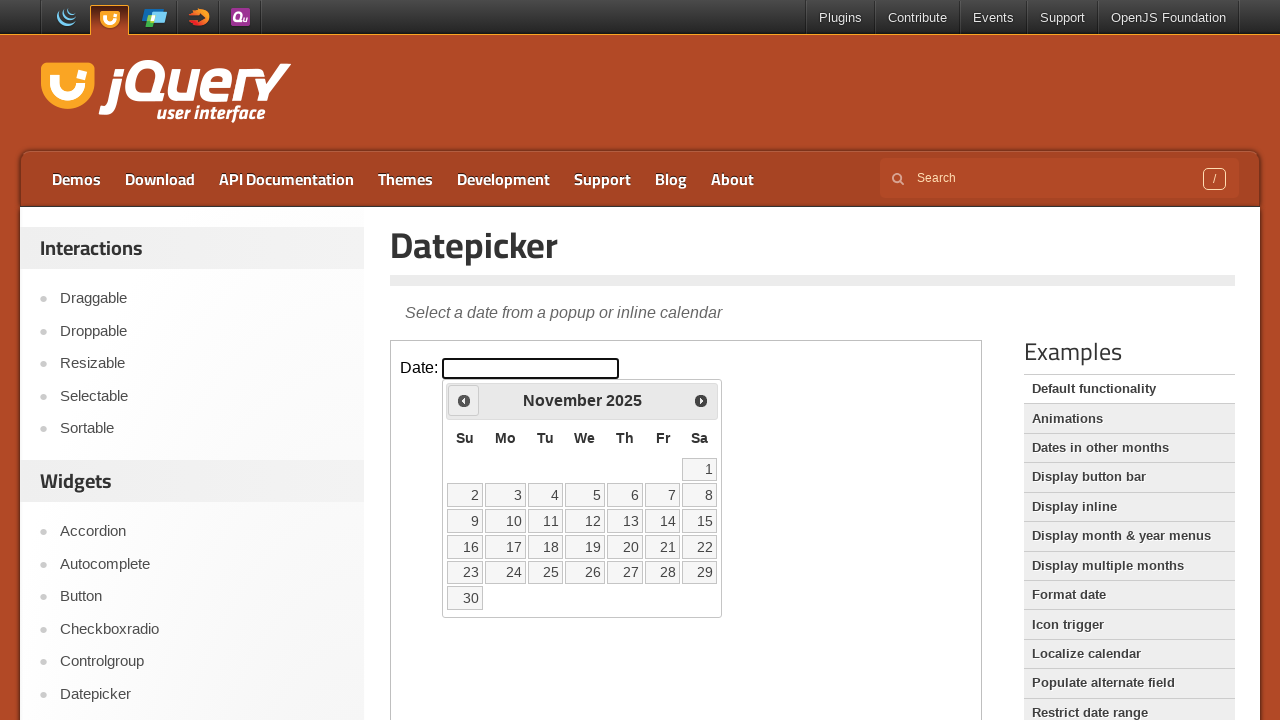

Retrieved current calendar view: November 2025
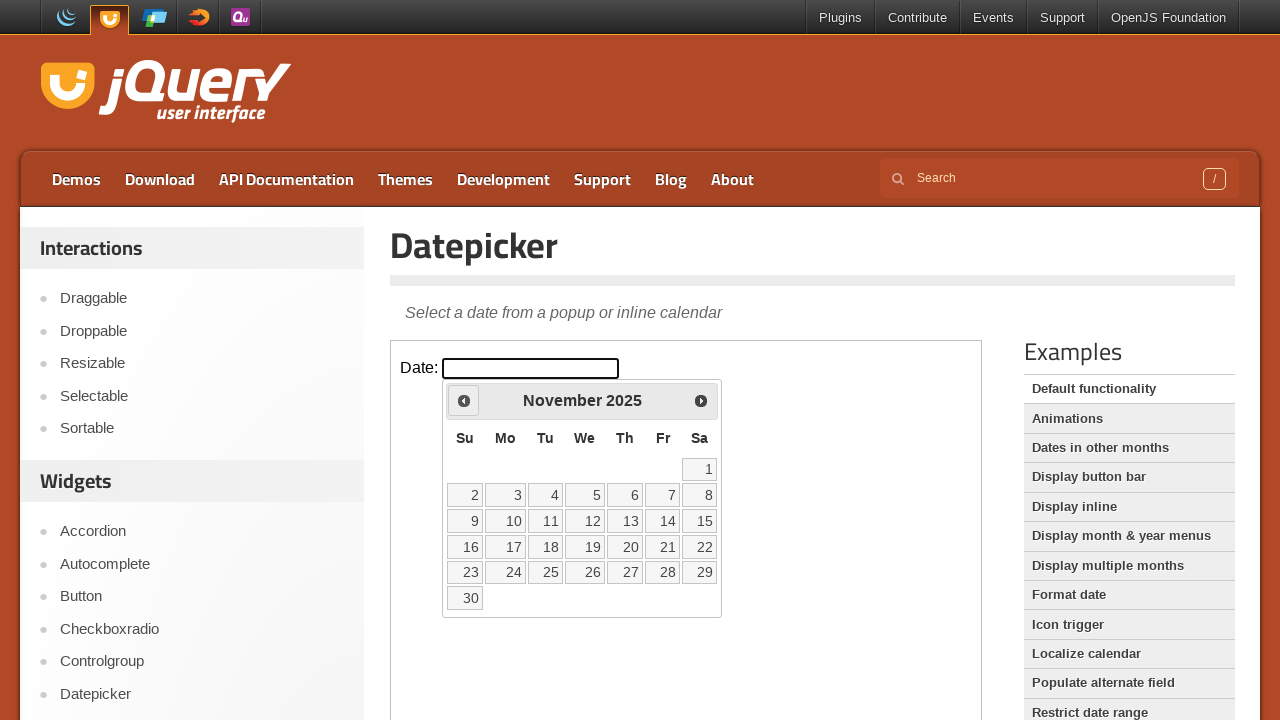

Clicked previous month button to navigate backwards at (464, 400) on xpath=//iframe[@class='demo-frame'] >> internal:control=enter-frame >> xpath=//s
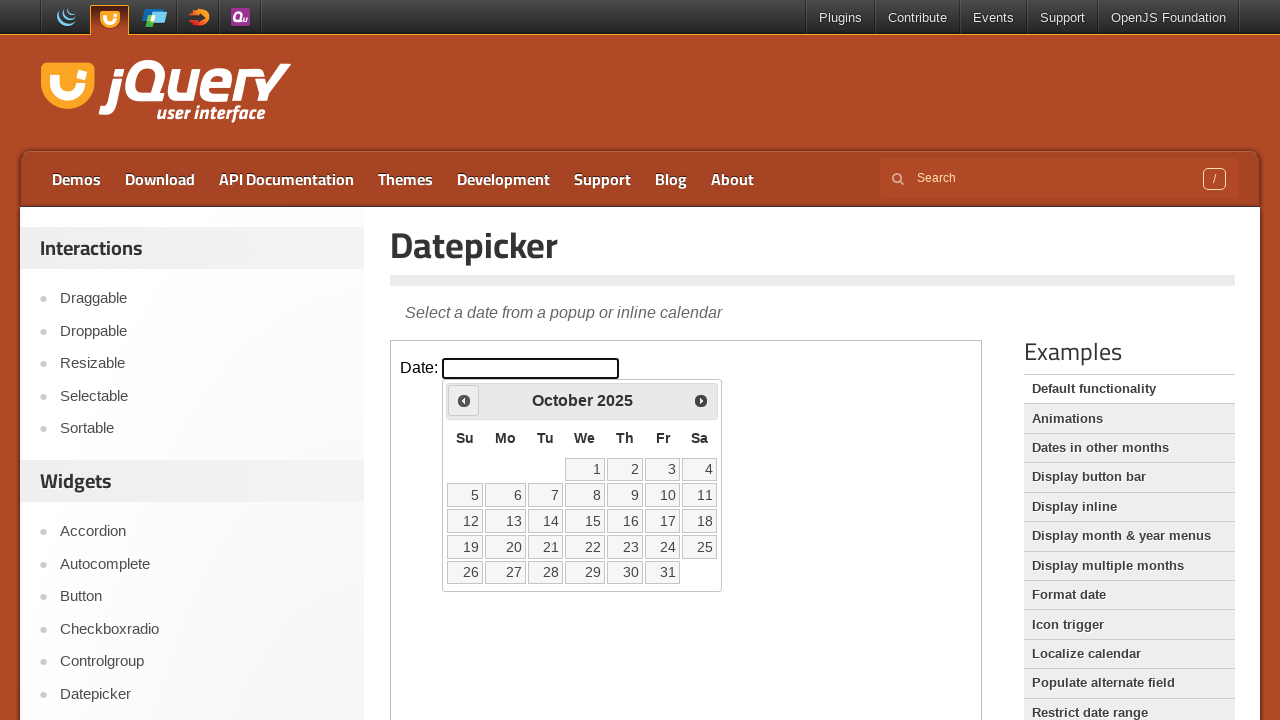

Retrieved current calendar view: October 2025
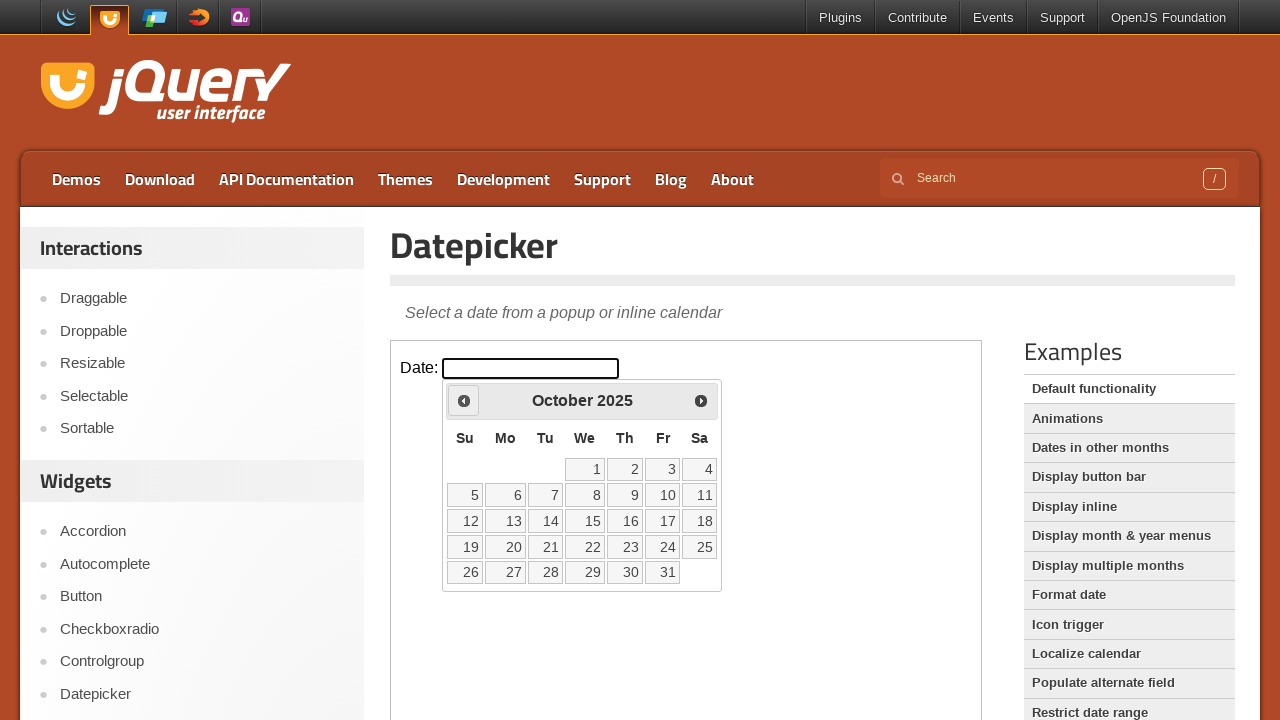

Clicked previous month button to navigate backwards at (464, 400) on xpath=//iframe[@class='demo-frame'] >> internal:control=enter-frame >> xpath=//s
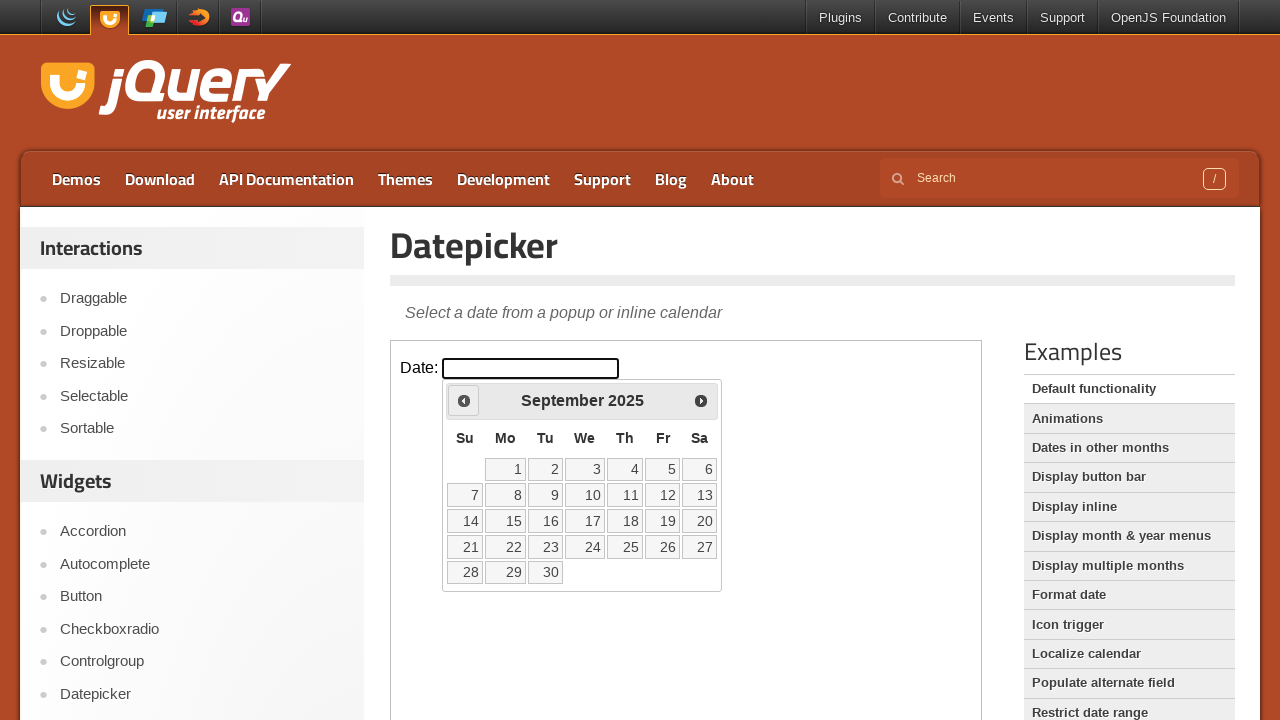

Retrieved current calendar view: September 2025
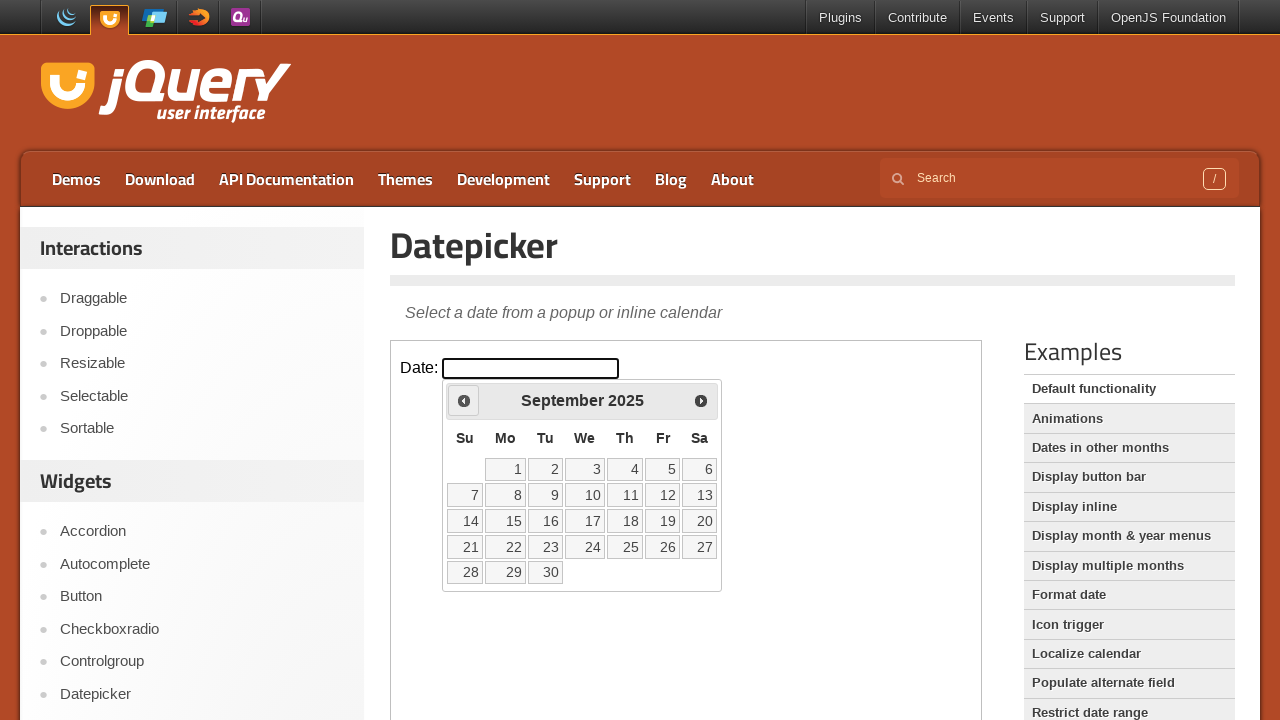

Clicked previous month button to navigate backwards at (464, 400) on xpath=//iframe[@class='demo-frame'] >> internal:control=enter-frame >> xpath=//s
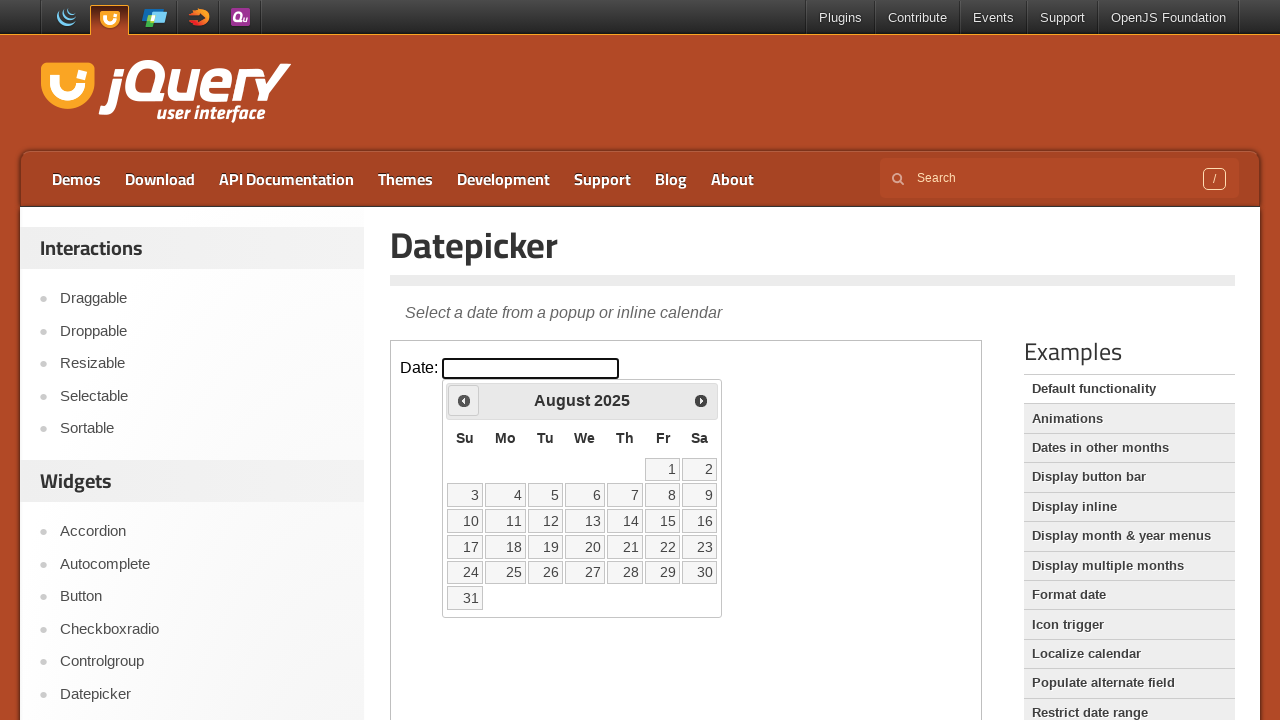

Retrieved current calendar view: August 2025
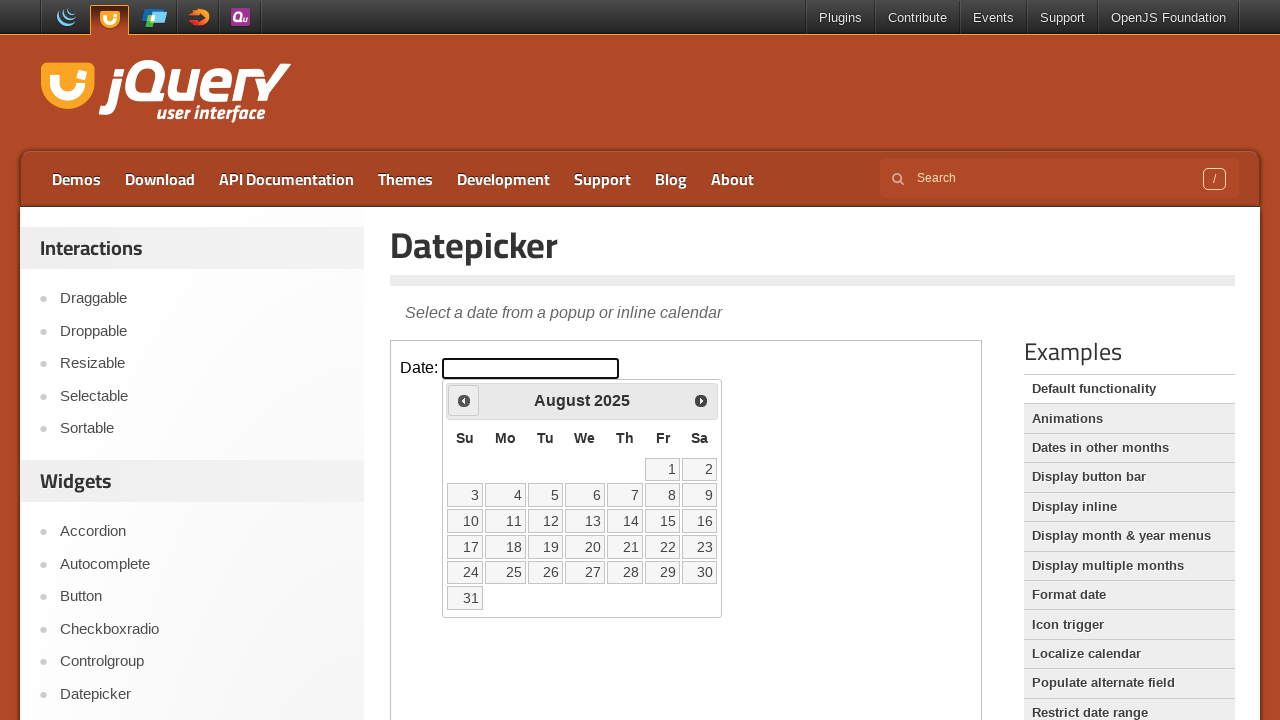

Clicked previous month button to navigate backwards at (464, 400) on xpath=//iframe[@class='demo-frame'] >> internal:control=enter-frame >> xpath=//s
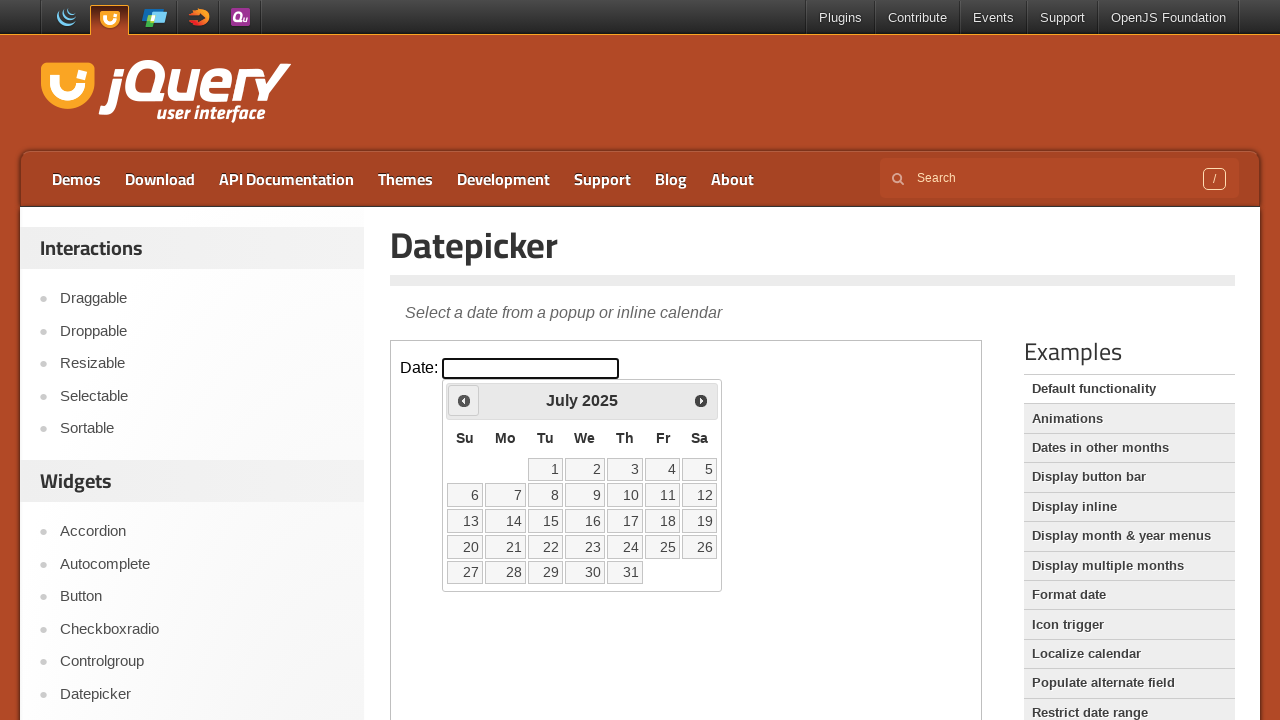

Retrieved current calendar view: July 2025
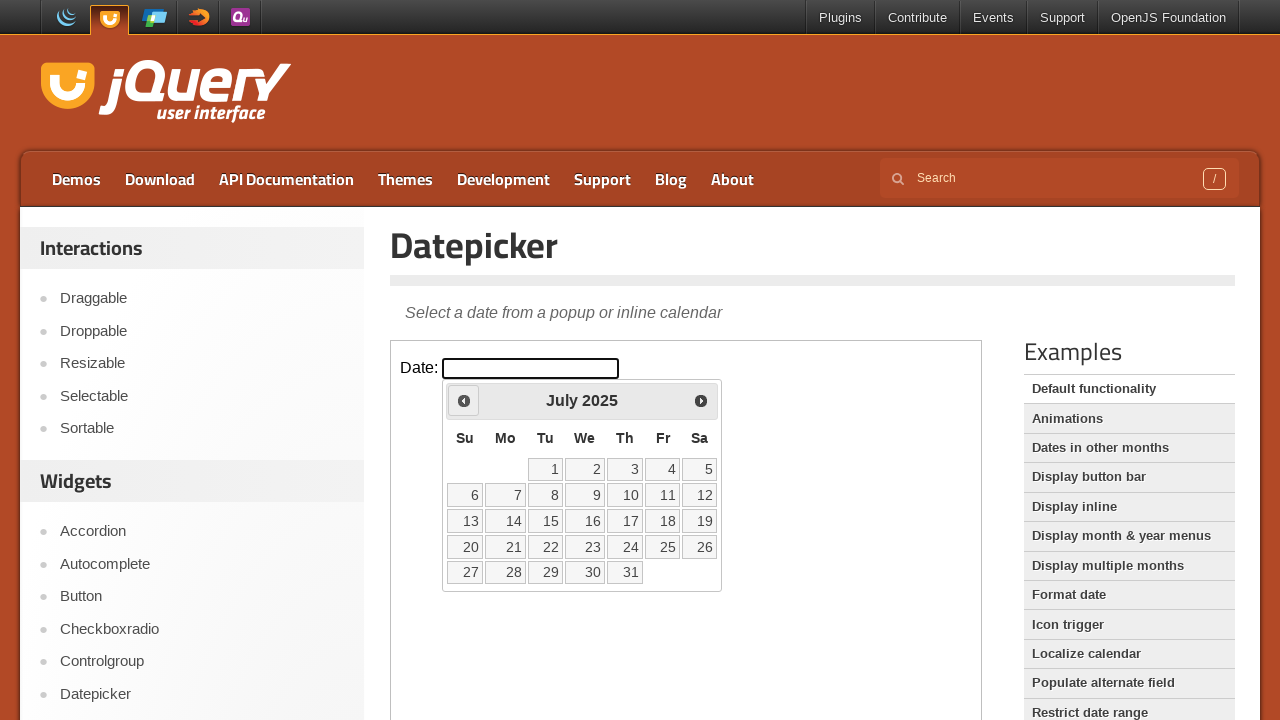

Clicked previous month button to navigate backwards at (464, 400) on xpath=//iframe[@class='demo-frame'] >> internal:control=enter-frame >> xpath=//s
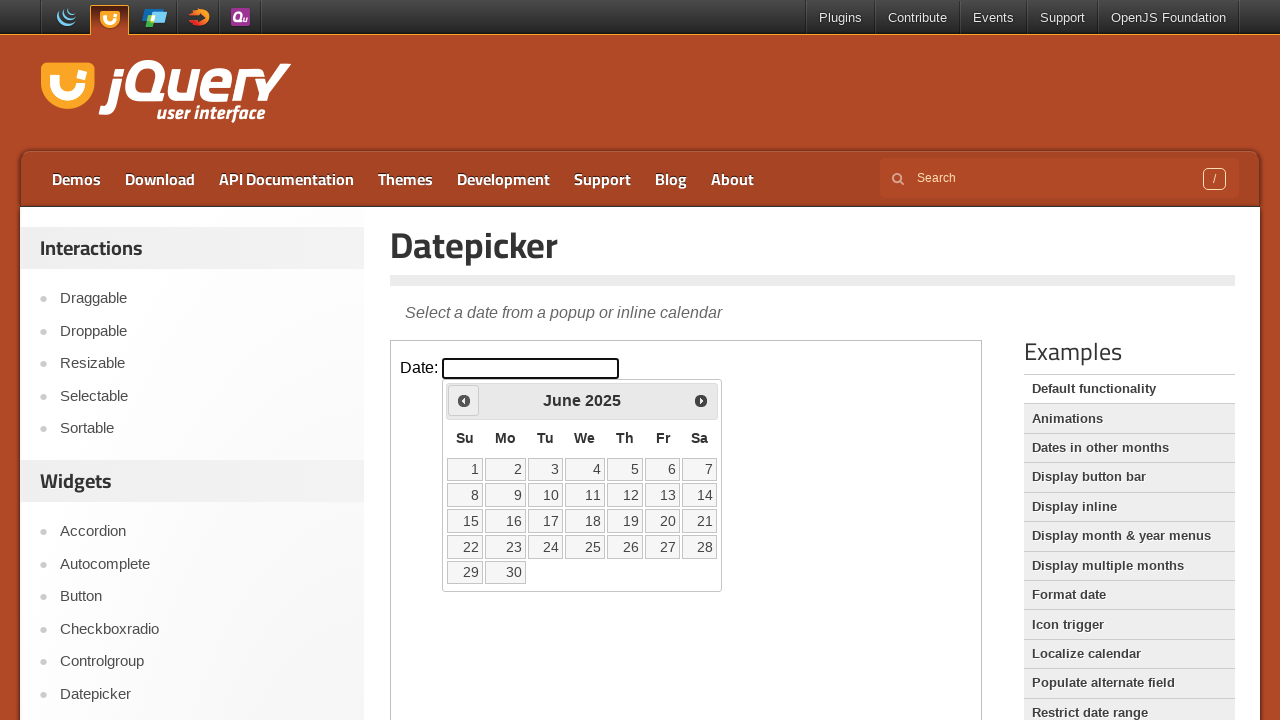

Retrieved current calendar view: June 2025
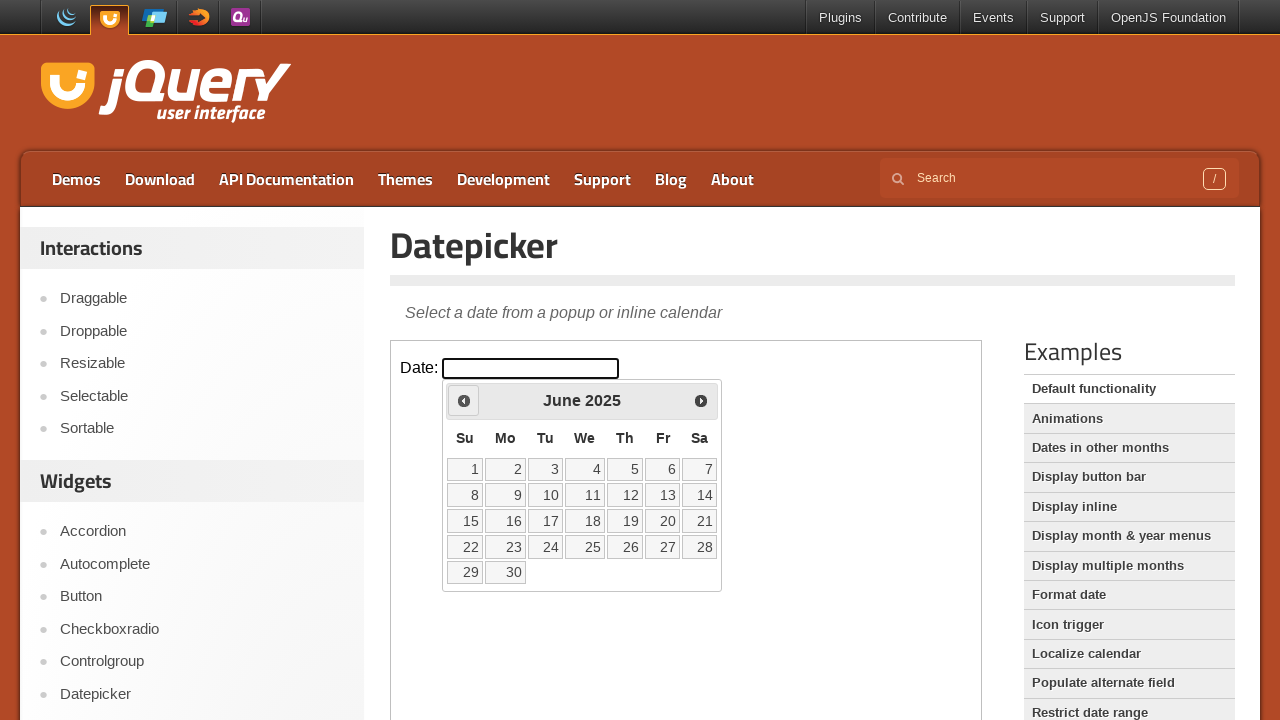

Clicked previous month button to navigate backwards at (464, 400) on xpath=//iframe[@class='demo-frame'] >> internal:control=enter-frame >> xpath=//s
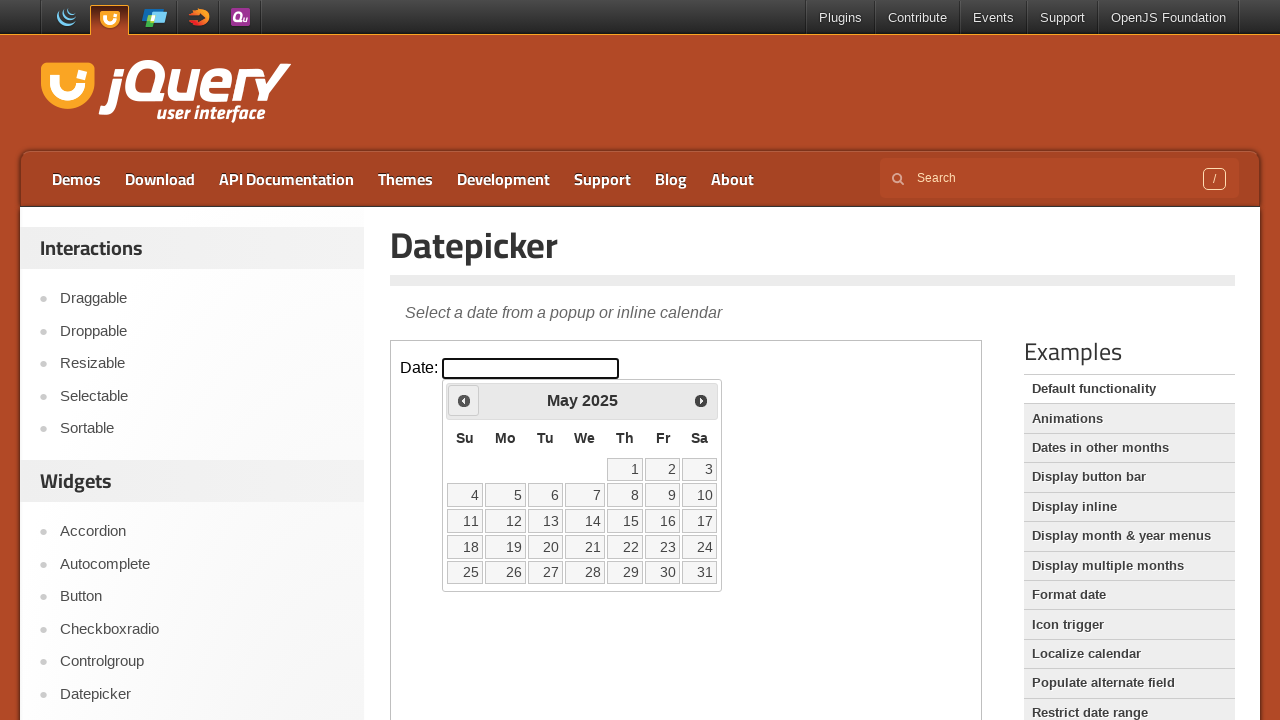

Retrieved current calendar view: May 2025
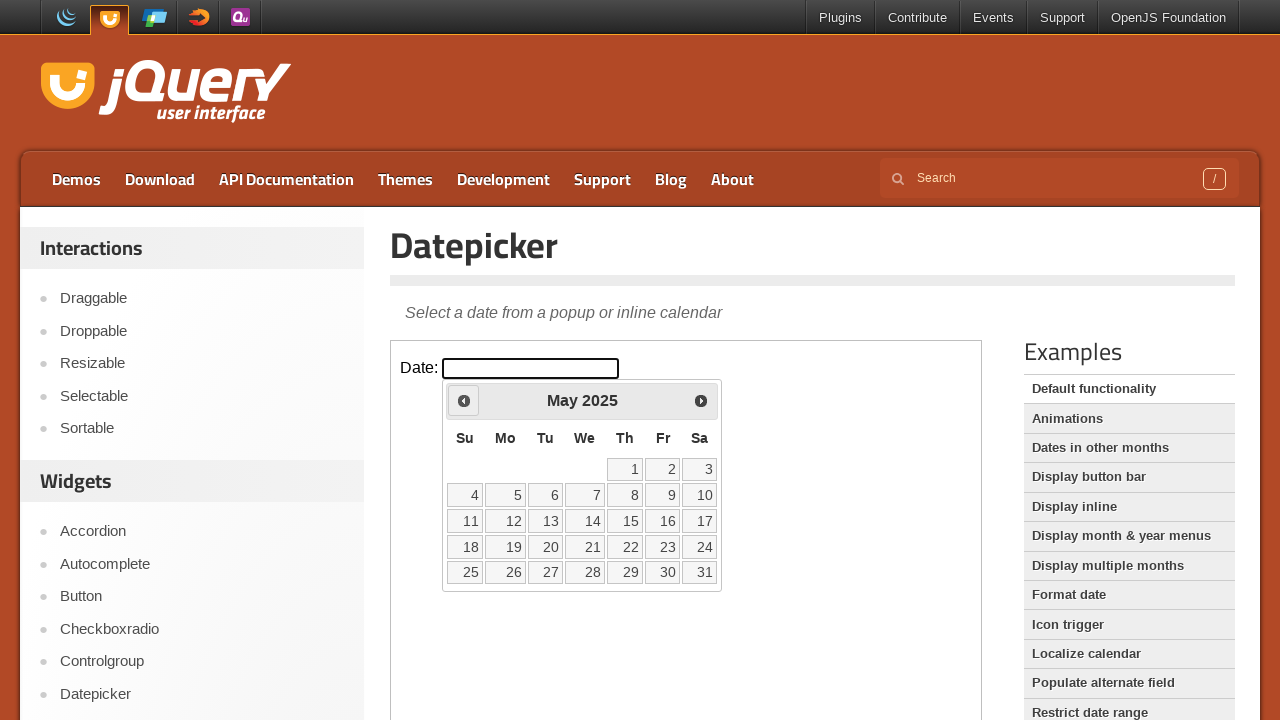

Clicked previous month button to navigate backwards at (464, 400) on xpath=//iframe[@class='demo-frame'] >> internal:control=enter-frame >> xpath=//s
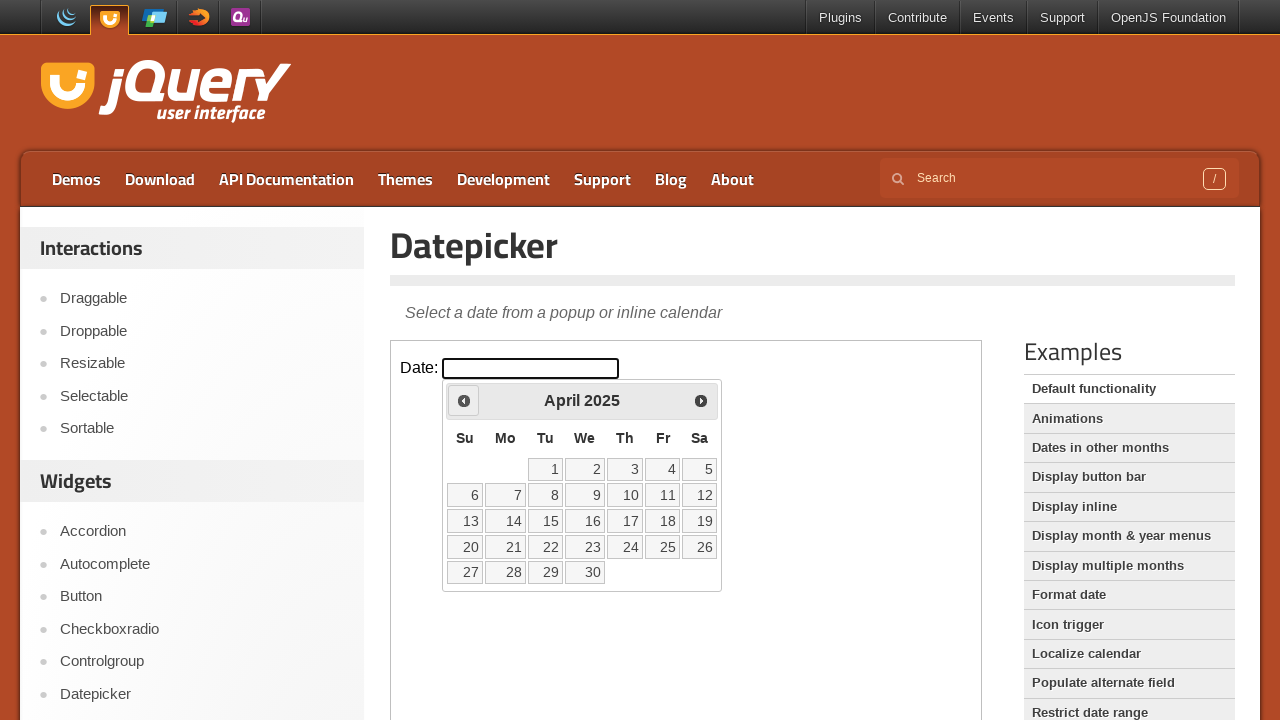

Retrieved current calendar view: April 2025
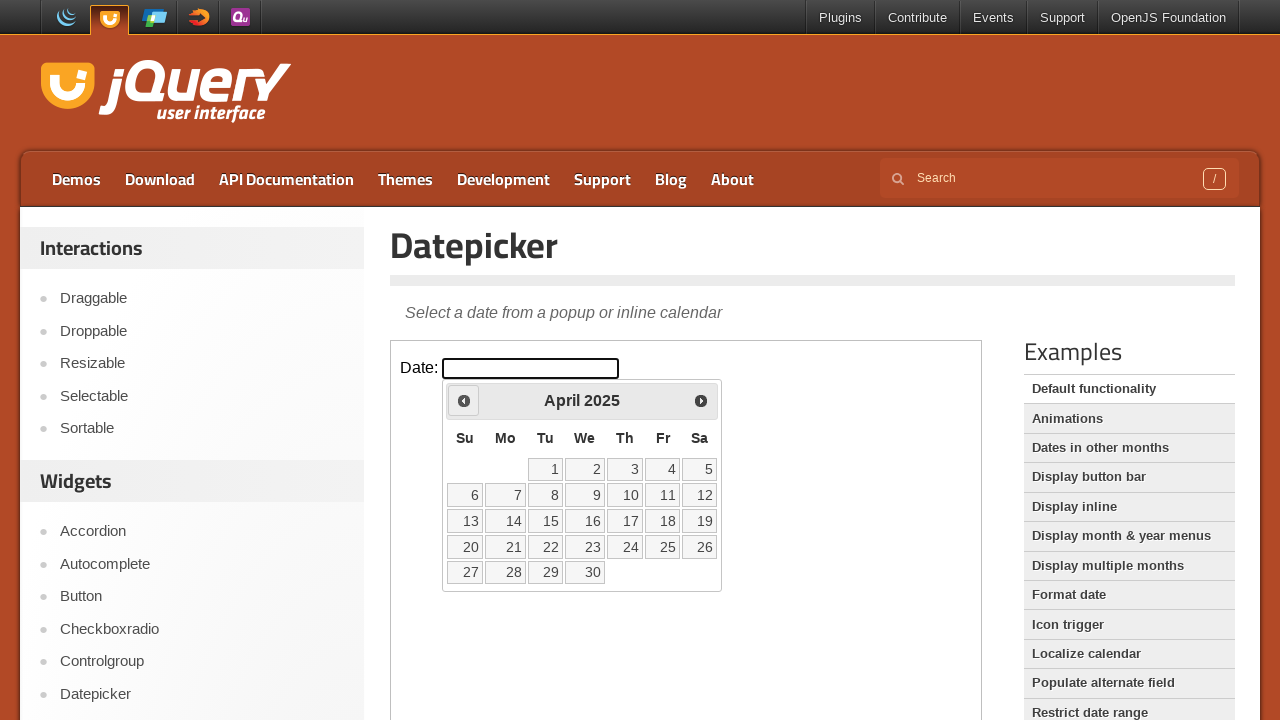

Clicked previous month button to navigate backwards at (464, 400) on xpath=//iframe[@class='demo-frame'] >> internal:control=enter-frame >> xpath=//s
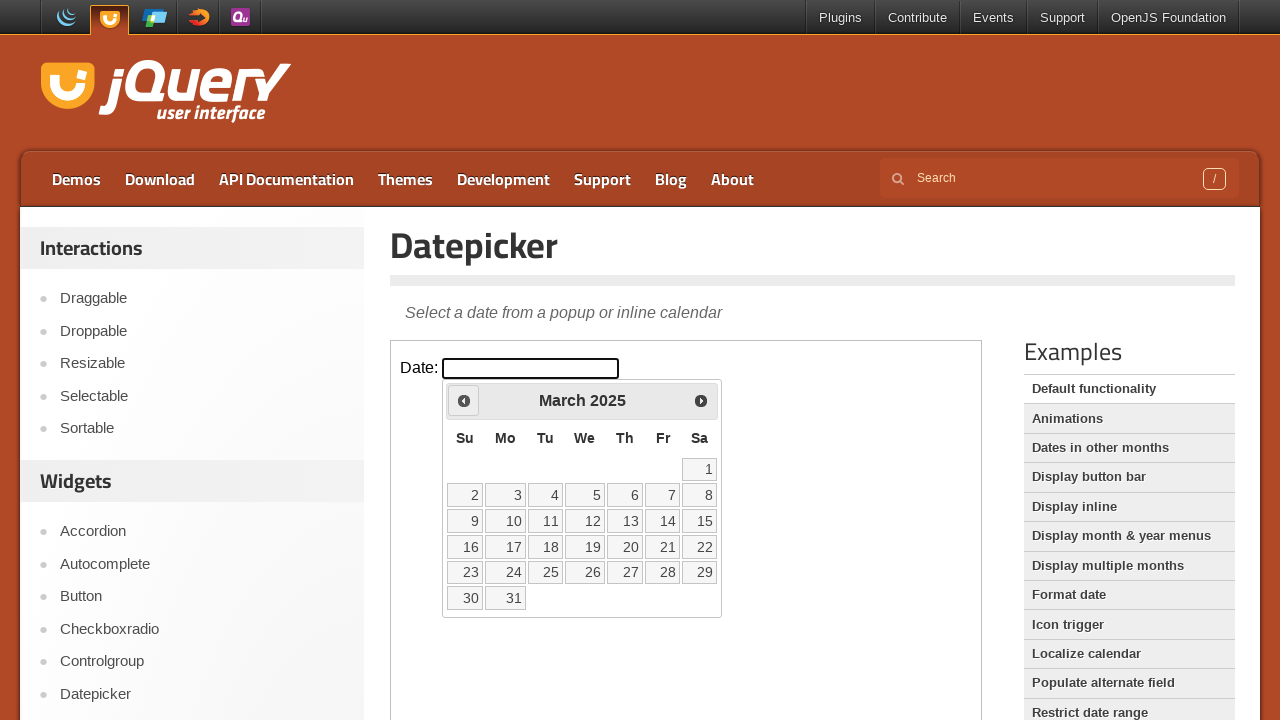

Retrieved current calendar view: March 2025
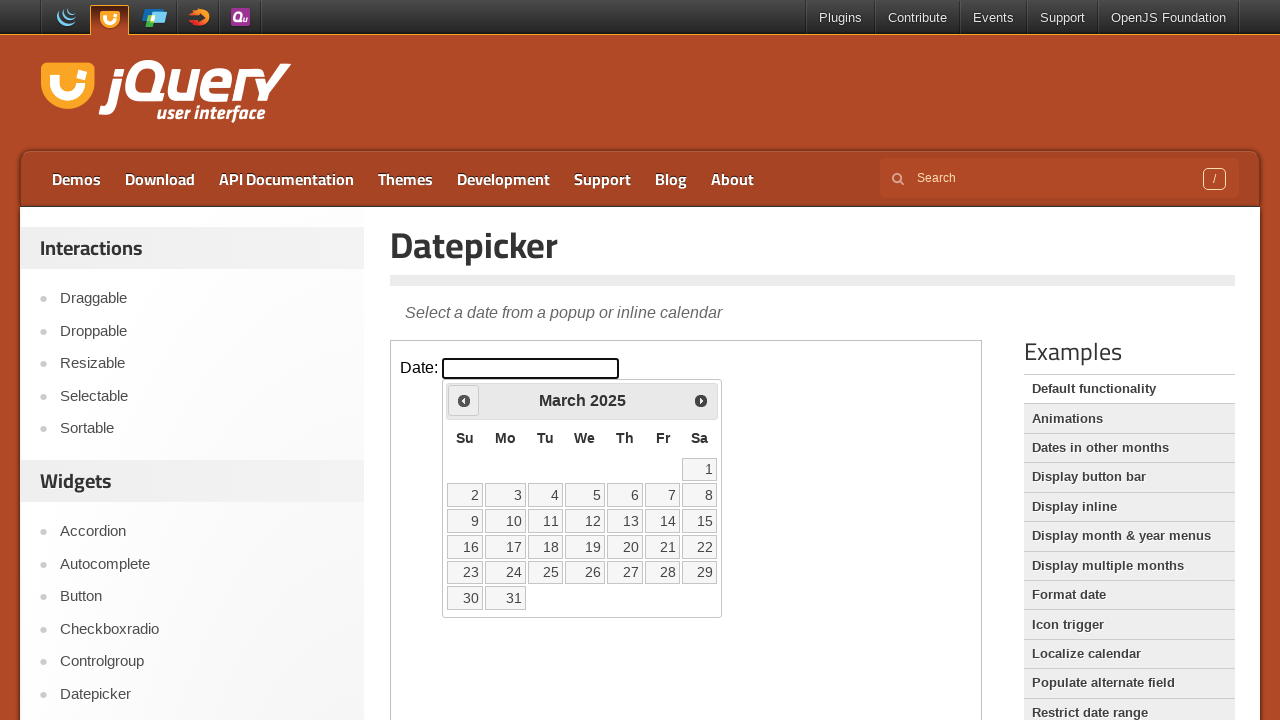

Clicked previous month button to navigate backwards at (464, 400) on xpath=//iframe[@class='demo-frame'] >> internal:control=enter-frame >> xpath=//s
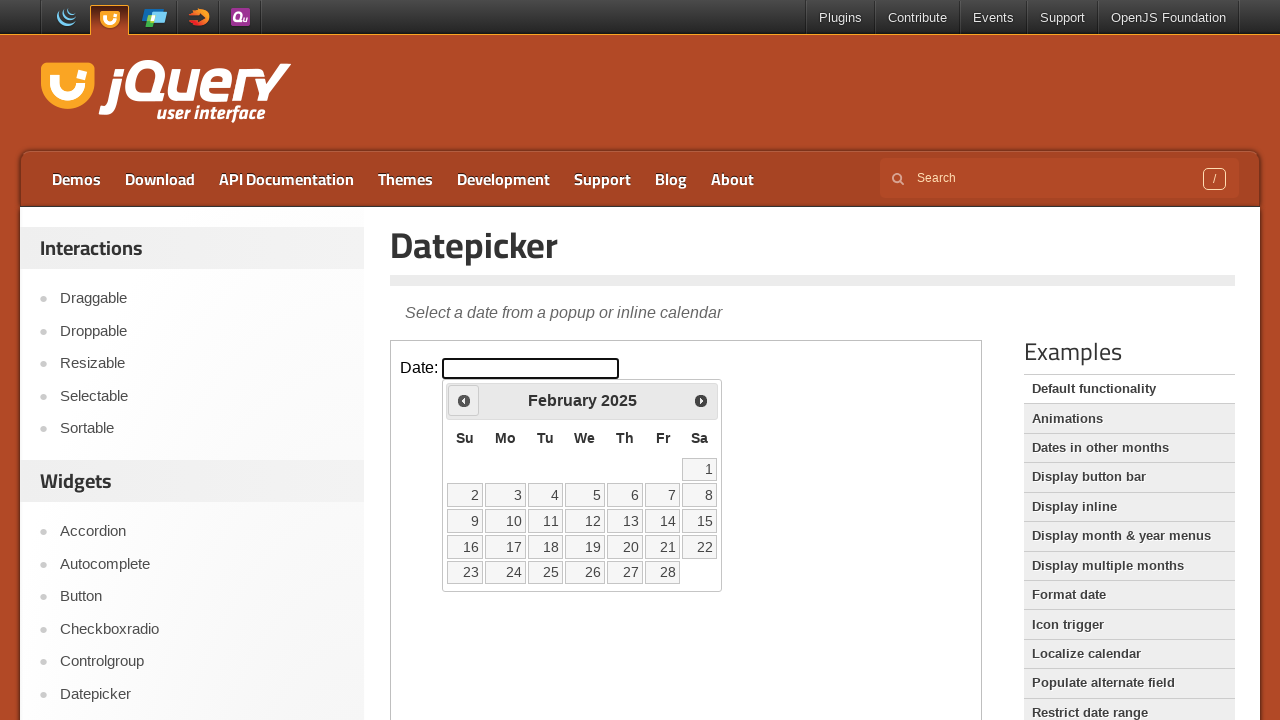

Retrieved current calendar view: February 2025
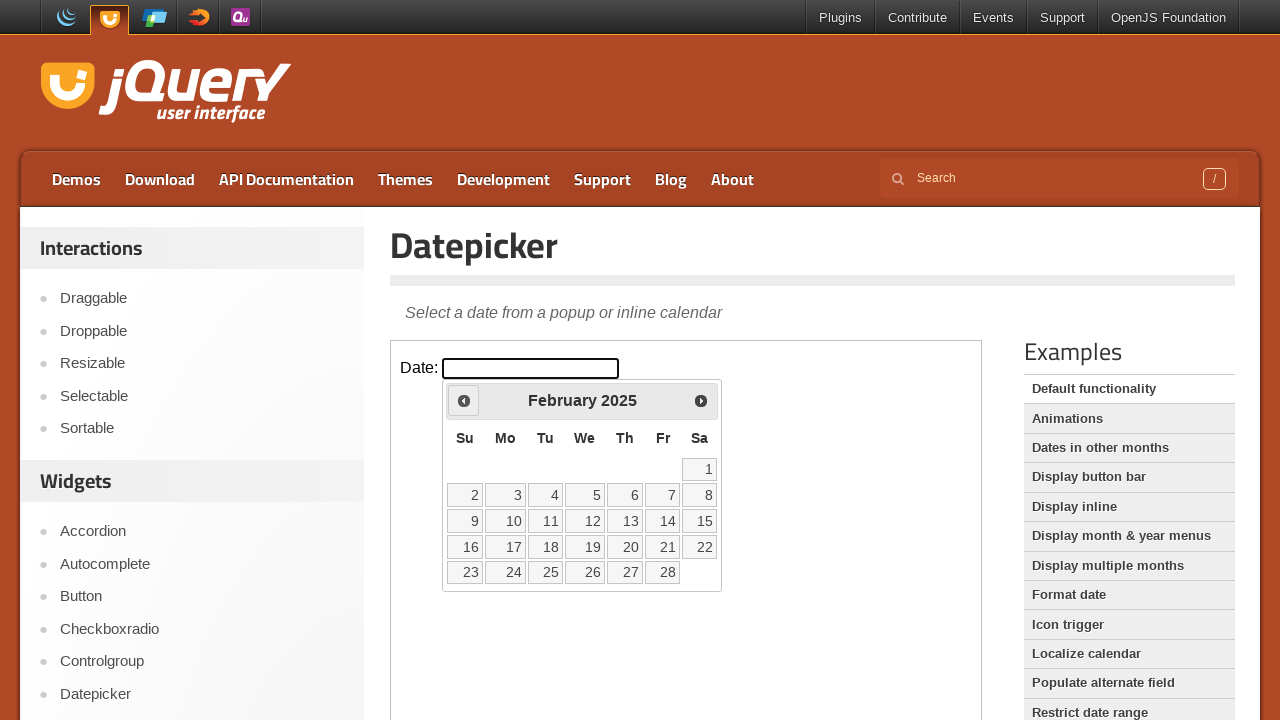

Clicked previous month button to navigate backwards at (464, 400) on xpath=//iframe[@class='demo-frame'] >> internal:control=enter-frame >> xpath=//s
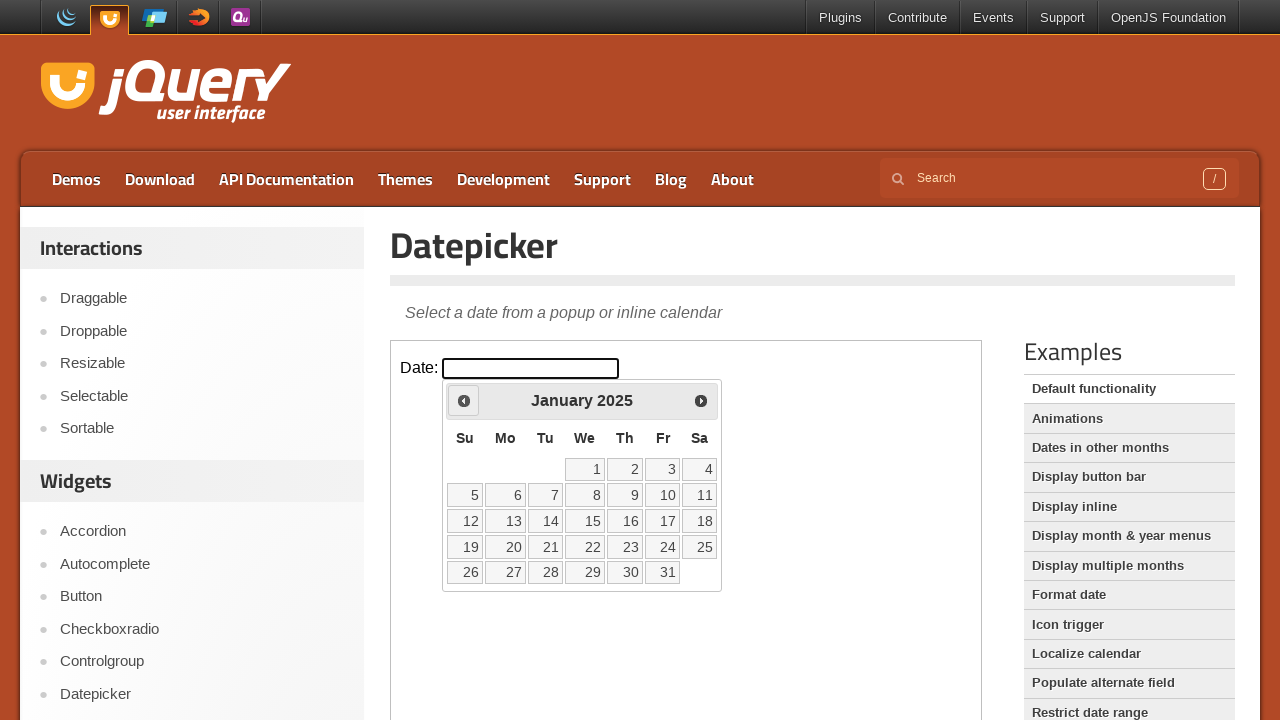

Retrieved current calendar view: January 2025
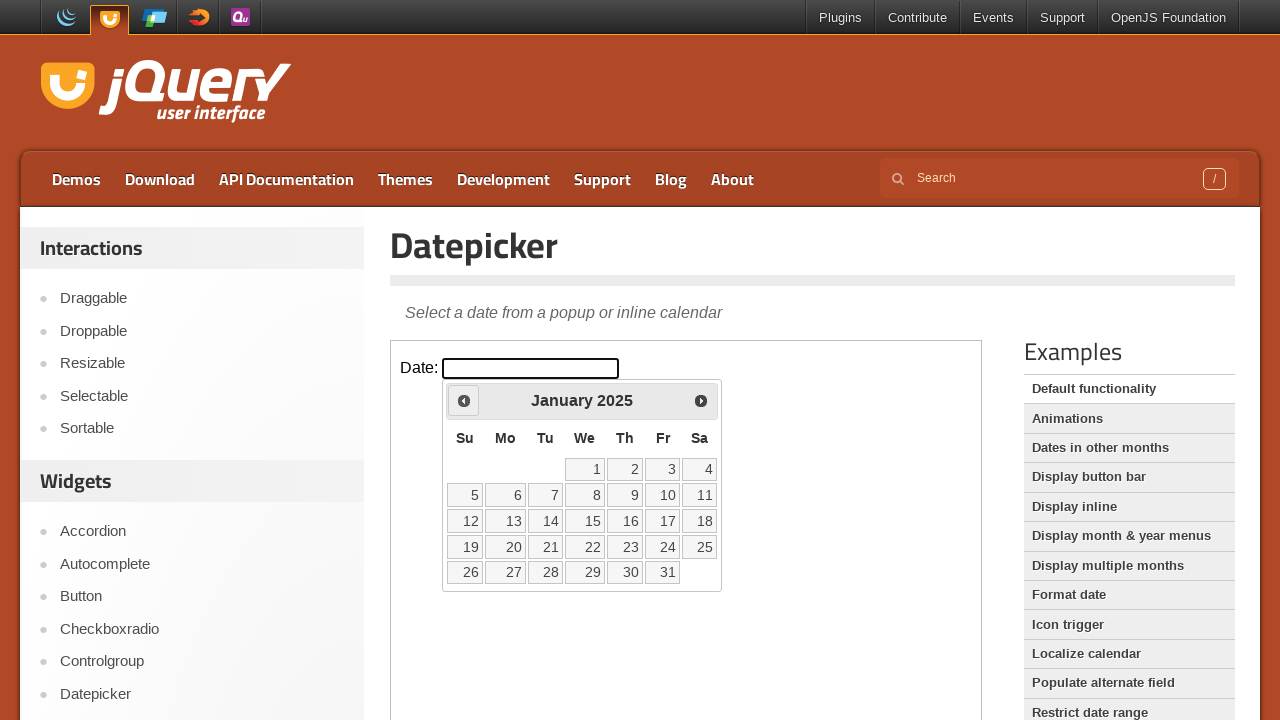

Clicked previous month button to navigate backwards at (464, 400) on xpath=//iframe[@class='demo-frame'] >> internal:control=enter-frame >> xpath=//s
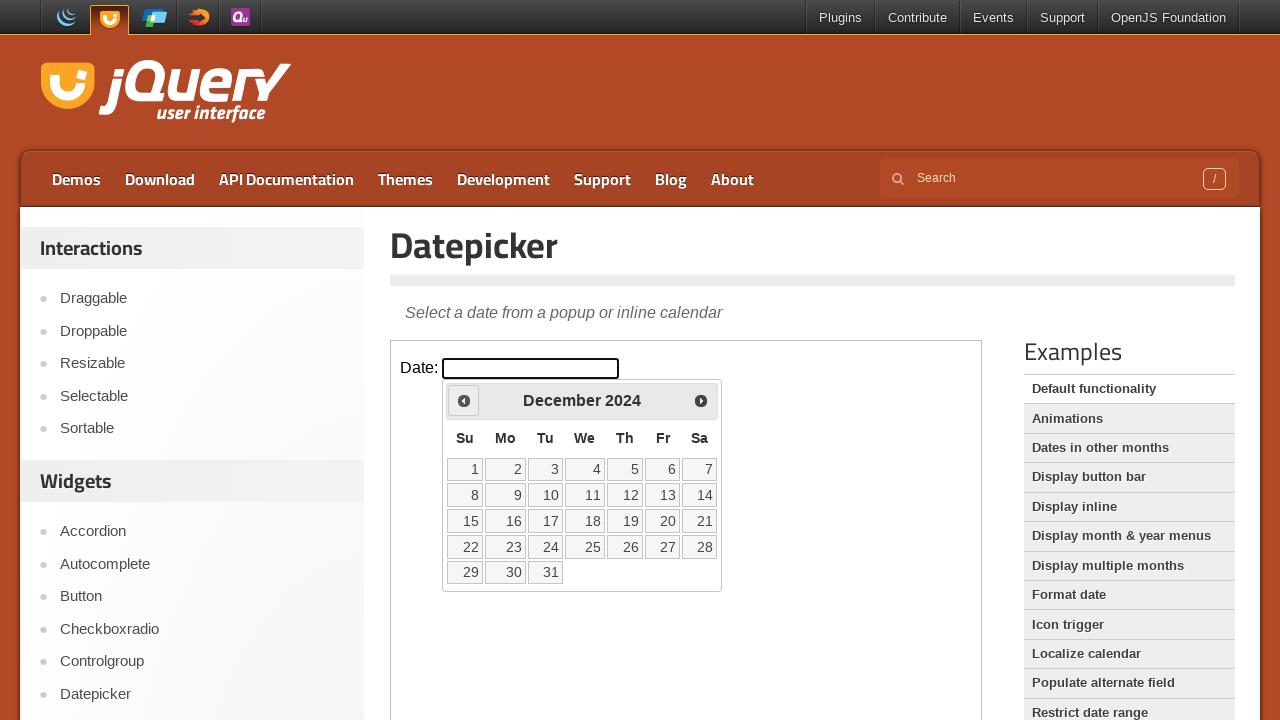

Retrieved current calendar view: December 2024
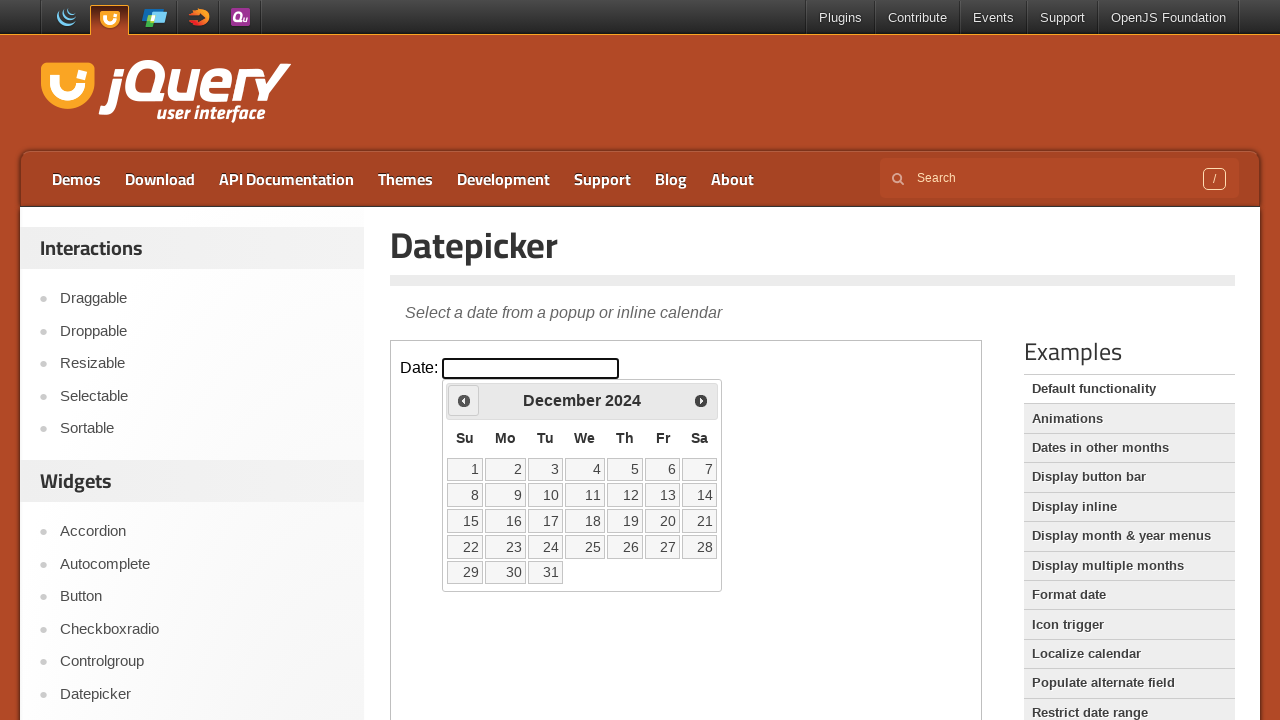

Clicked previous month button to navigate backwards at (464, 400) on xpath=//iframe[@class='demo-frame'] >> internal:control=enter-frame >> xpath=//s
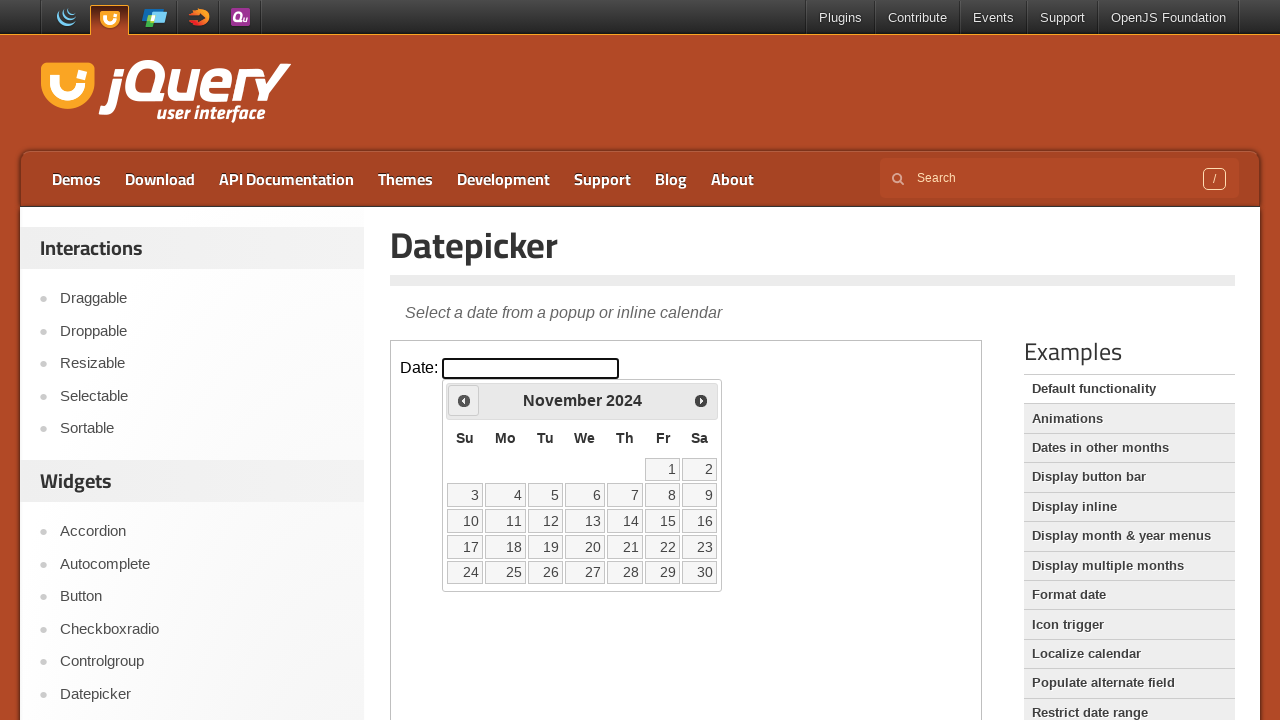

Retrieved current calendar view: November 2024
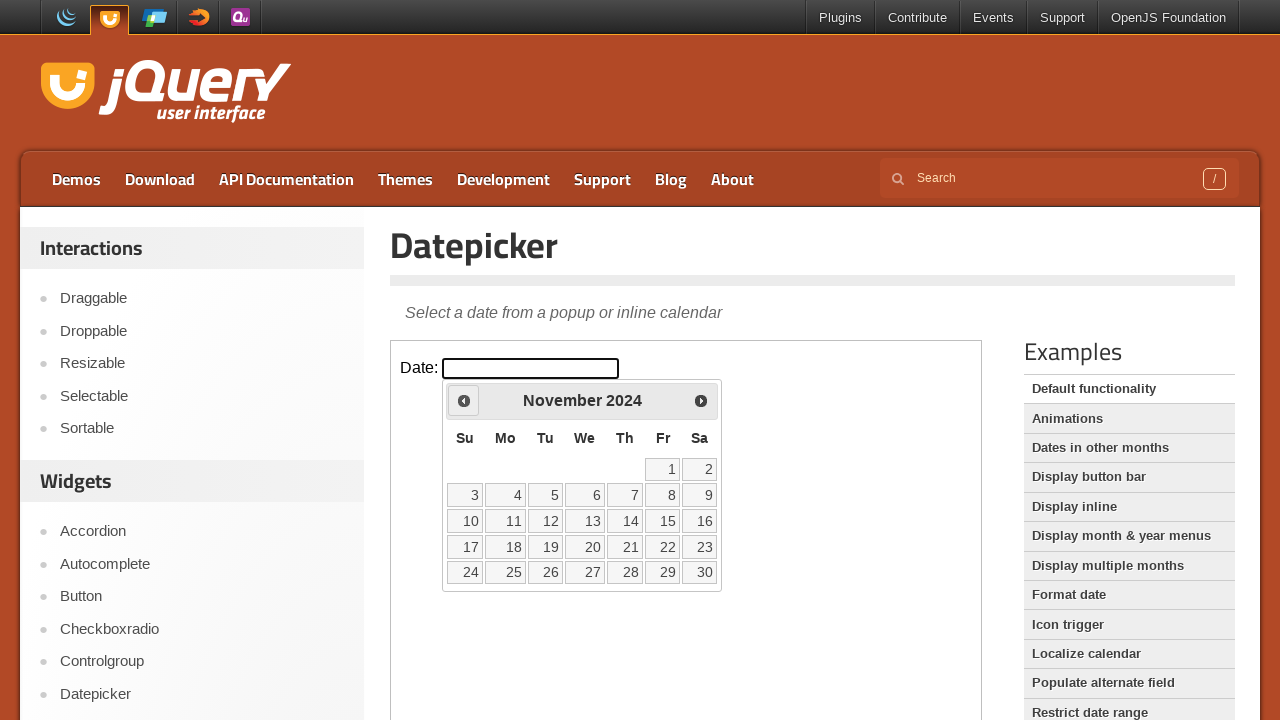

Clicked previous month button to navigate backwards at (464, 400) on xpath=//iframe[@class='demo-frame'] >> internal:control=enter-frame >> xpath=//s
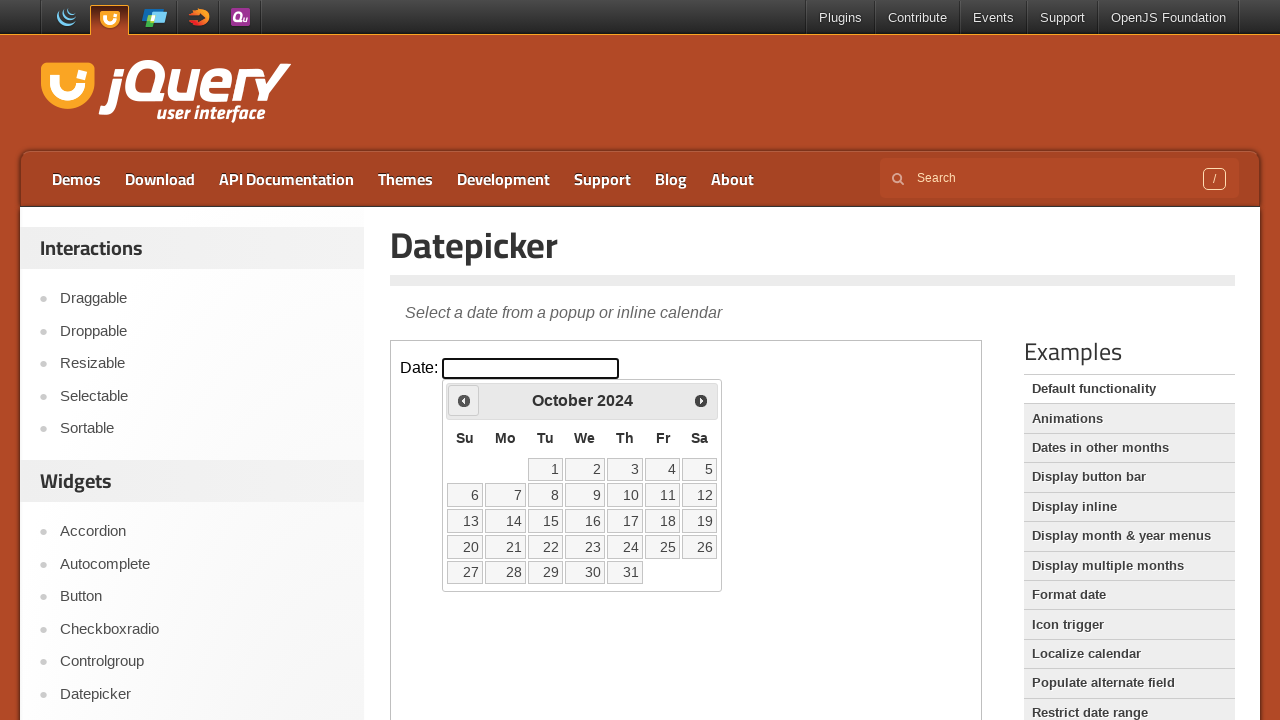

Retrieved current calendar view: October 2024
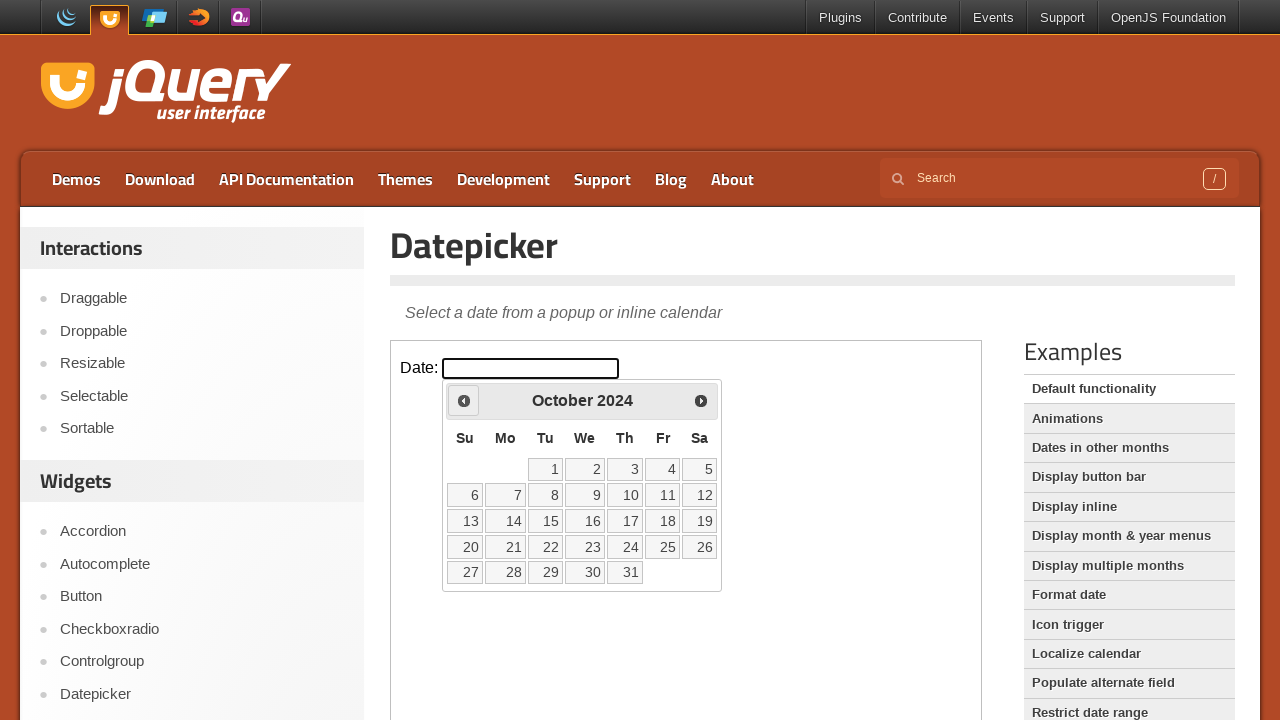

Clicked previous month button to navigate backwards at (464, 400) on xpath=//iframe[@class='demo-frame'] >> internal:control=enter-frame >> xpath=//s
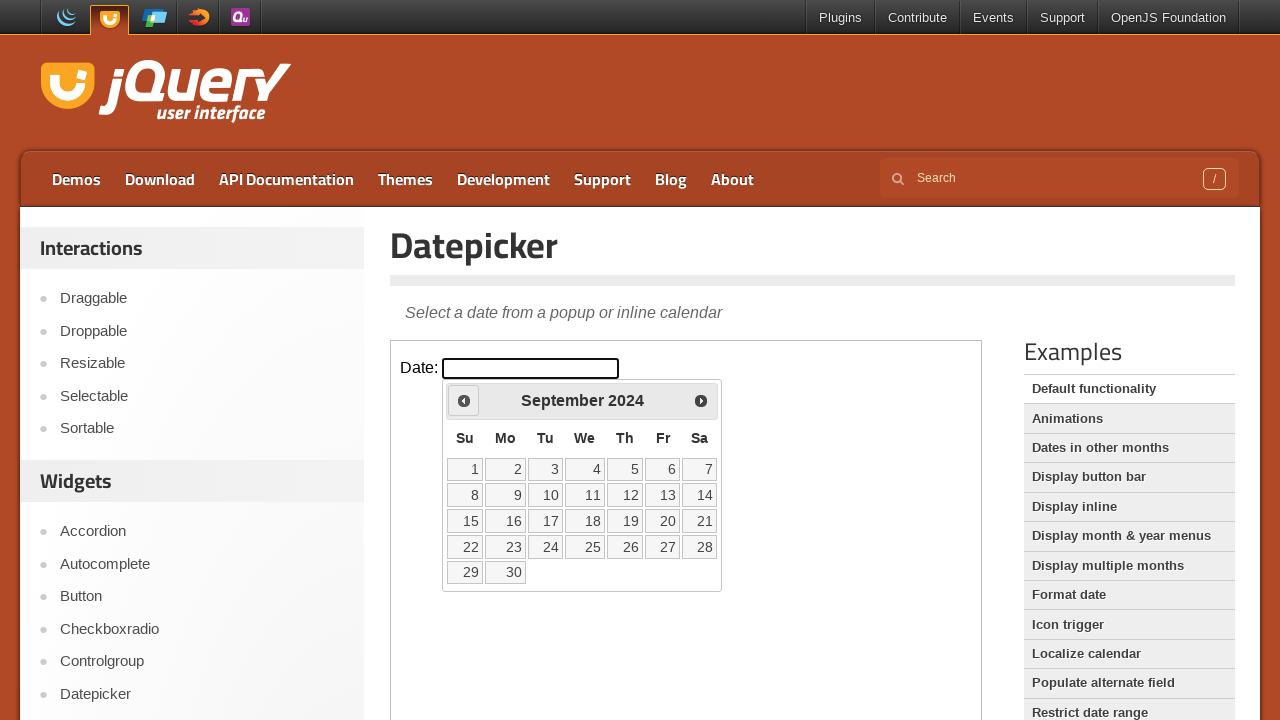

Retrieved current calendar view: September 2024
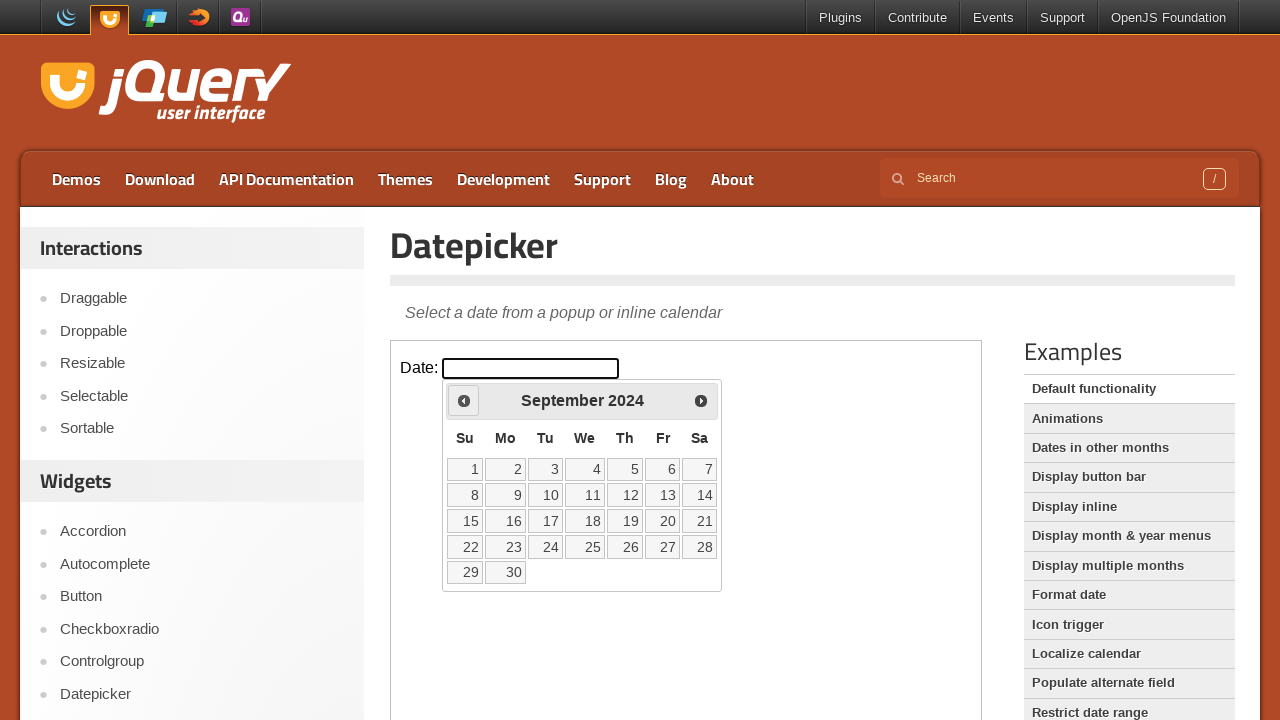

Clicked previous month button to navigate backwards at (464, 400) on xpath=//iframe[@class='demo-frame'] >> internal:control=enter-frame >> xpath=//s
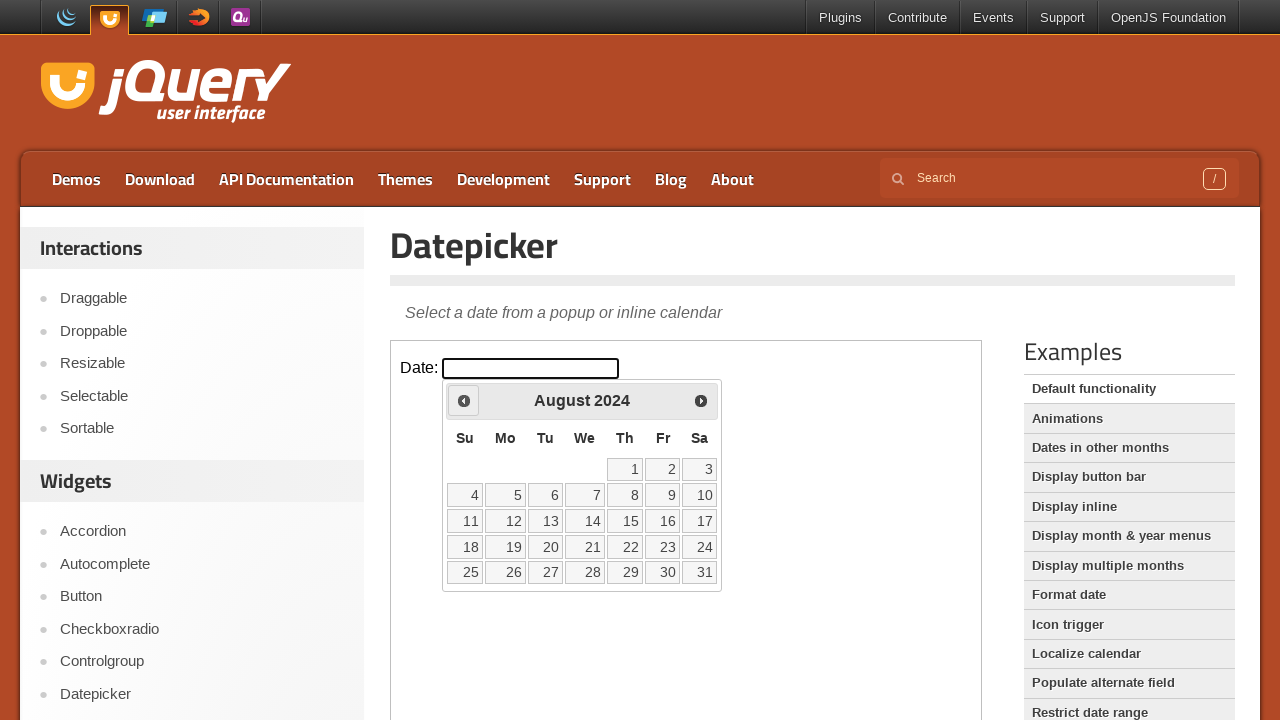

Retrieved current calendar view: August 2024
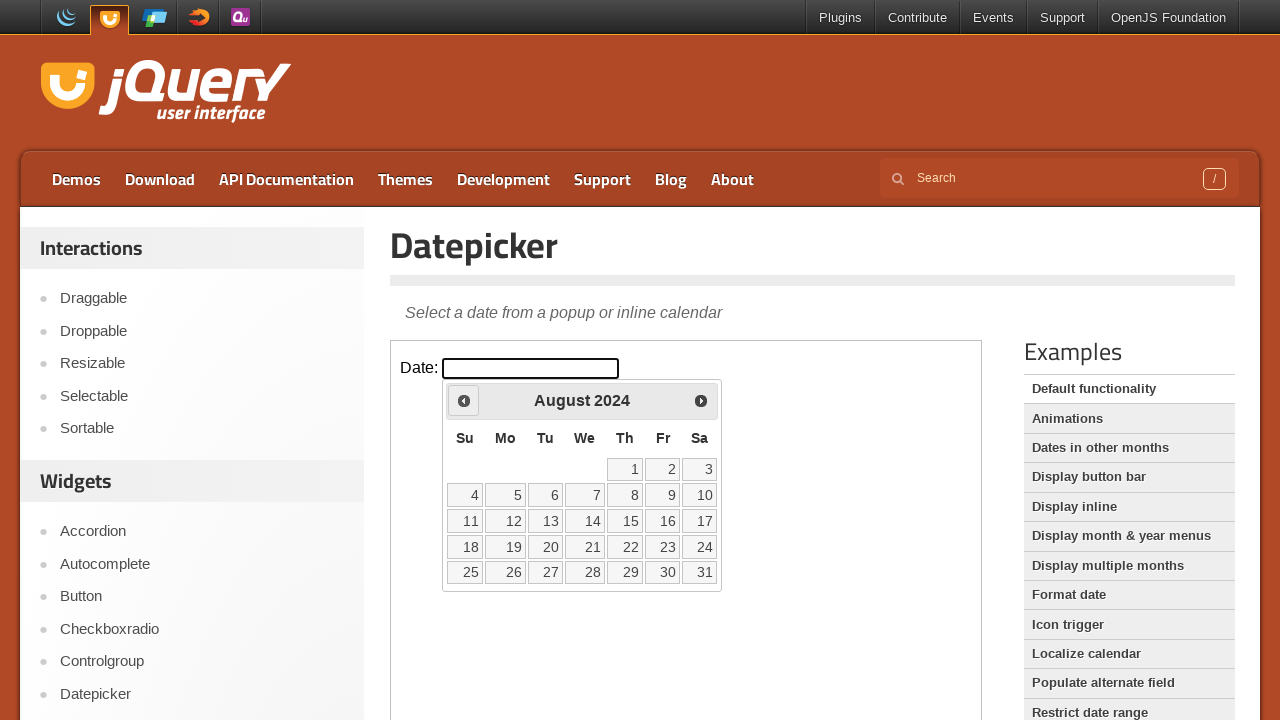

Clicked previous month button to navigate backwards at (464, 400) on xpath=//iframe[@class='demo-frame'] >> internal:control=enter-frame >> xpath=//s
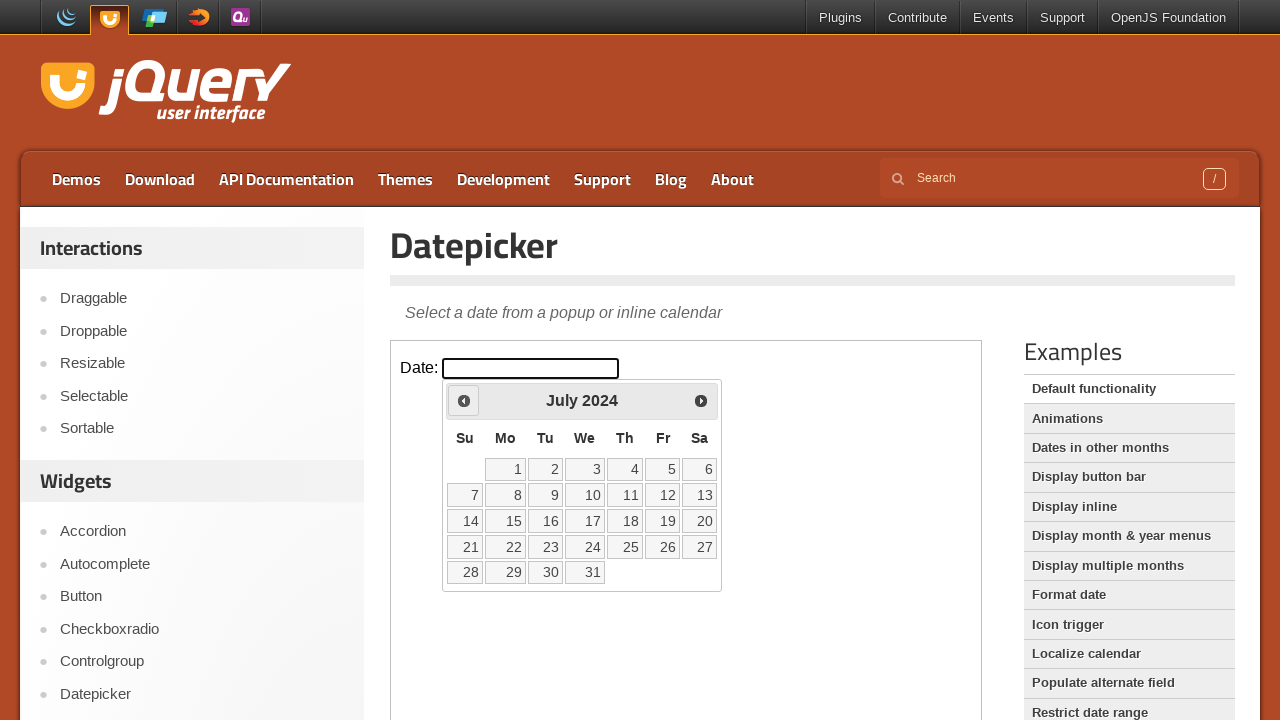

Retrieved current calendar view: July 2024
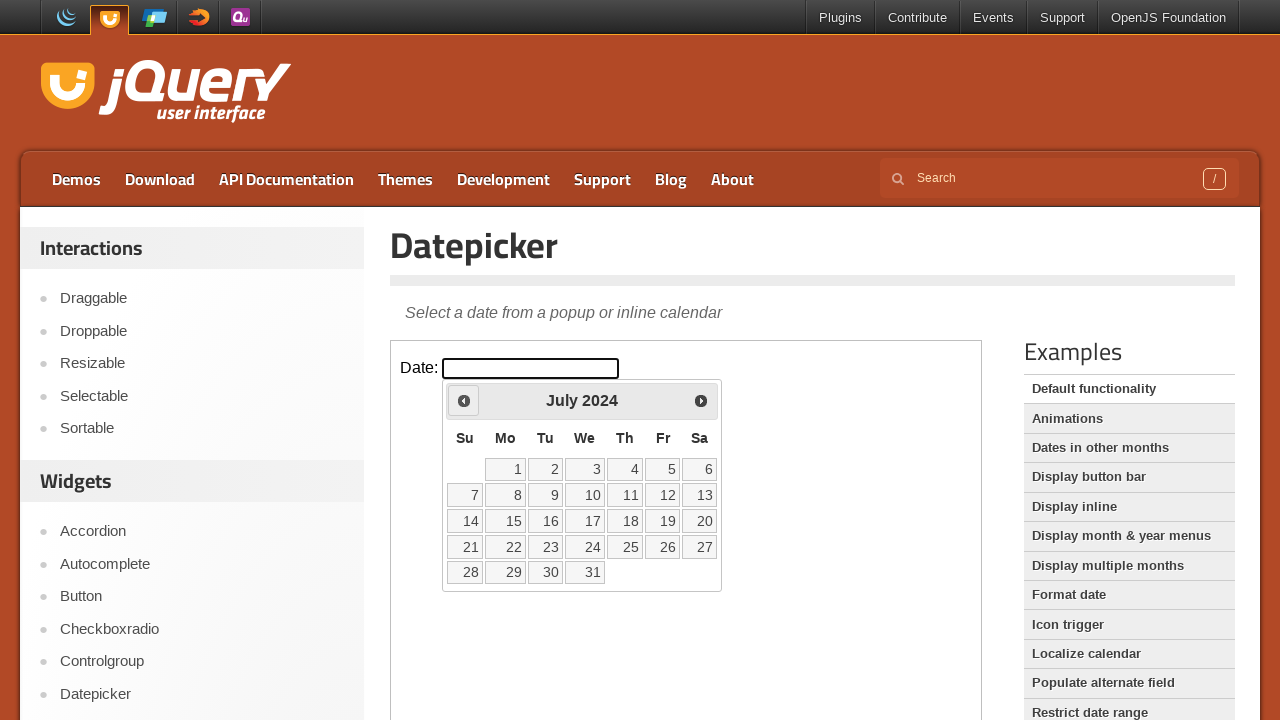

Clicked previous month button to navigate backwards at (464, 400) on xpath=//iframe[@class='demo-frame'] >> internal:control=enter-frame >> xpath=//s
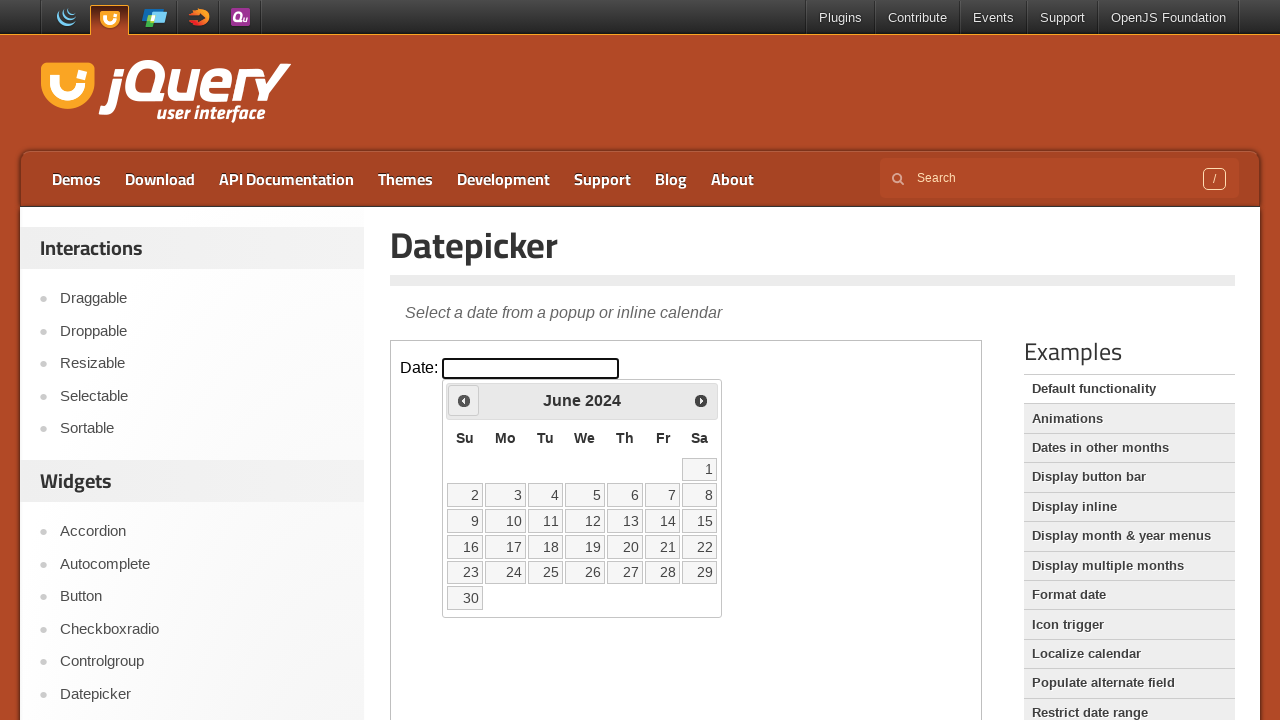

Retrieved current calendar view: June 2024
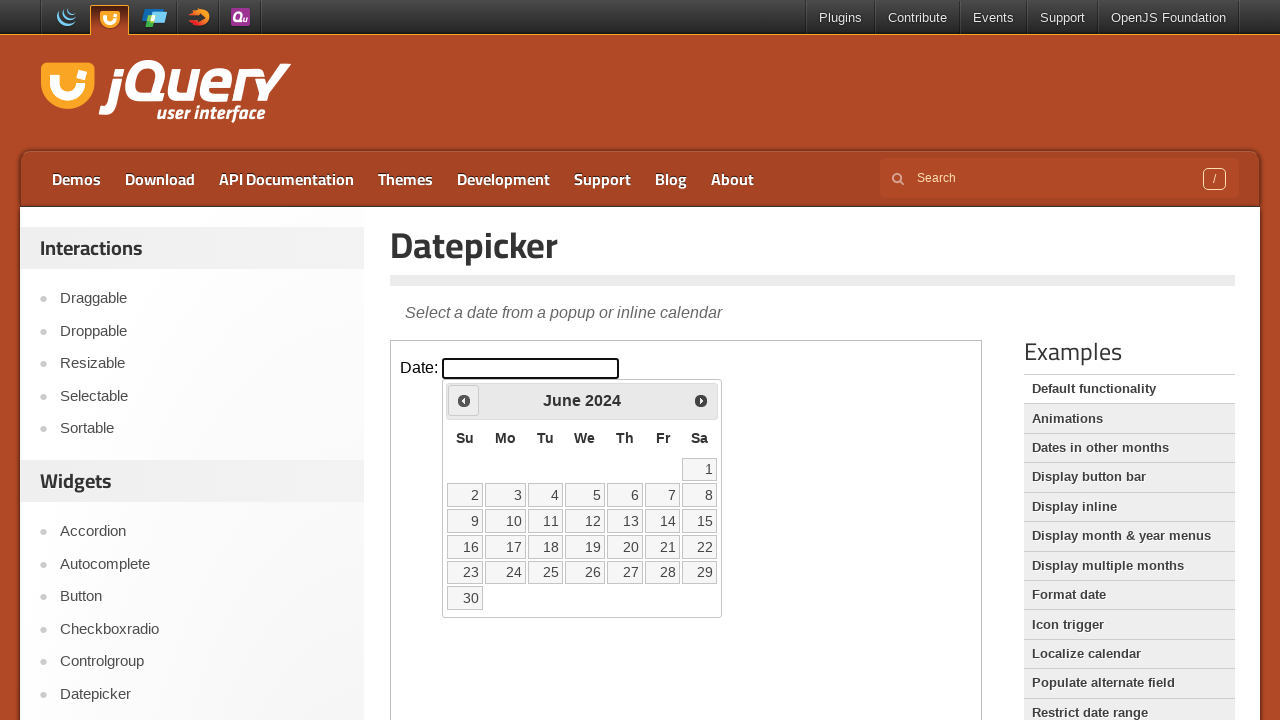

Clicked previous month button to navigate backwards at (464, 400) on xpath=//iframe[@class='demo-frame'] >> internal:control=enter-frame >> xpath=//s
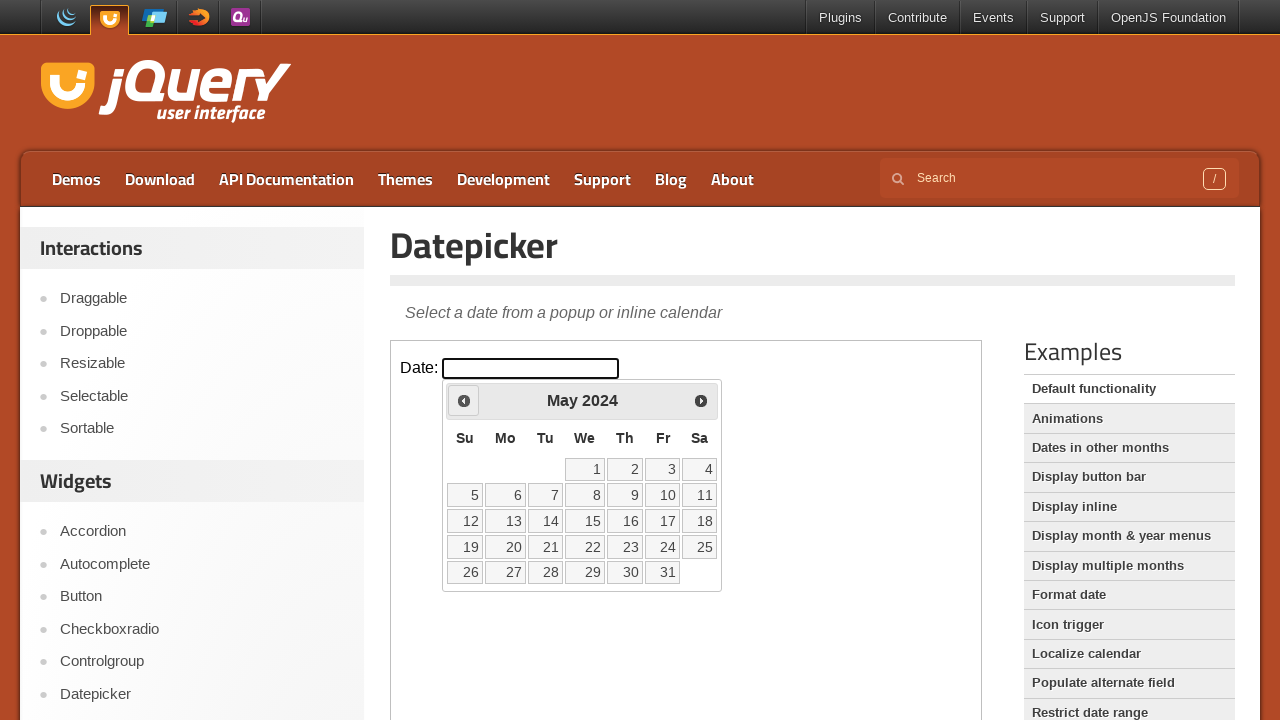

Retrieved current calendar view: May 2024
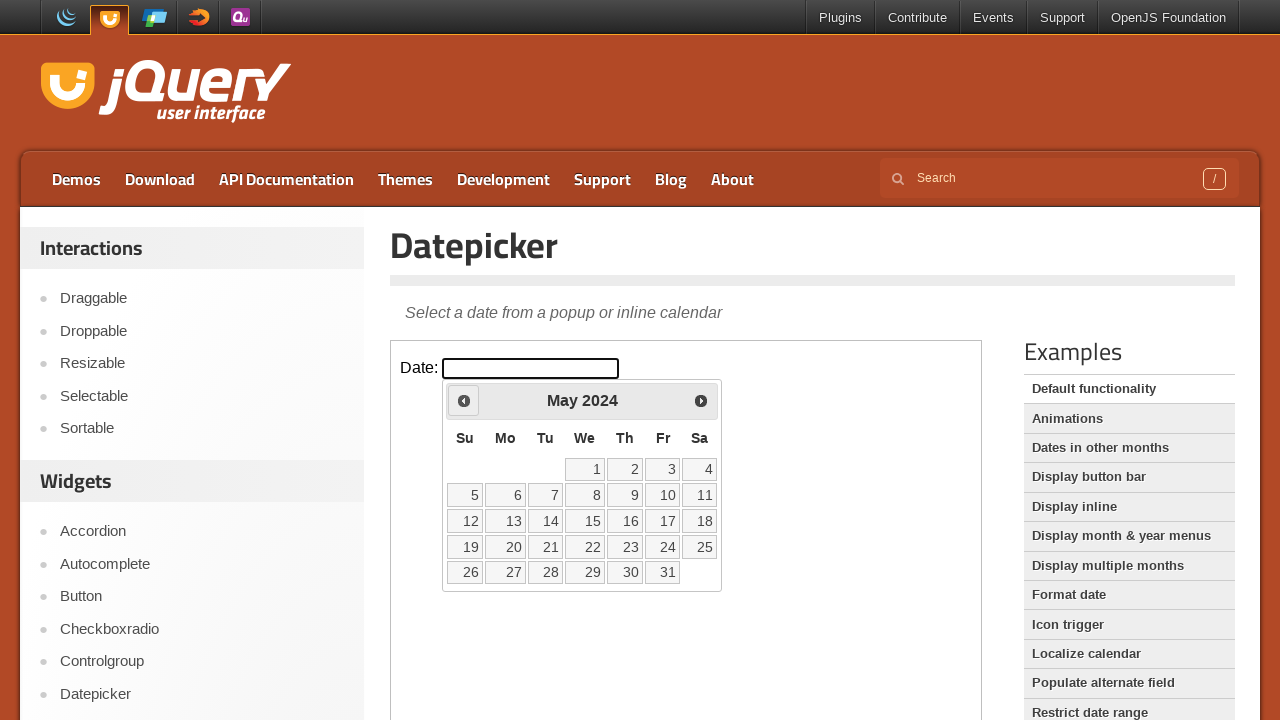

Clicked previous month button to navigate backwards at (464, 400) on xpath=//iframe[@class='demo-frame'] >> internal:control=enter-frame >> xpath=//s
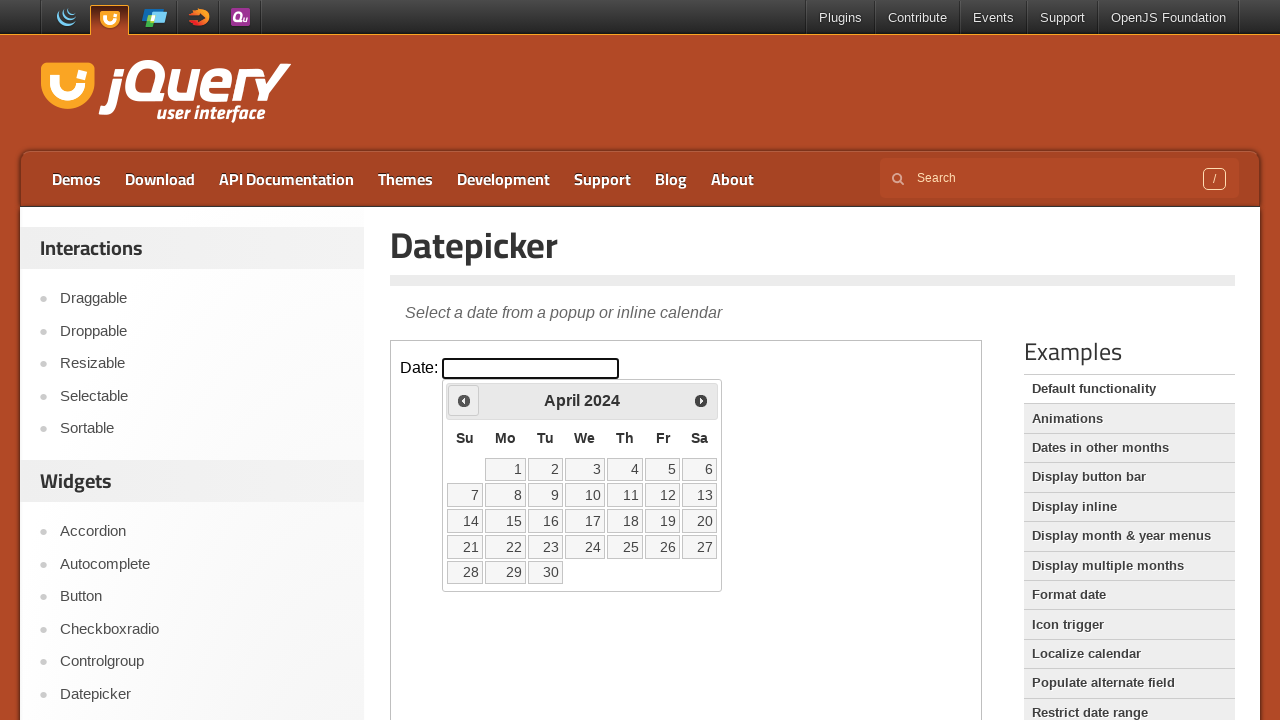

Retrieved current calendar view: April 2024
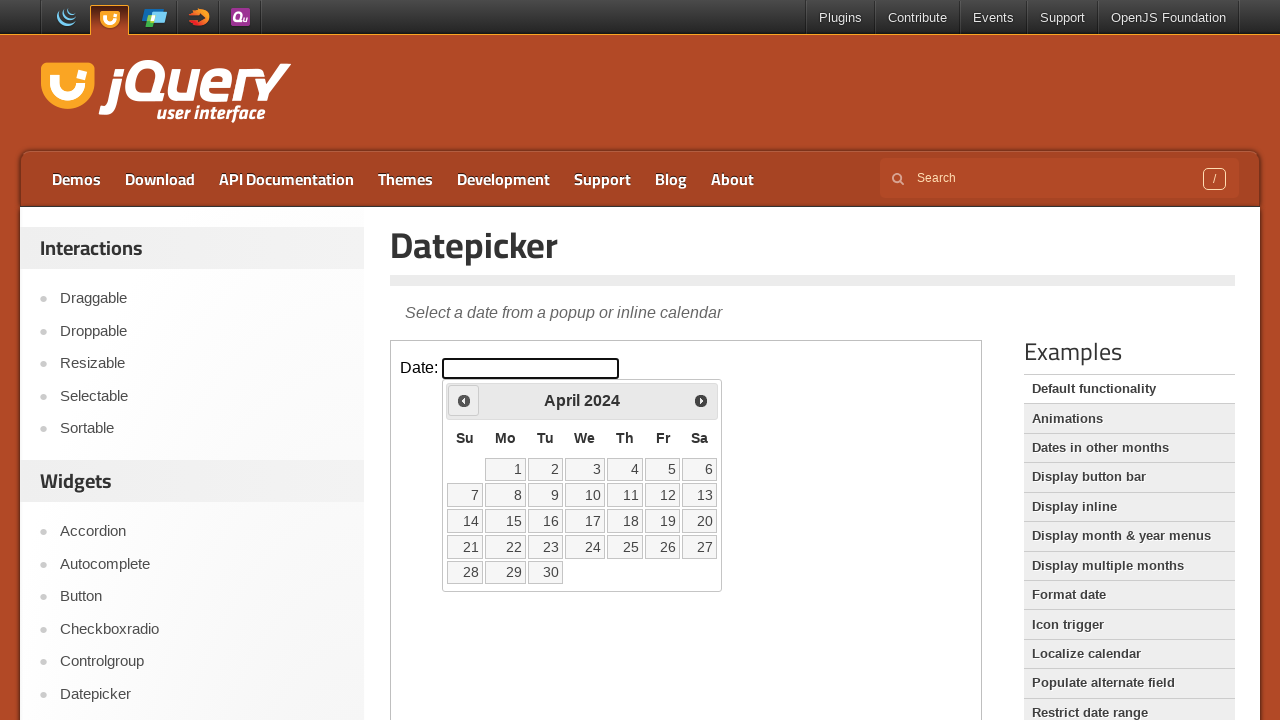

Clicked previous month button to navigate backwards at (464, 400) on xpath=//iframe[@class='demo-frame'] >> internal:control=enter-frame >> xpath=//s
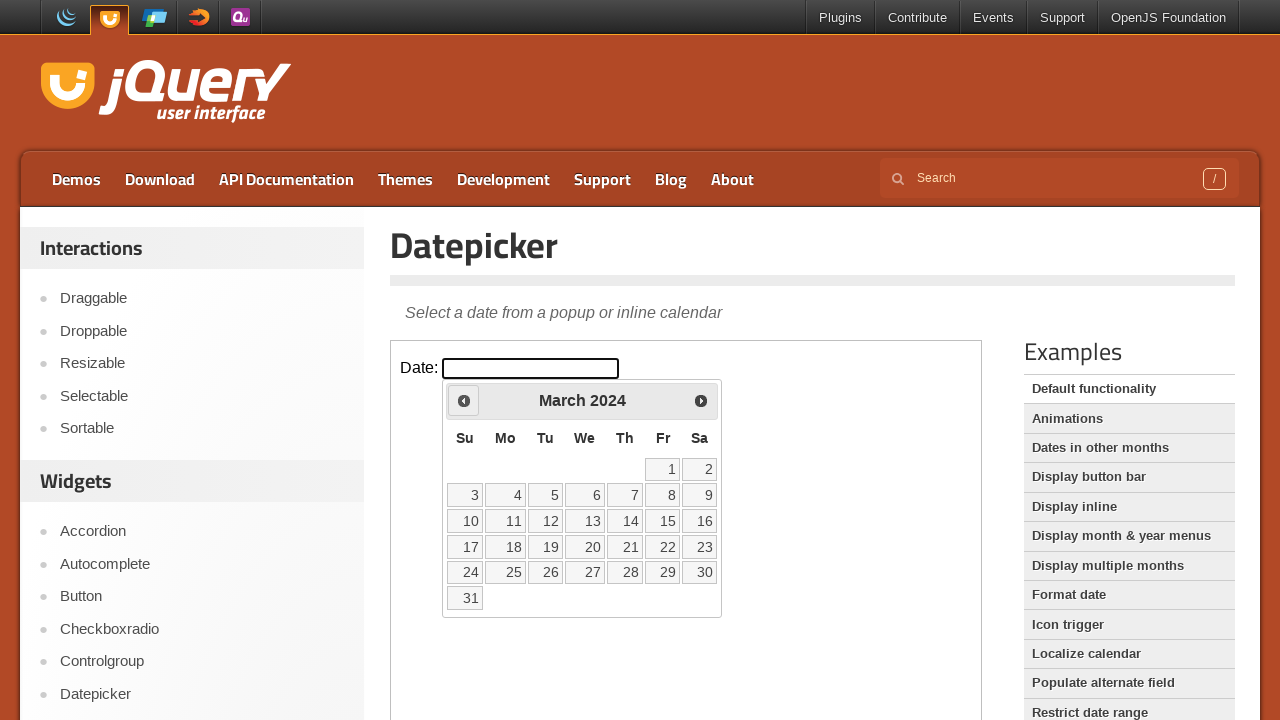

Retrieved current calendar view: March 2024
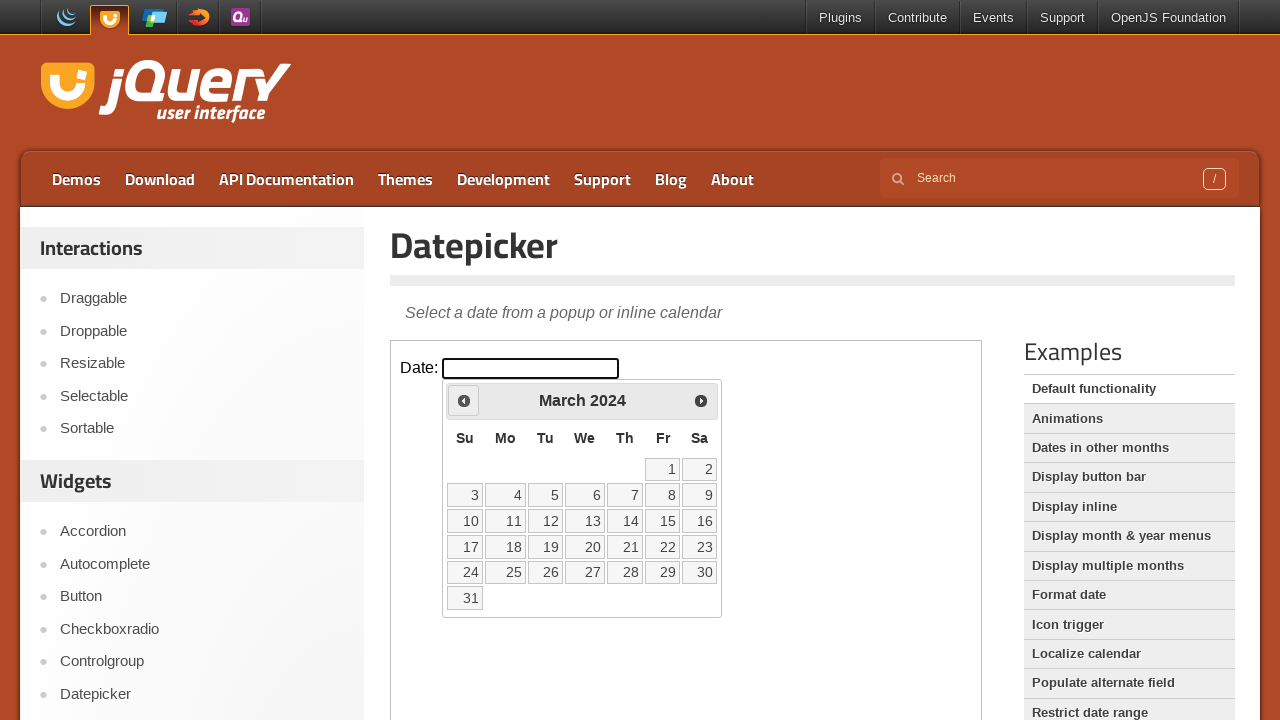

Clicked previous month button to navigate backwards at (464, 400) on xpath=//iframe[@class='demo-frame'] >> internal:control=enter-frame >> xpath=//s
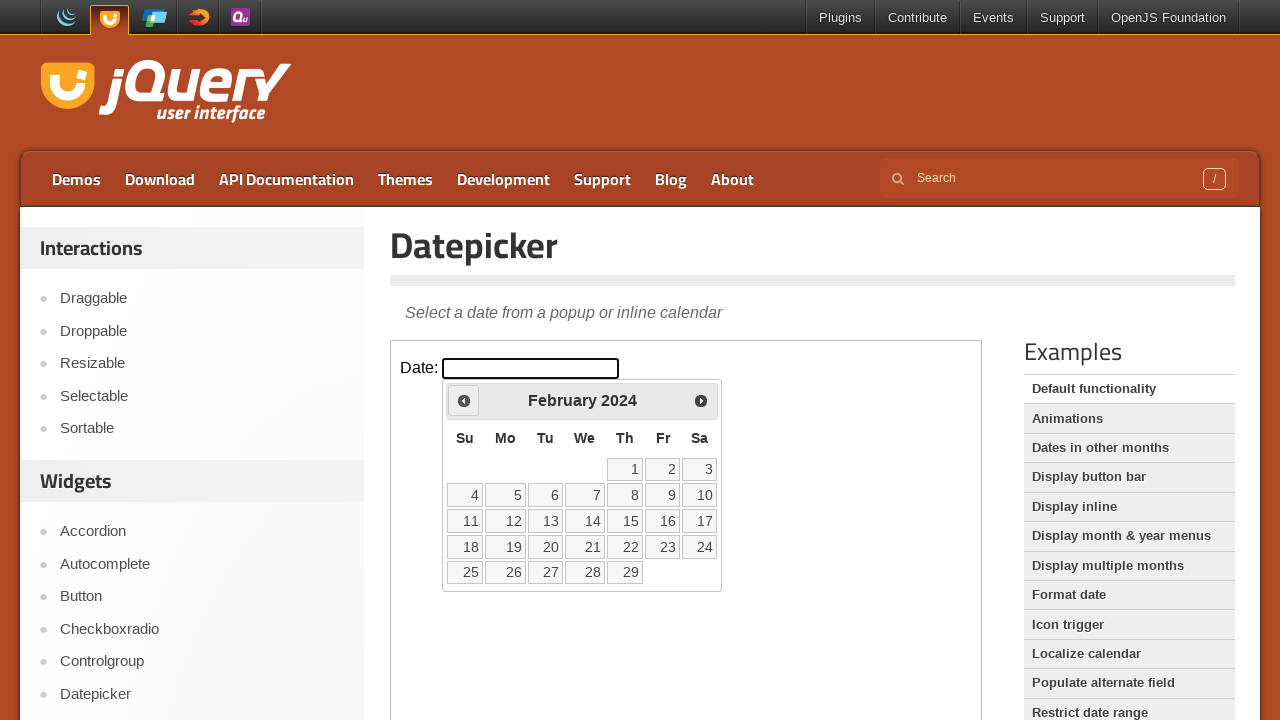

Retrieved current calendar view: February 2024
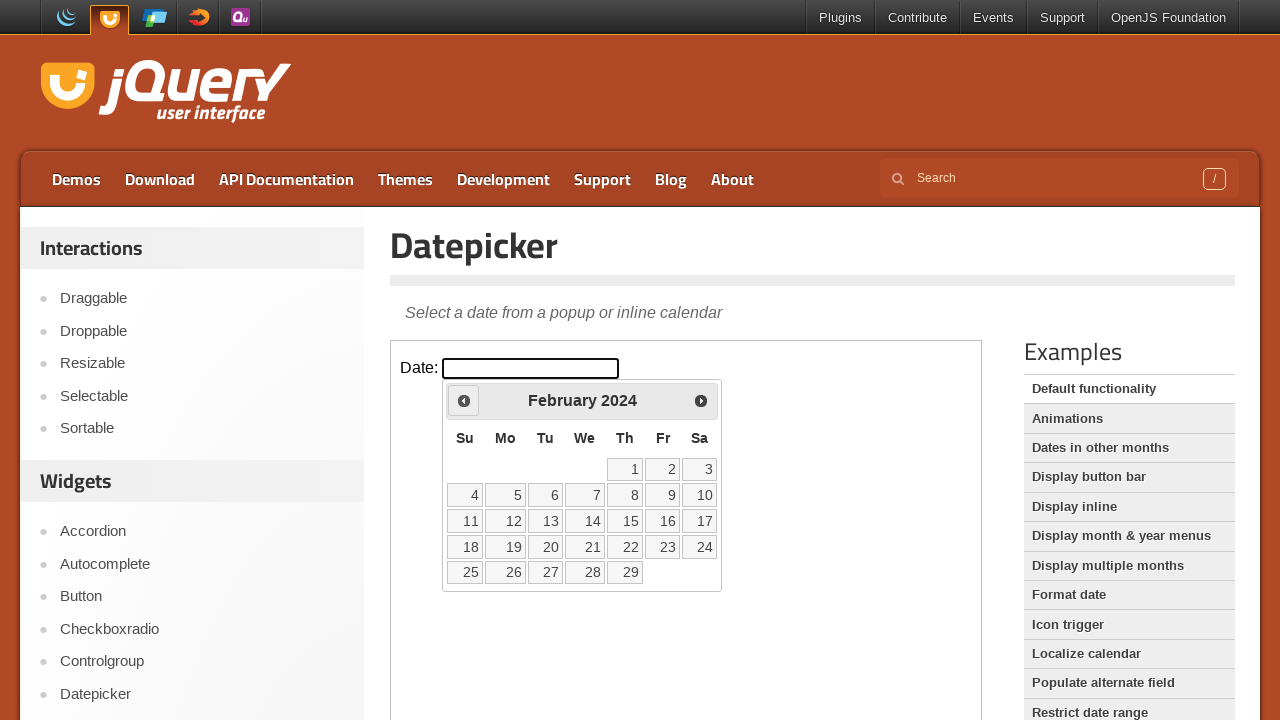

Clicked previous month button to navigate backwards at (464, 400) on xpath=//iframe[@class='demo-frame'] >> internal:control=enter-frame >> xpath=//s
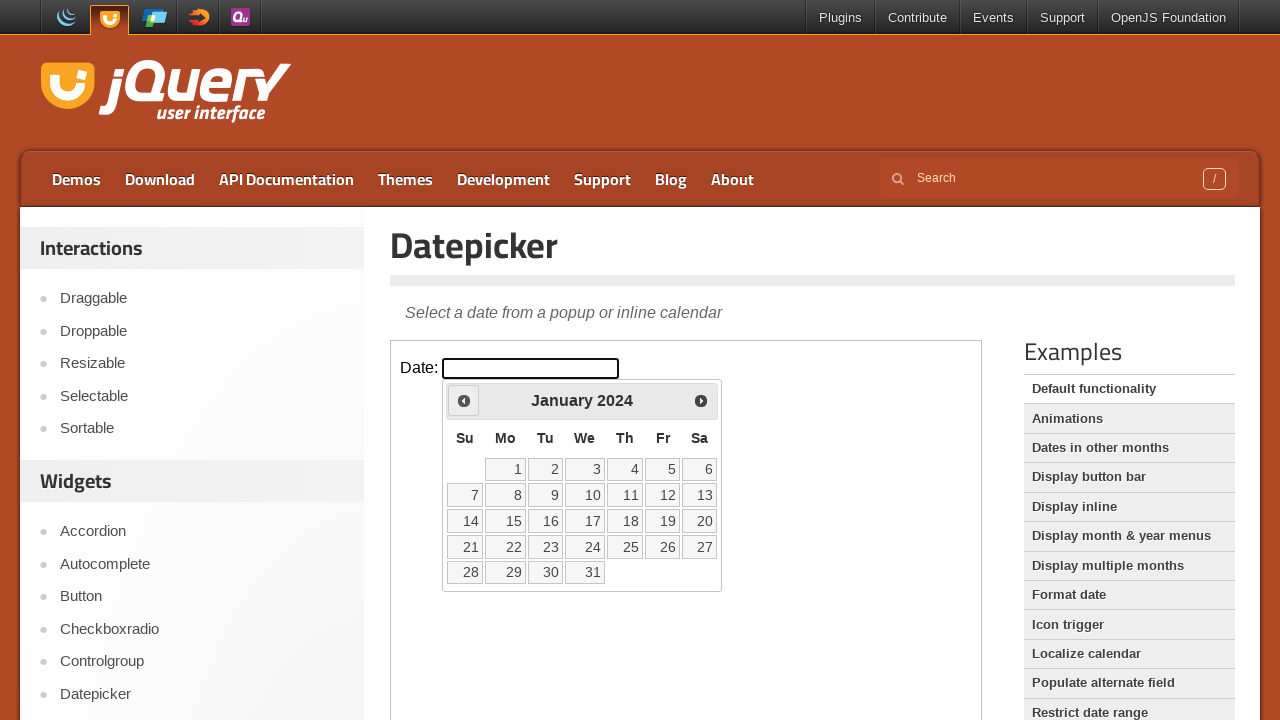

Retrieved current calendar view: January 2024
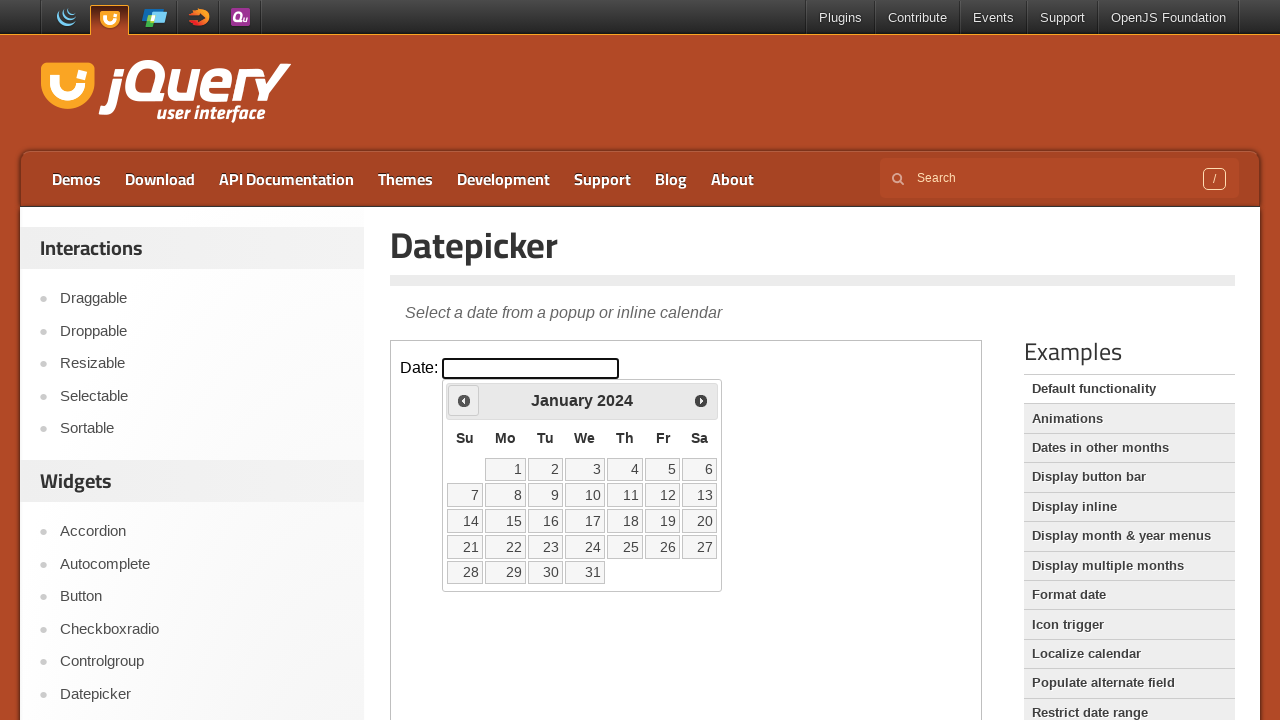

Clicked previous month button to navigate backwards at (464, 400) on xpath=//iframe[@class='demo-frame'] >> internal:control=enter-frame >> xpath=//s
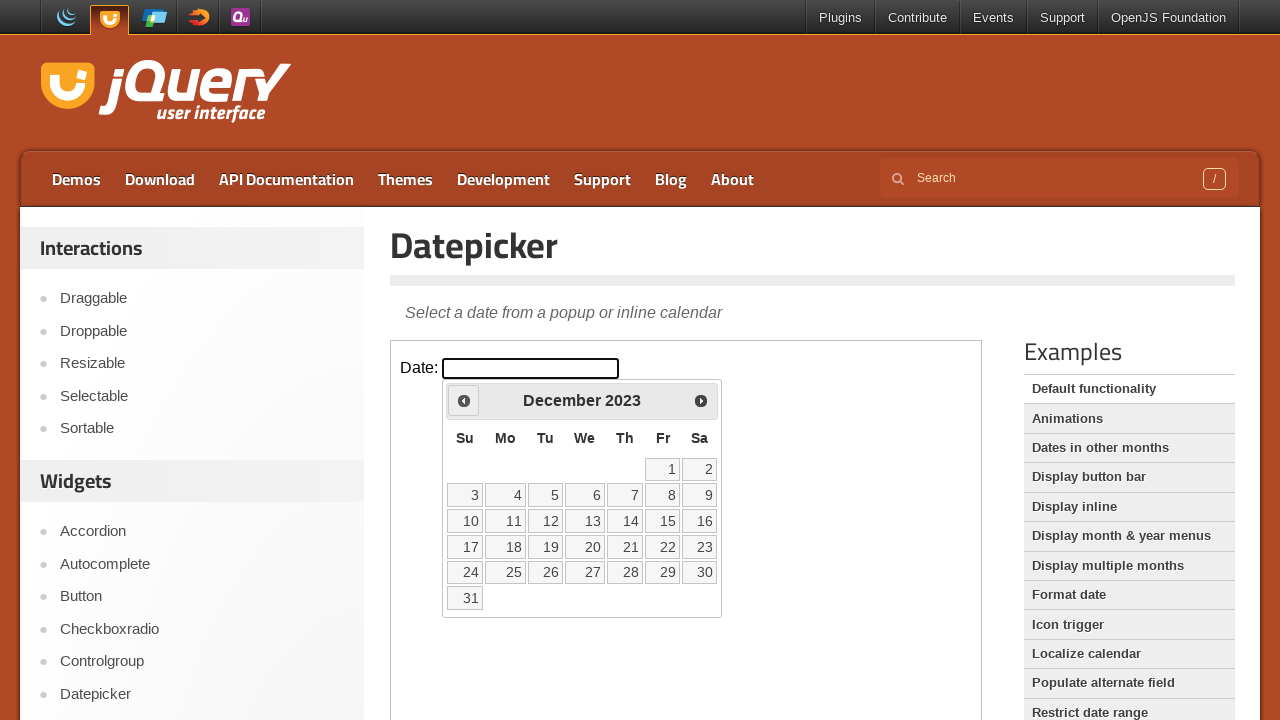

Retrieved current calendar view: December 2023
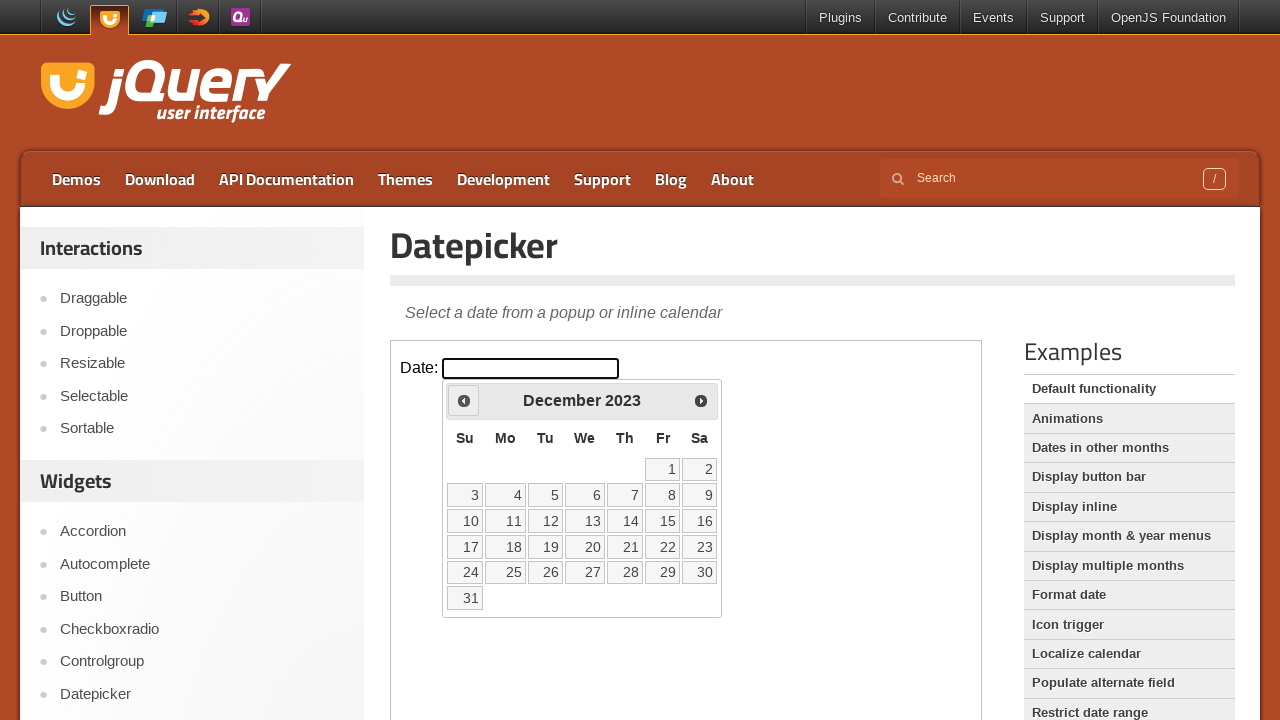

Clicked previous month button to navigate backwards at (464, 400) on xpath=//iframe[@class='demo-frame'] >> internal:control=enter-frame >> xpath=//s
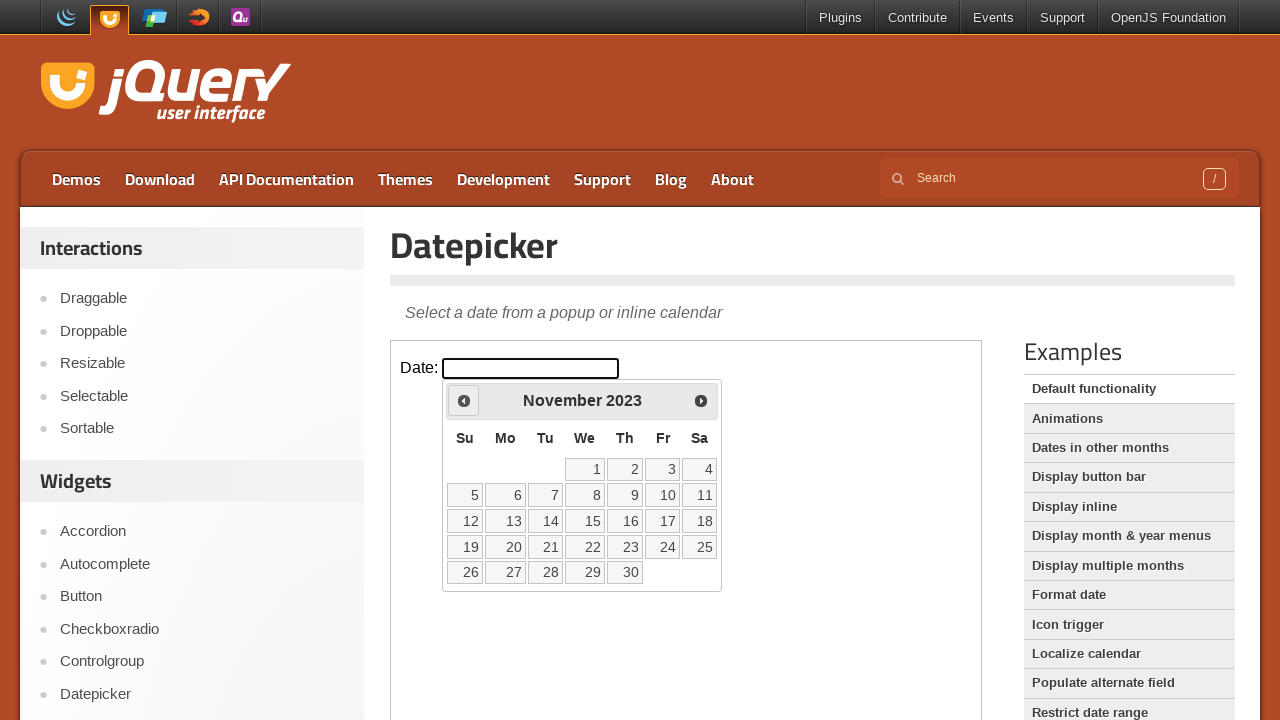

Retrieved current calendar view: November 2023
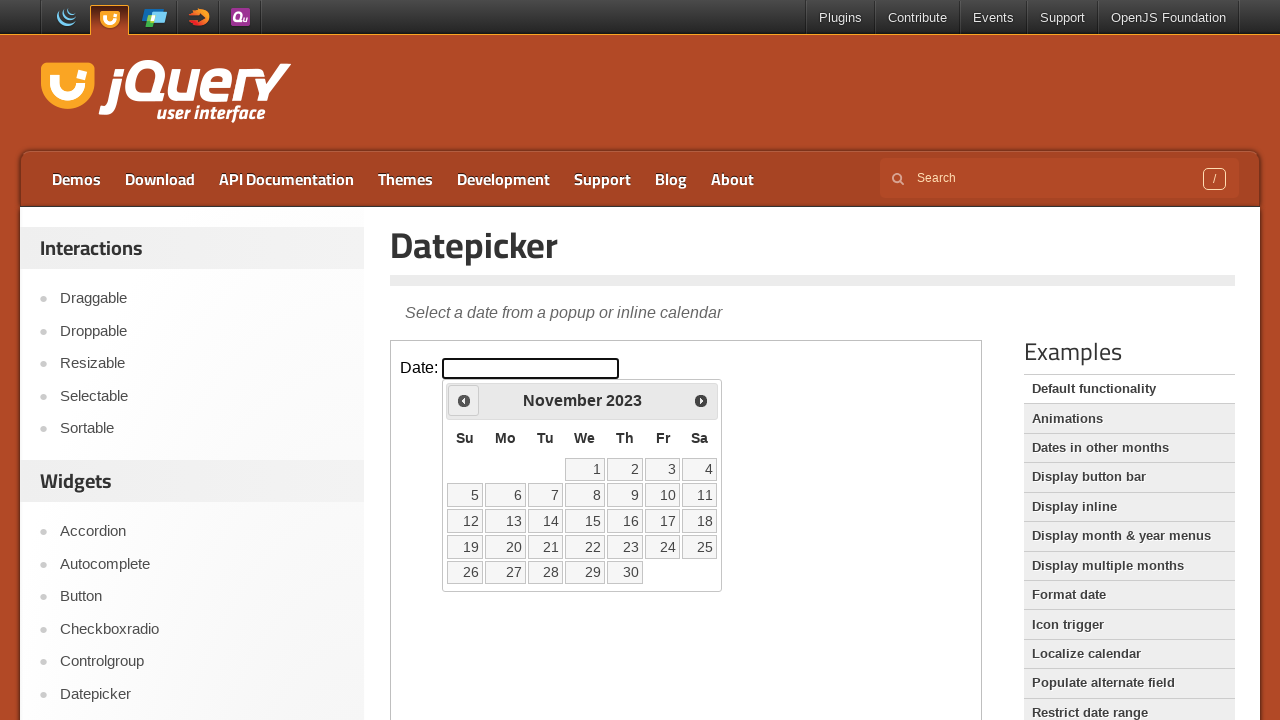

Clicked previous month button to navigate backwards at (464, 400) on xpath=//iframe[@class='demo-frame'] >> internal:control=enter-frame >> xpath=//s
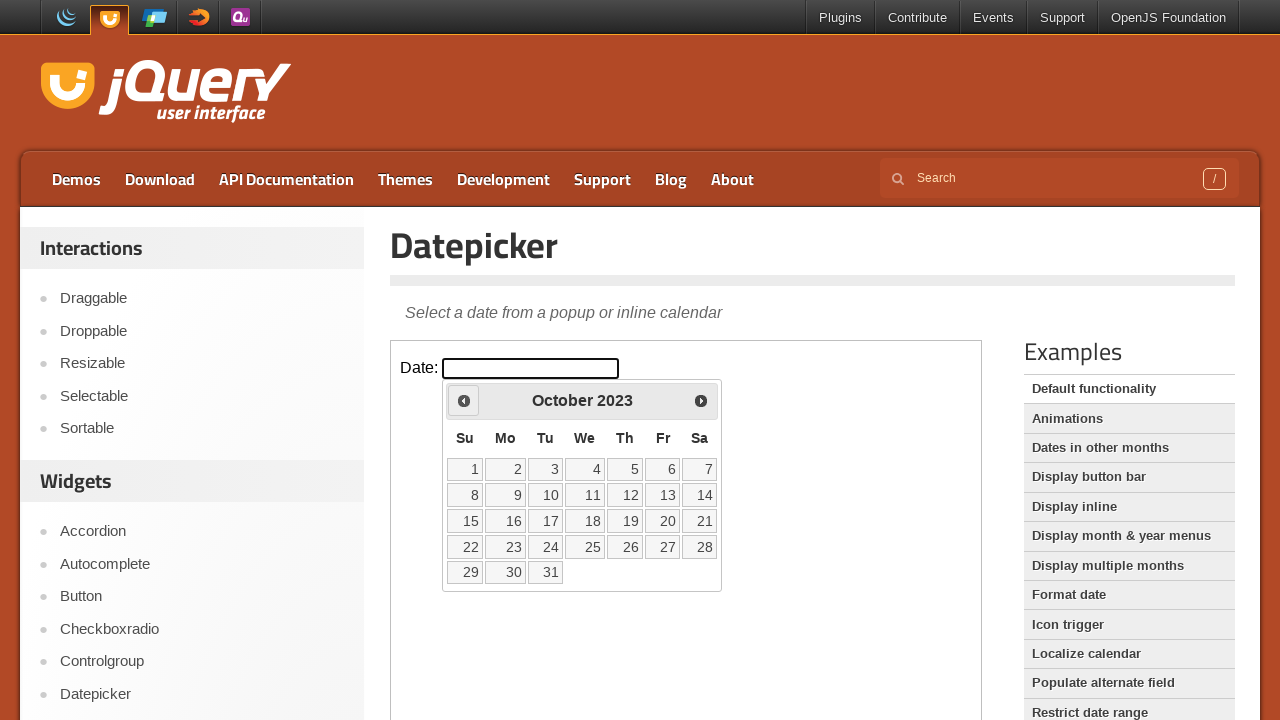

Retrieved current calendar view: October 2023
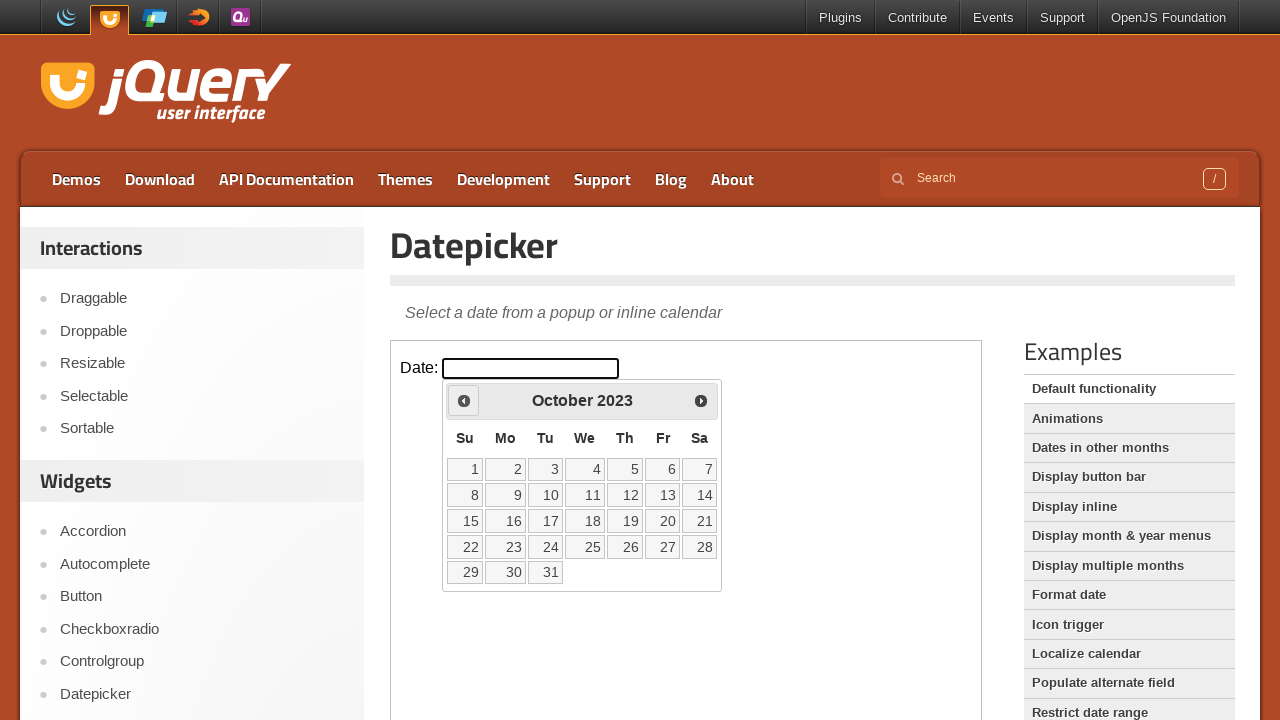

Clicked previous month button to navigate backwards at (464, 400) on xpath=//iframe[@class='demo-frame'] >> internal:control=enter-frame >> xpath=//s
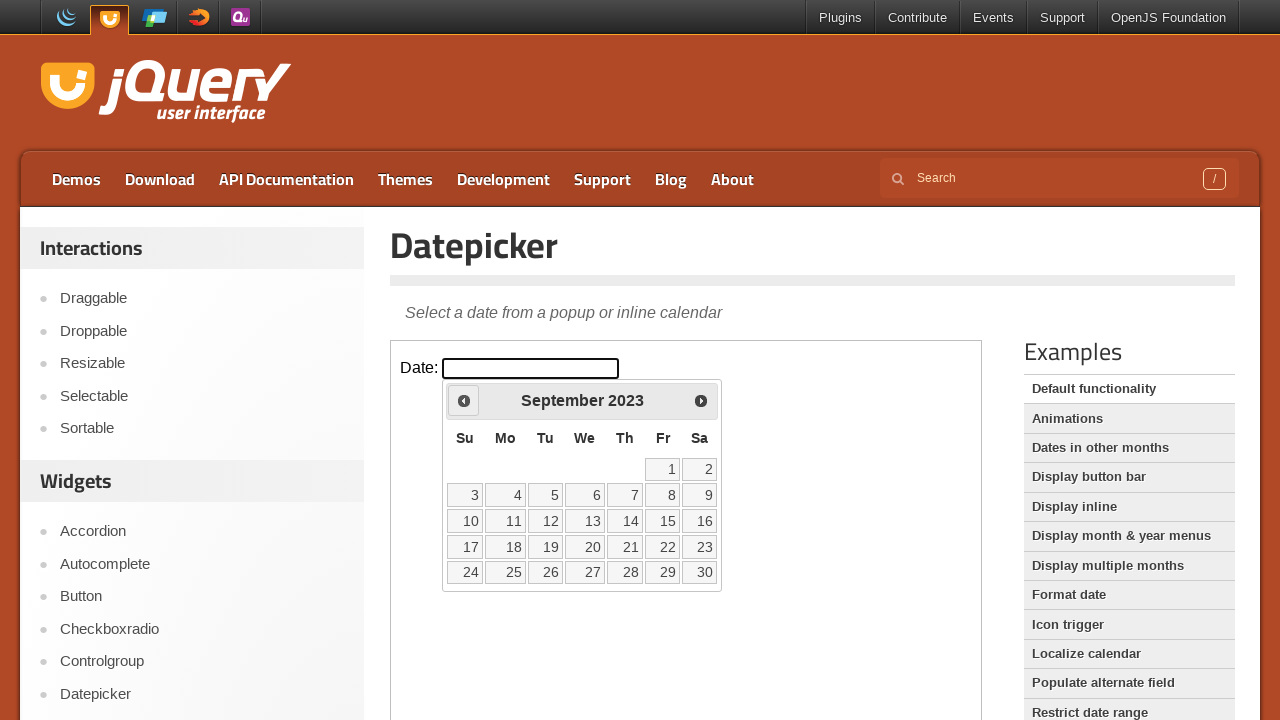

Retrieved current calendar view: September 2023
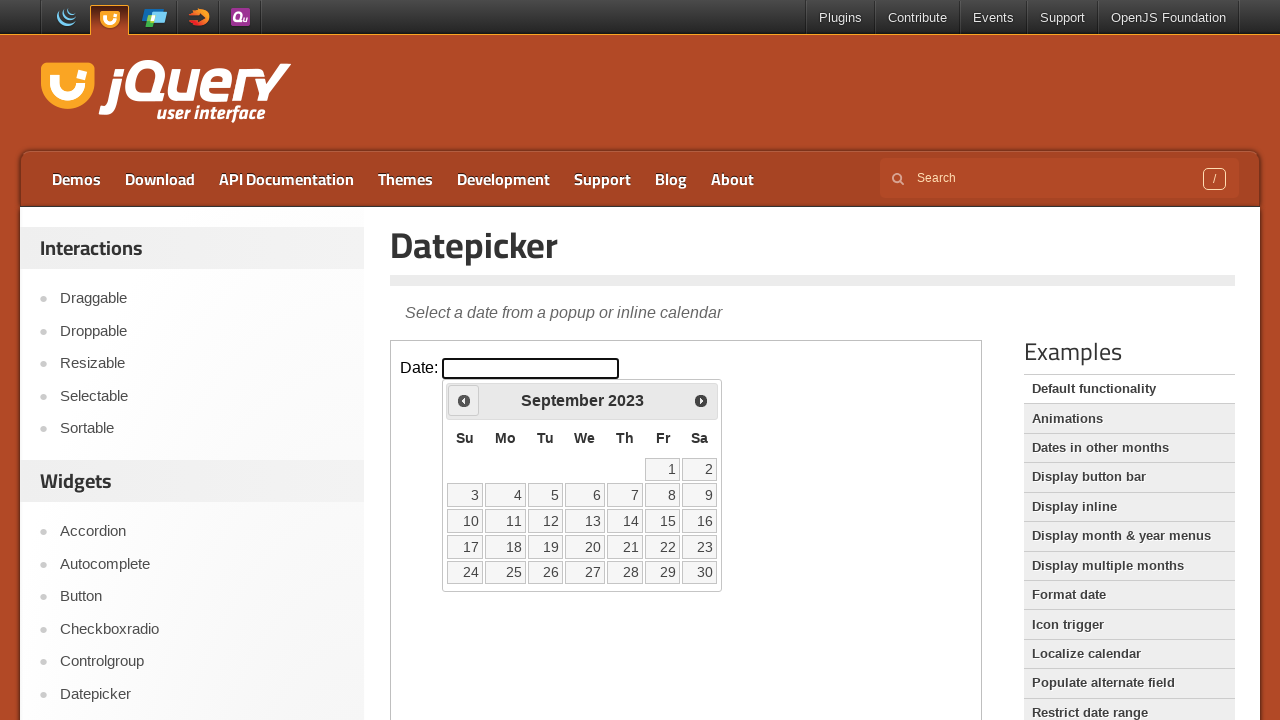

Clicked previous month button to navigate backwards at (464, 400) on xpath=//iframe[@class='demo-frame'] >> internal:control=enter-frame >> xpath=//s
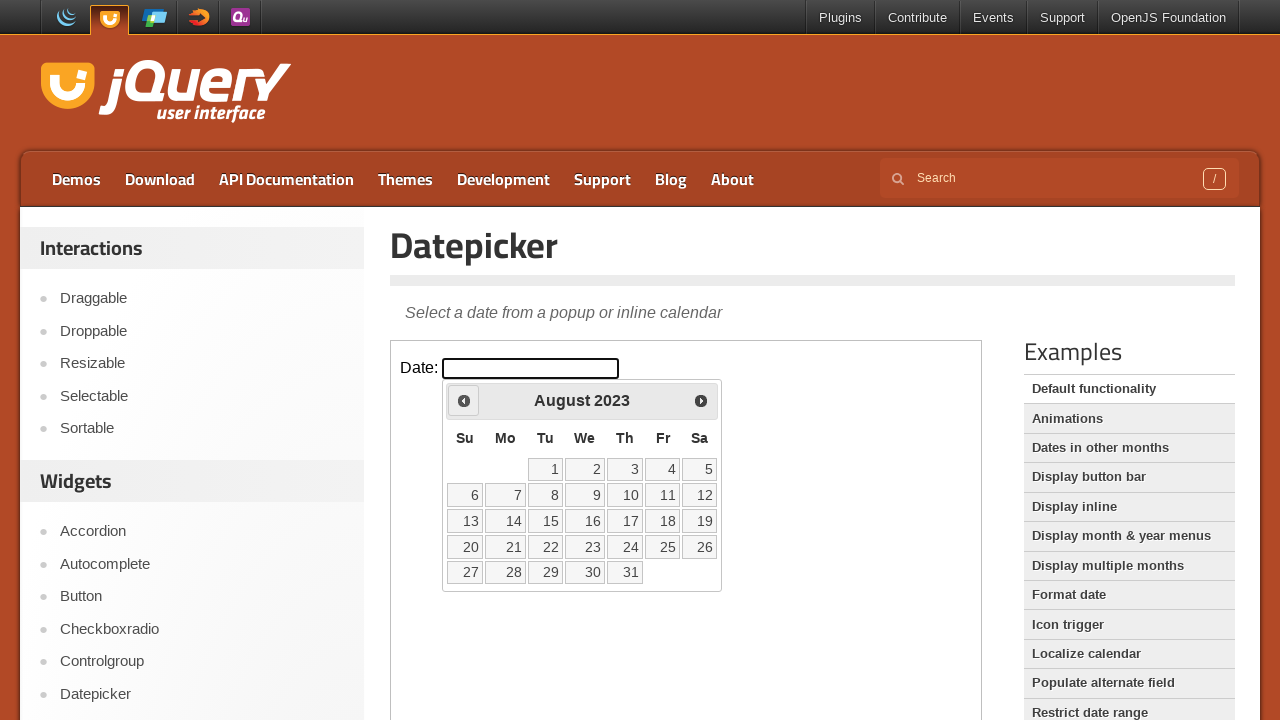

Retrieved current calendar view: August 2023
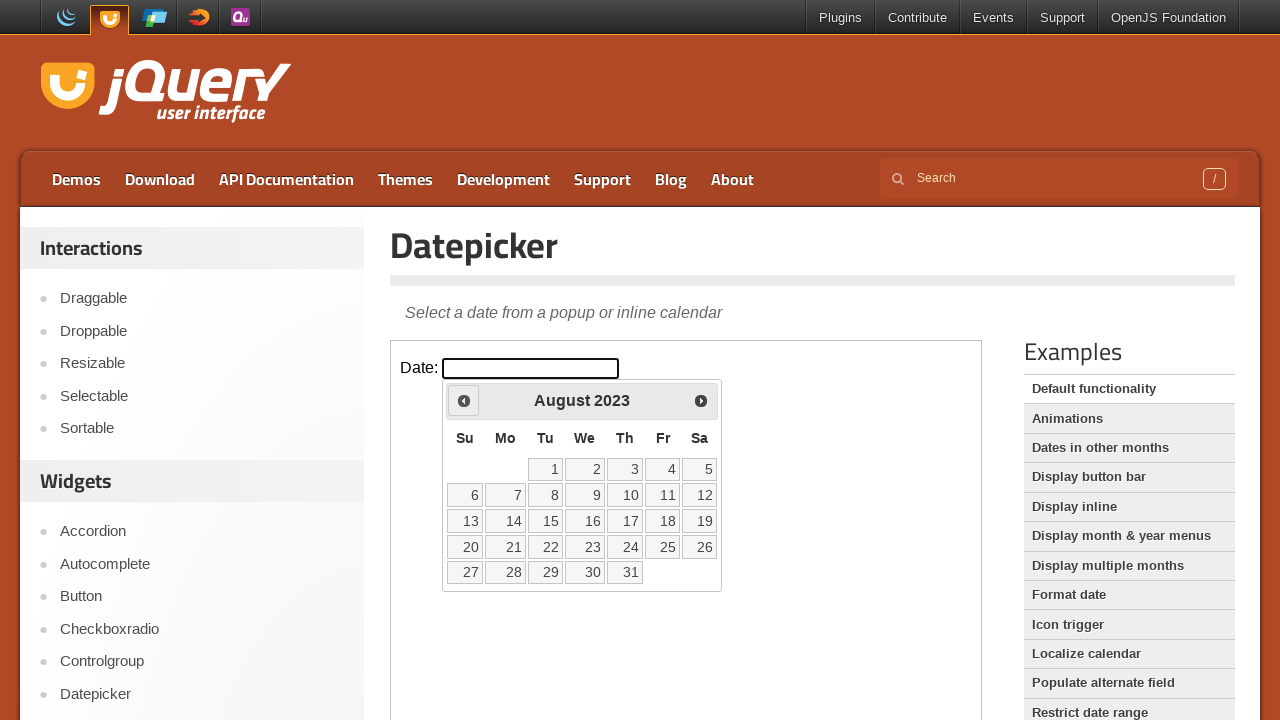

Clicked previous month button to navigate backwards at (464, 400) on xpath=//iframe[@class='demo-frame'] >> internal:control=enter-frame >> xpath=//s
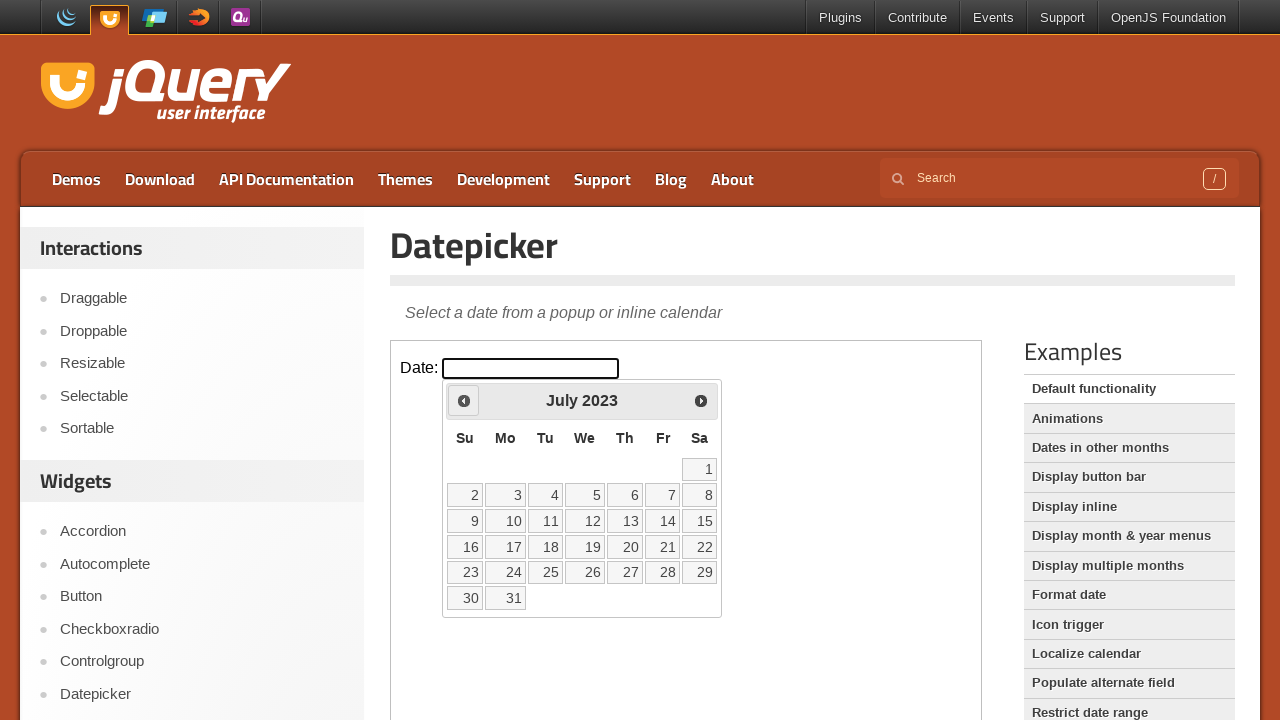

Retrieved current calendar view: July 2023
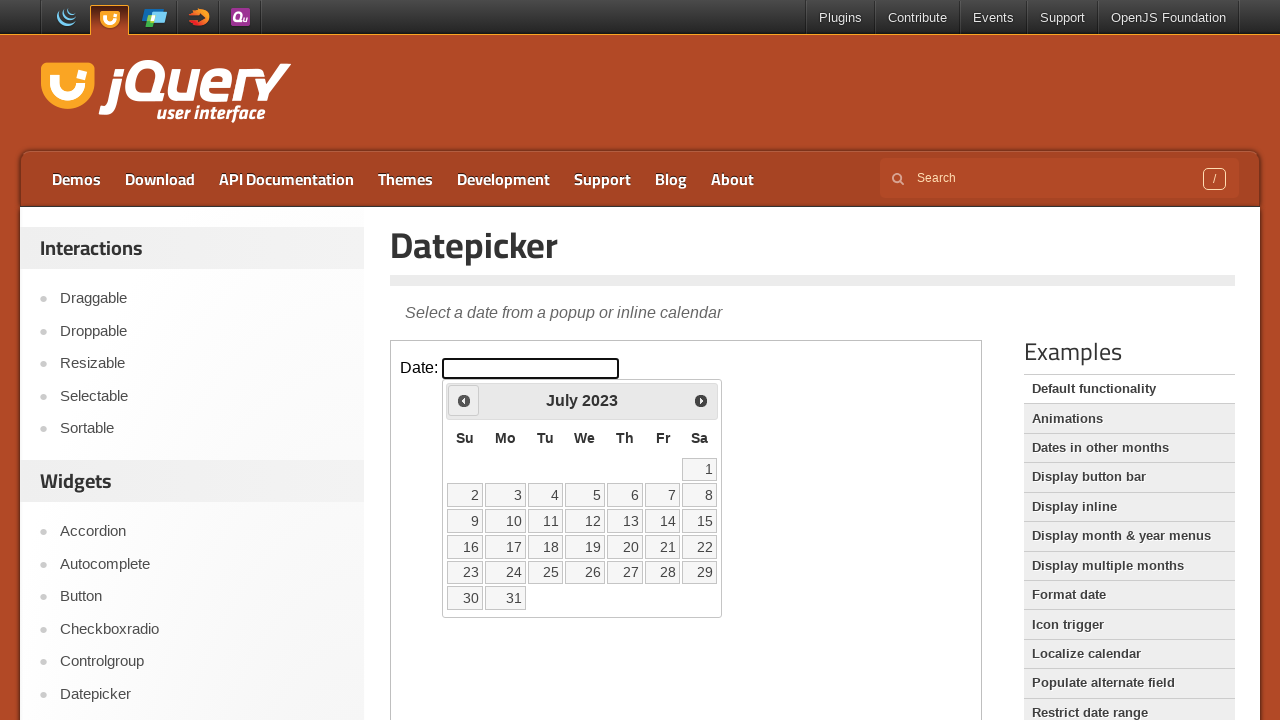

Clicked previous month button to navigate backwards at (464, 400) on xpath=//iframe[@class='demo-frame'] >> internal:control=enter-frame >> xpath=//s
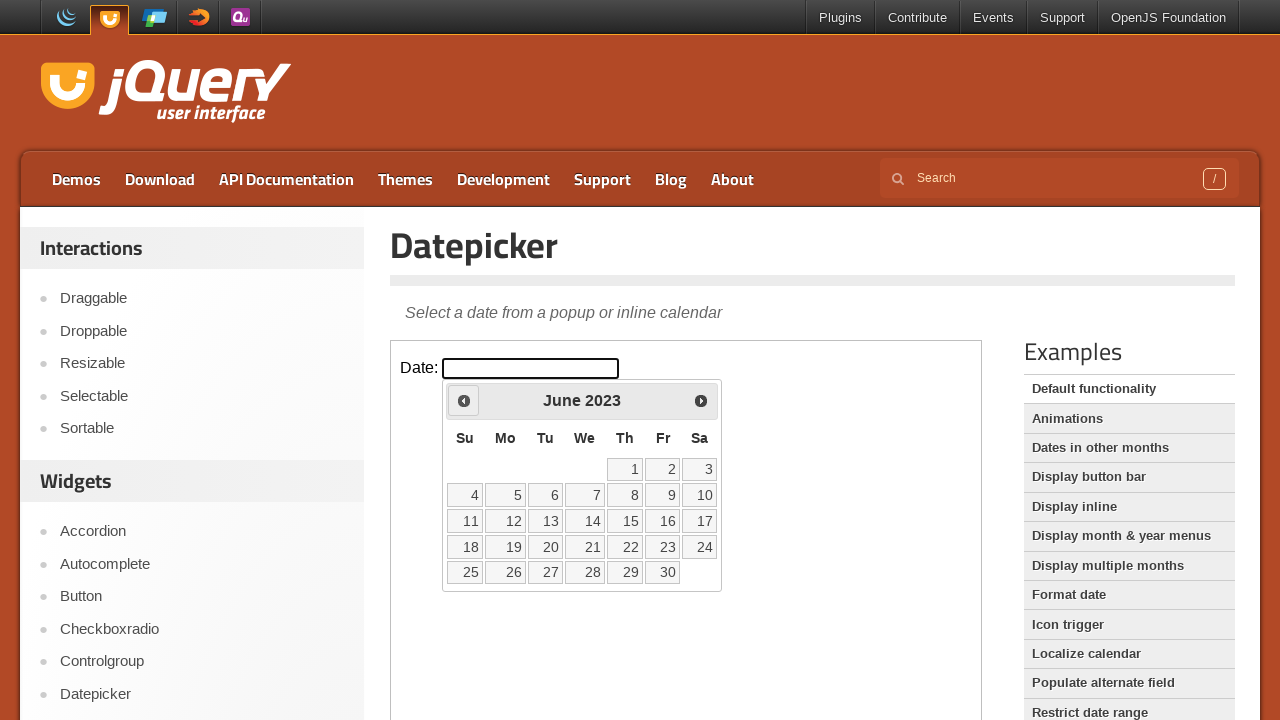

Retrieved current calendar view: June 2023
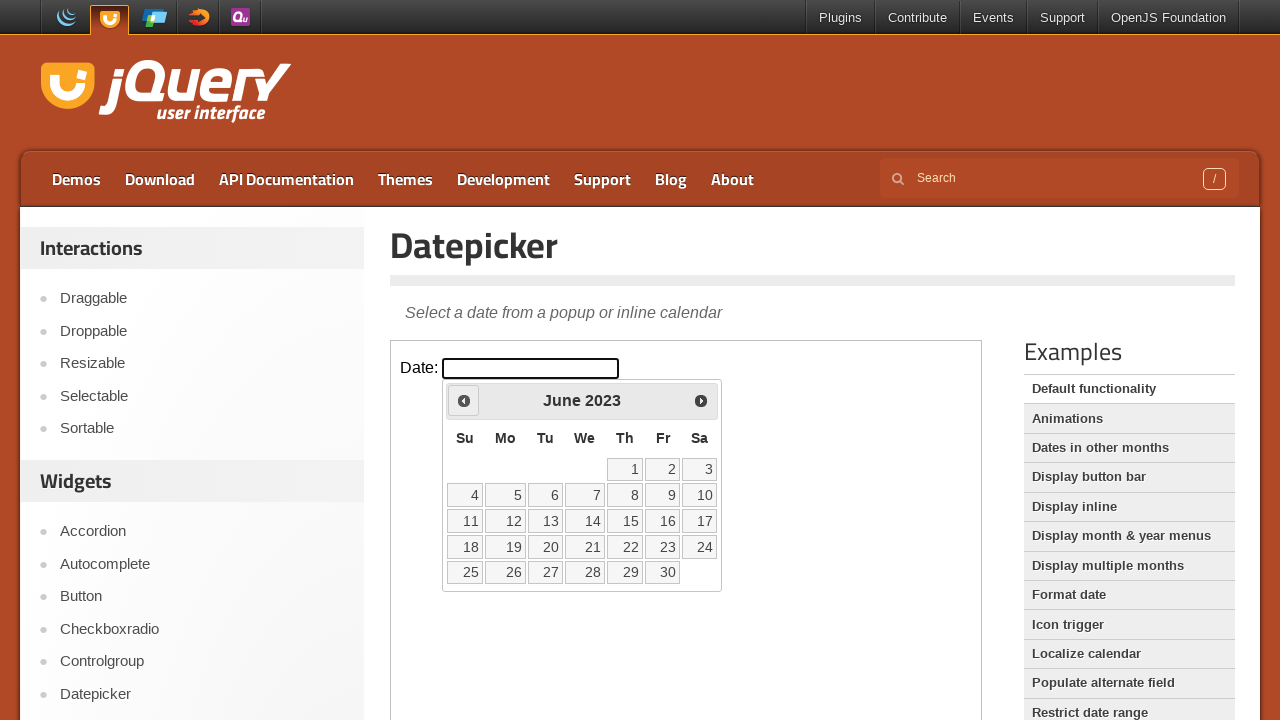

Clicked previous month button to navigate backwards at (464, 400) on xpath=//iframe[@class='demo-frame'] >> internal:control=enter-frame >> xpath=//s
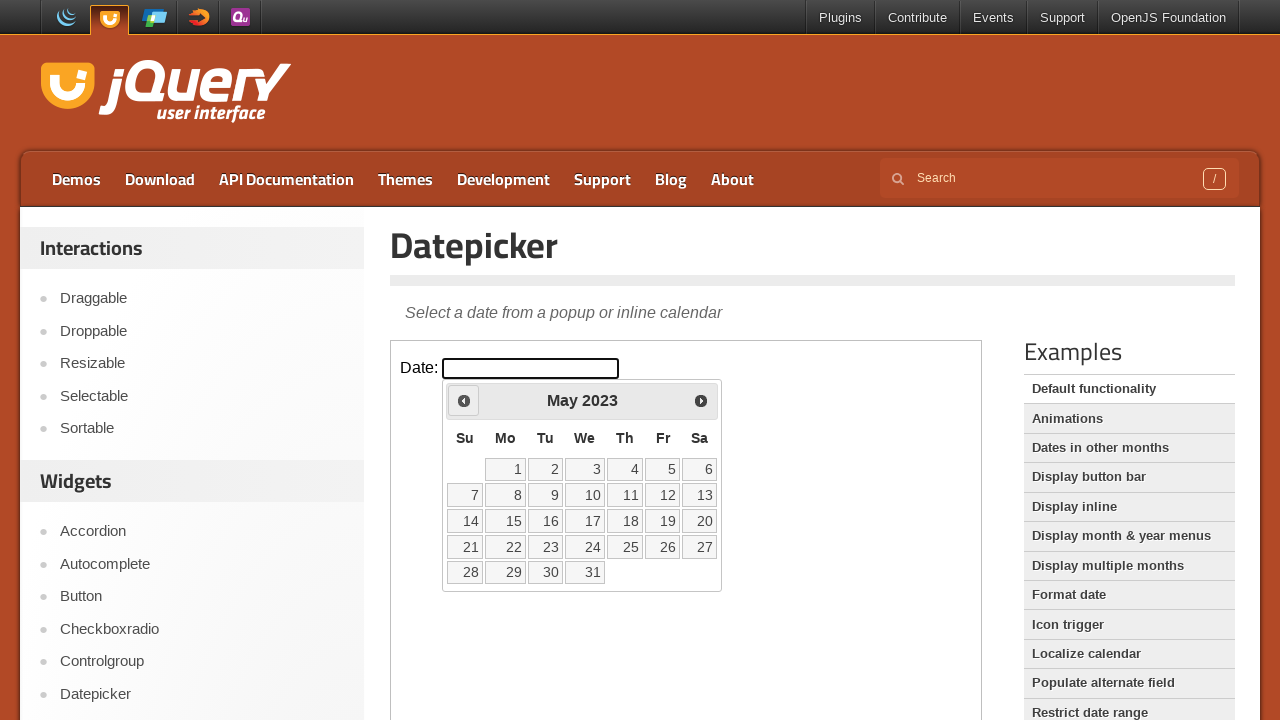

Retrieved current calendar view: May 2023
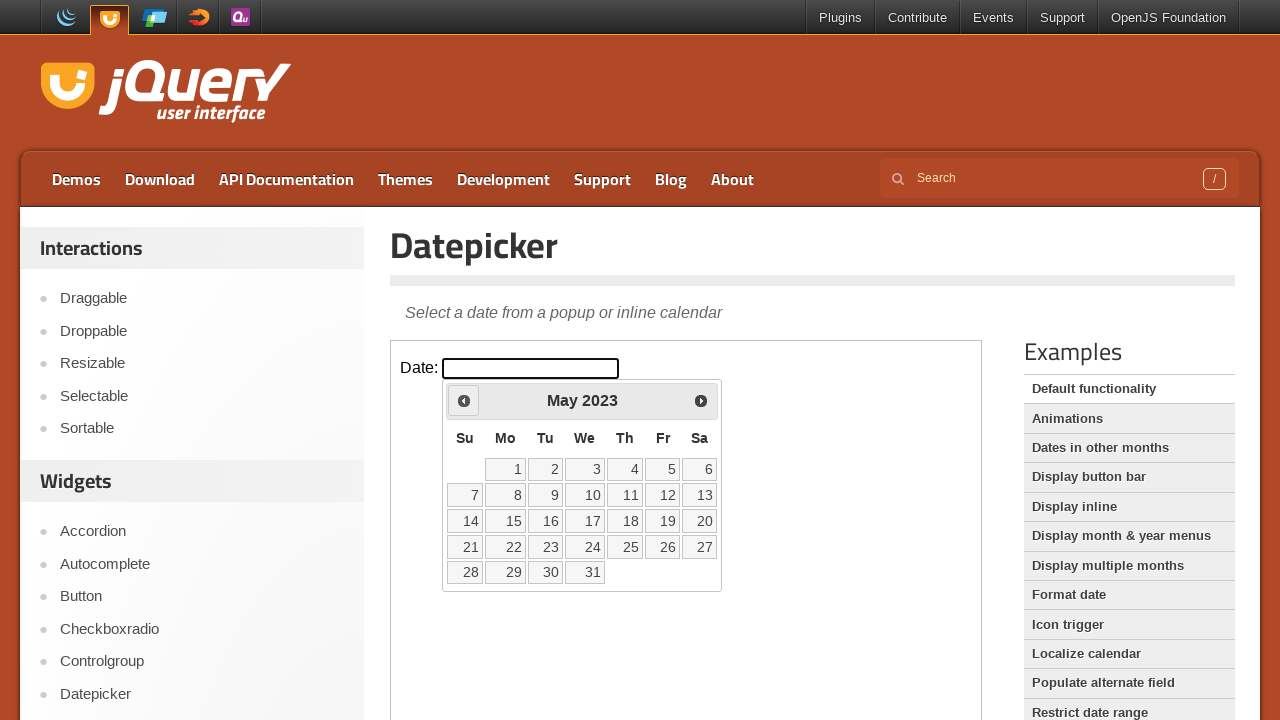

Clicked previous month button to navigate backwards at (464, 400) on xpath=//iframe[@class='demo-frame'] >> internal:control=enter-frame >> xpath=//s
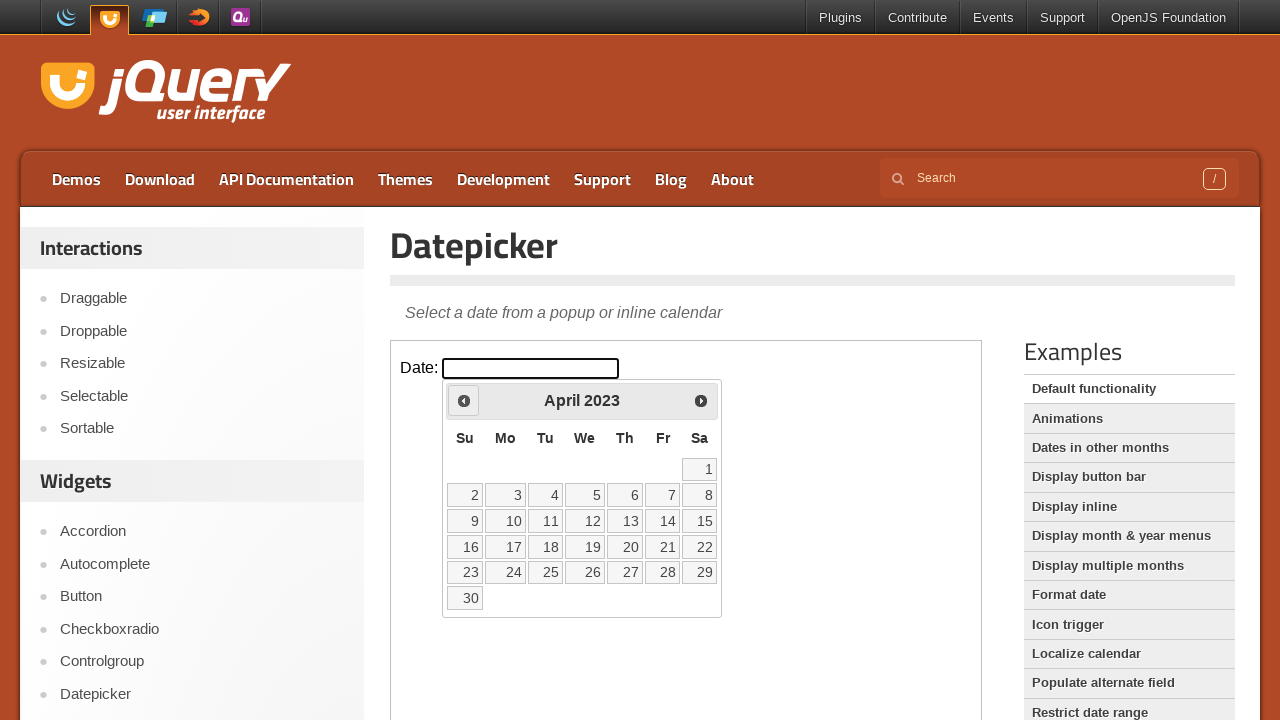

Retrieved current calendar view: April 2023
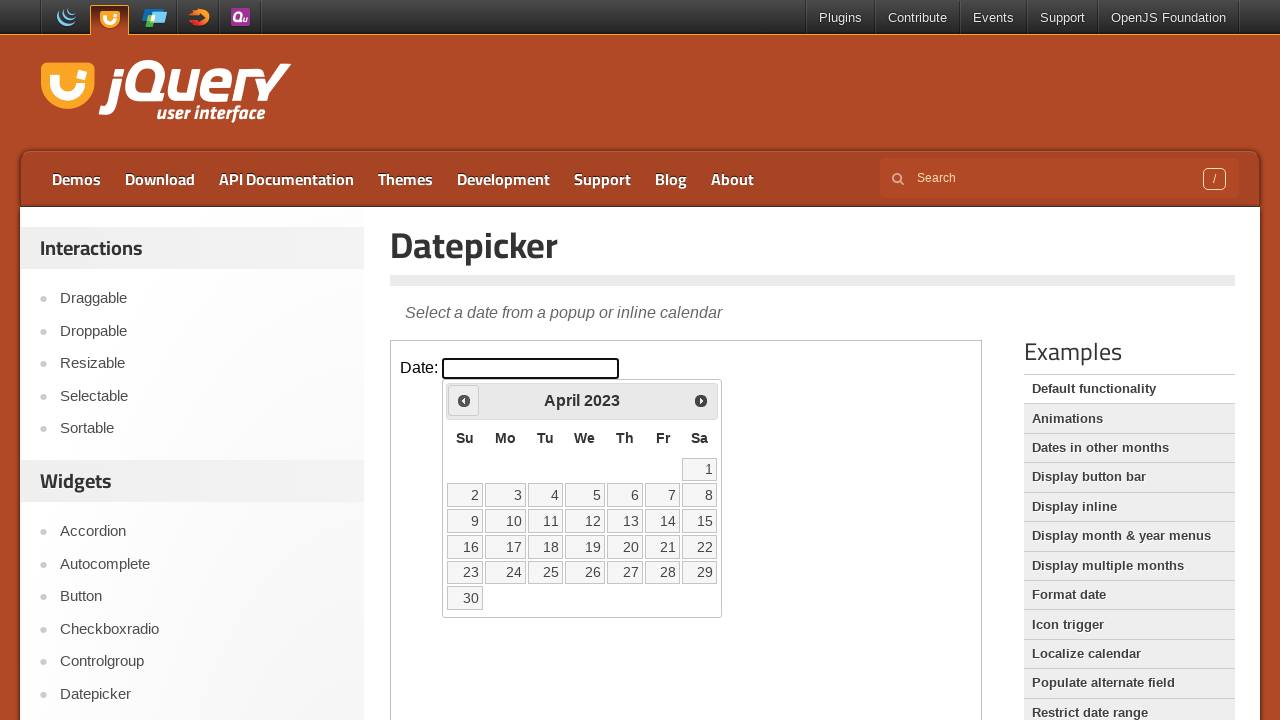

Clicked previous month button to navigate backwards at (464, 400) on xpath=//iframe[@class='demo-frame'] >> internal:control=enter-frame >> xpath=//s
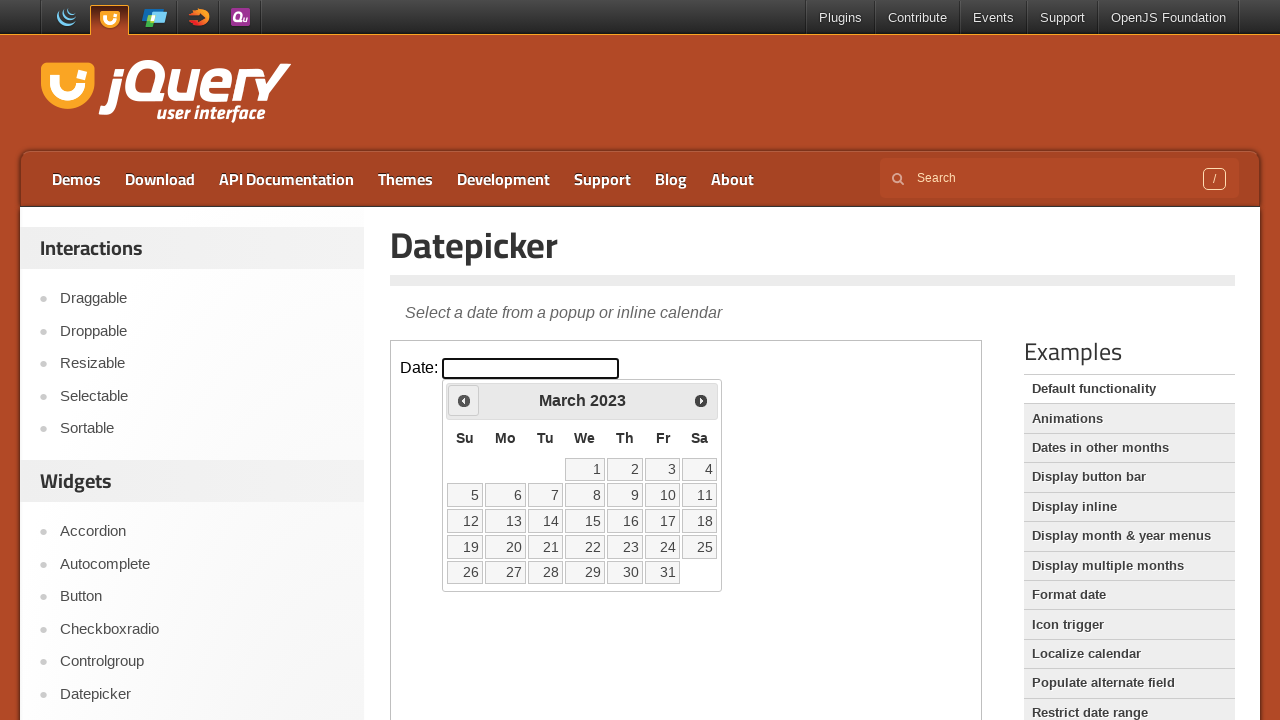

Retrieved current calendar view: March 2023
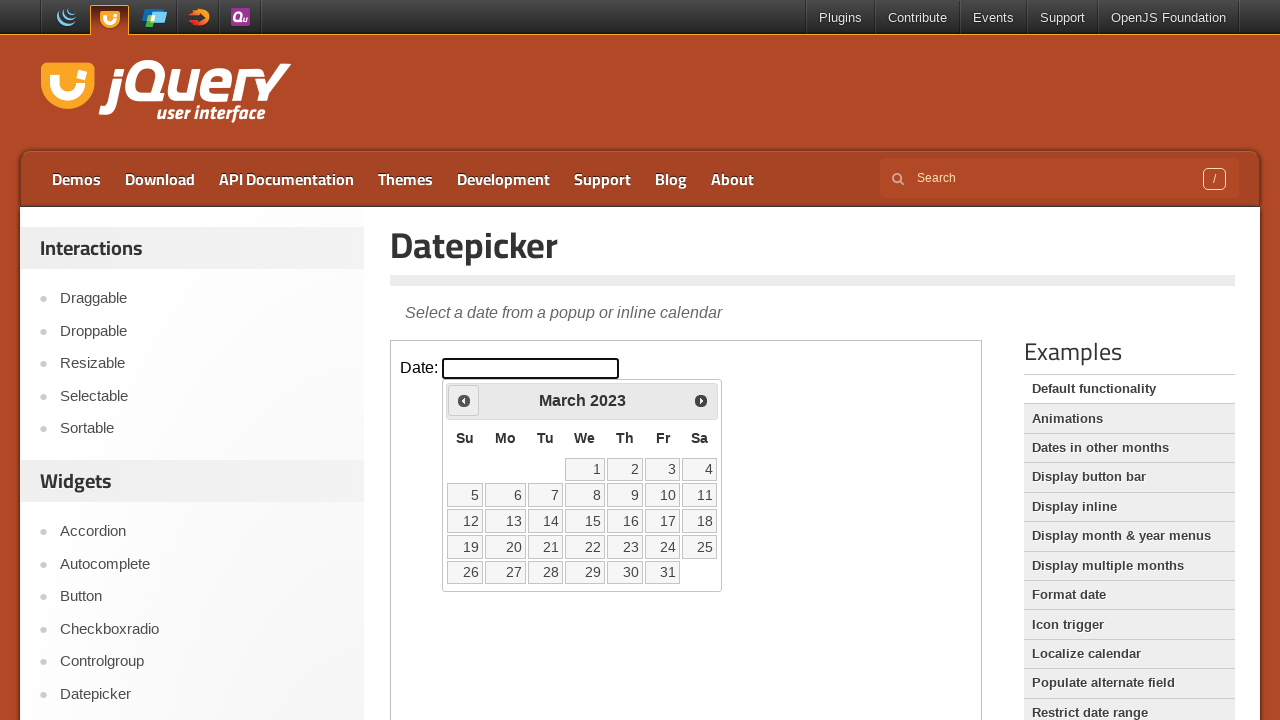

Clicked previous month button to navigate backwards at (464, 400) on xpath=//iframe[@class='demo-frame'] >> internal:control=enter-frame >> xpath=//s
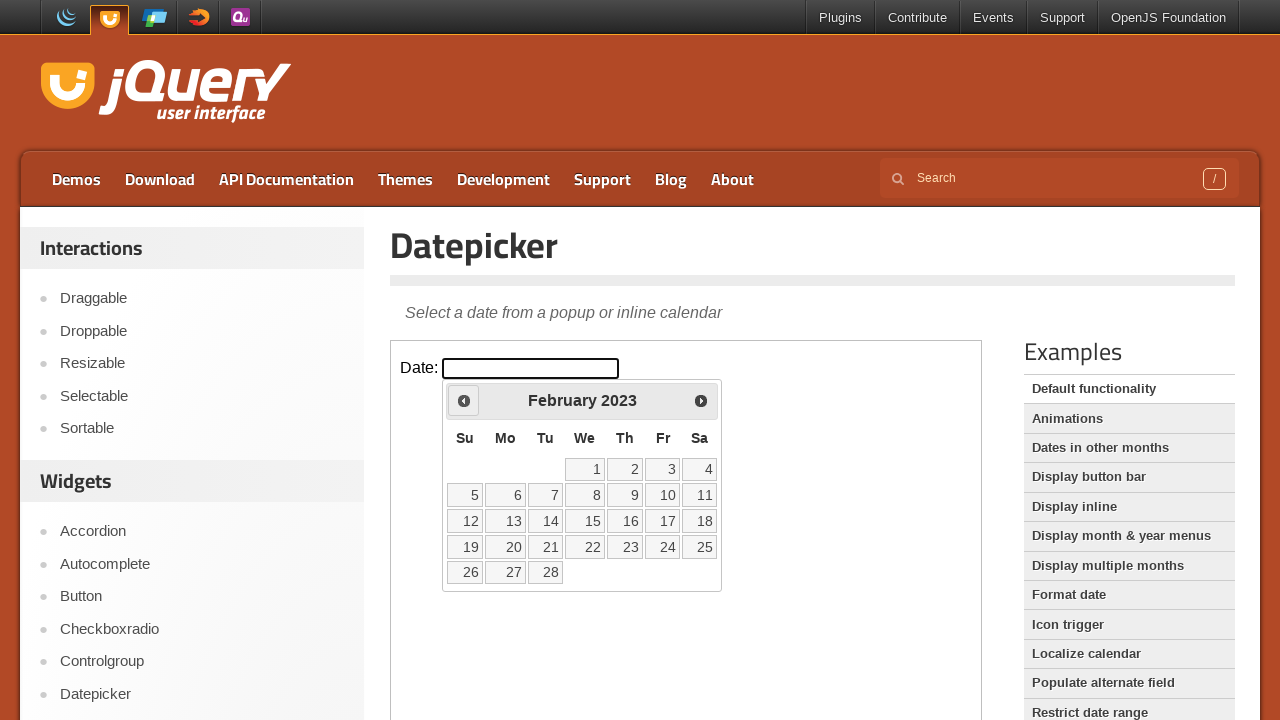

Retrieved current calendar view: February 2023
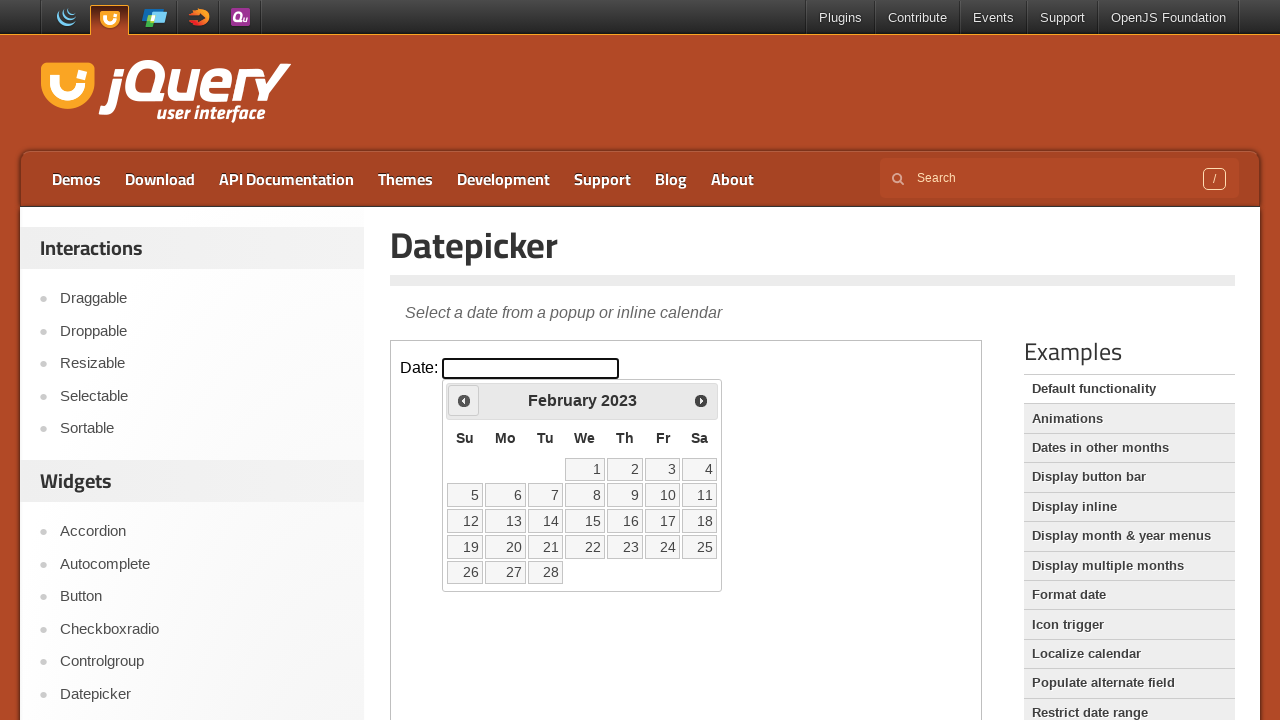

Clicked previous month button to navigate backwards at (464, 400) on xpath=//iframe[@class='demo-frame'] >> internal:control=enter-frame >> xpath=//s
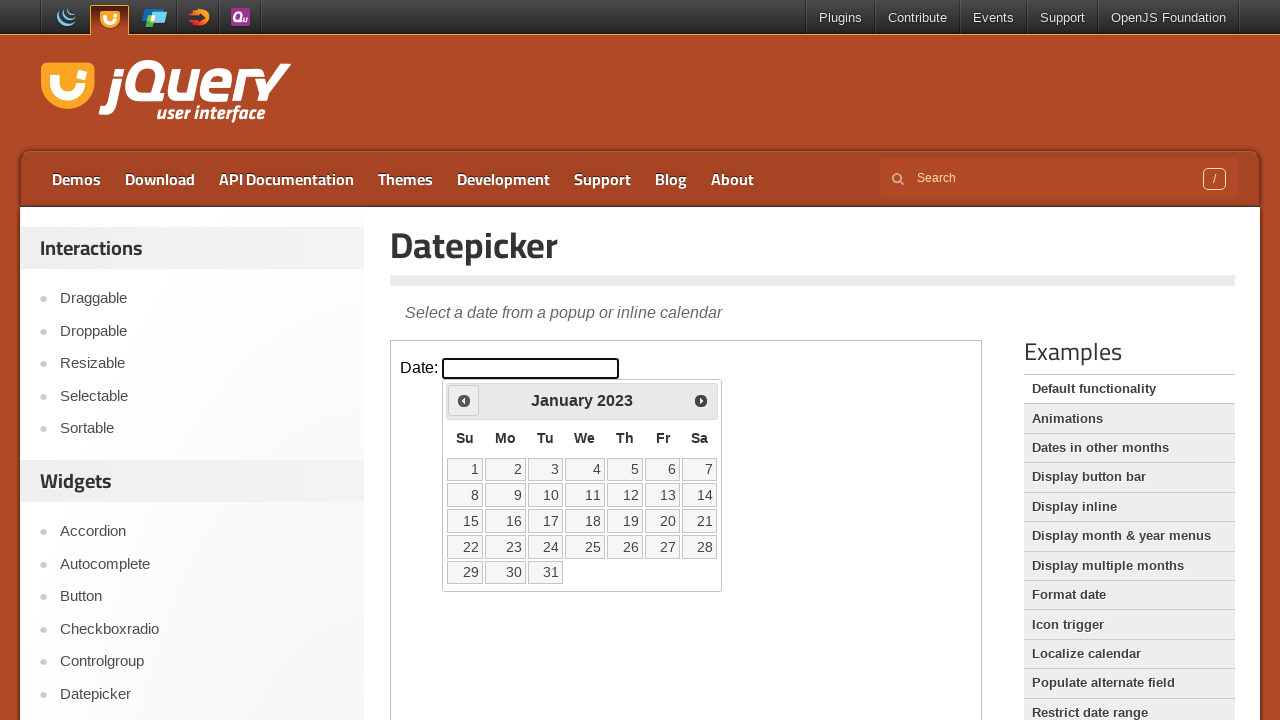

Retrieved current calendar view: January 2023
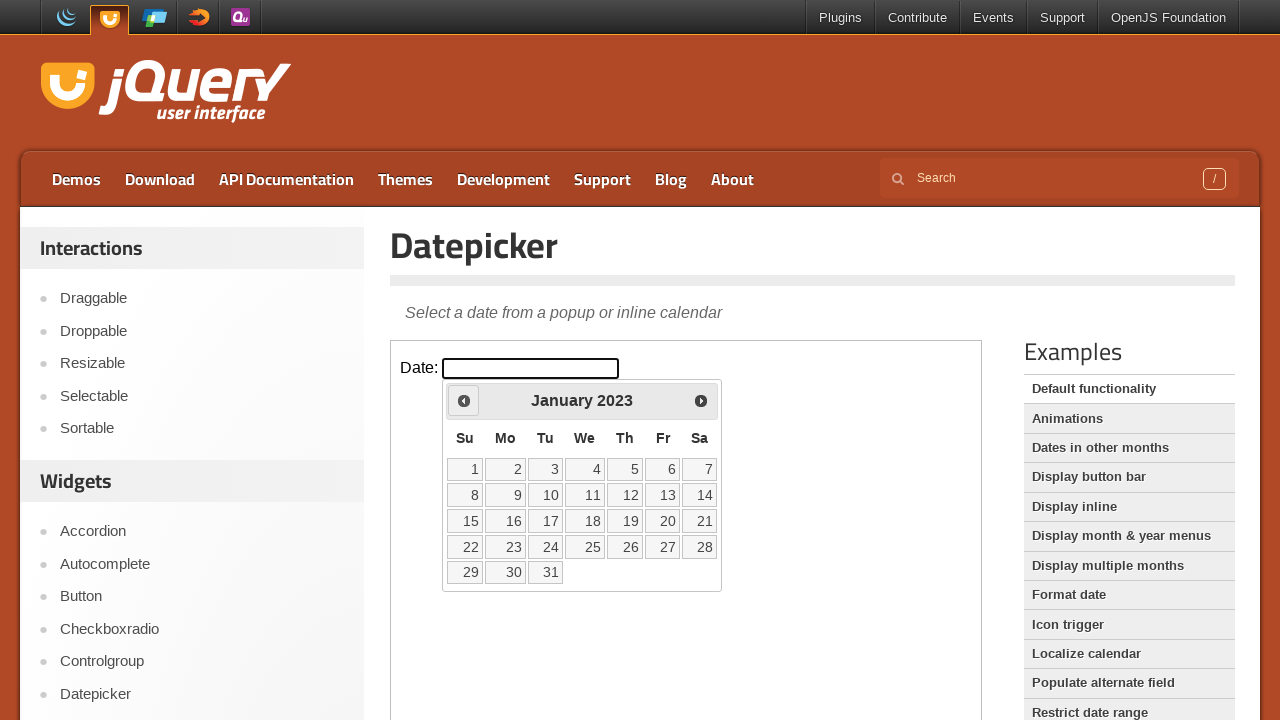

Clicked previous month button to navigate backwards at (464, 400) on xpath=//iframe[@class='demo-frame'] >> internal:control=enter-frame >> xpath=//s
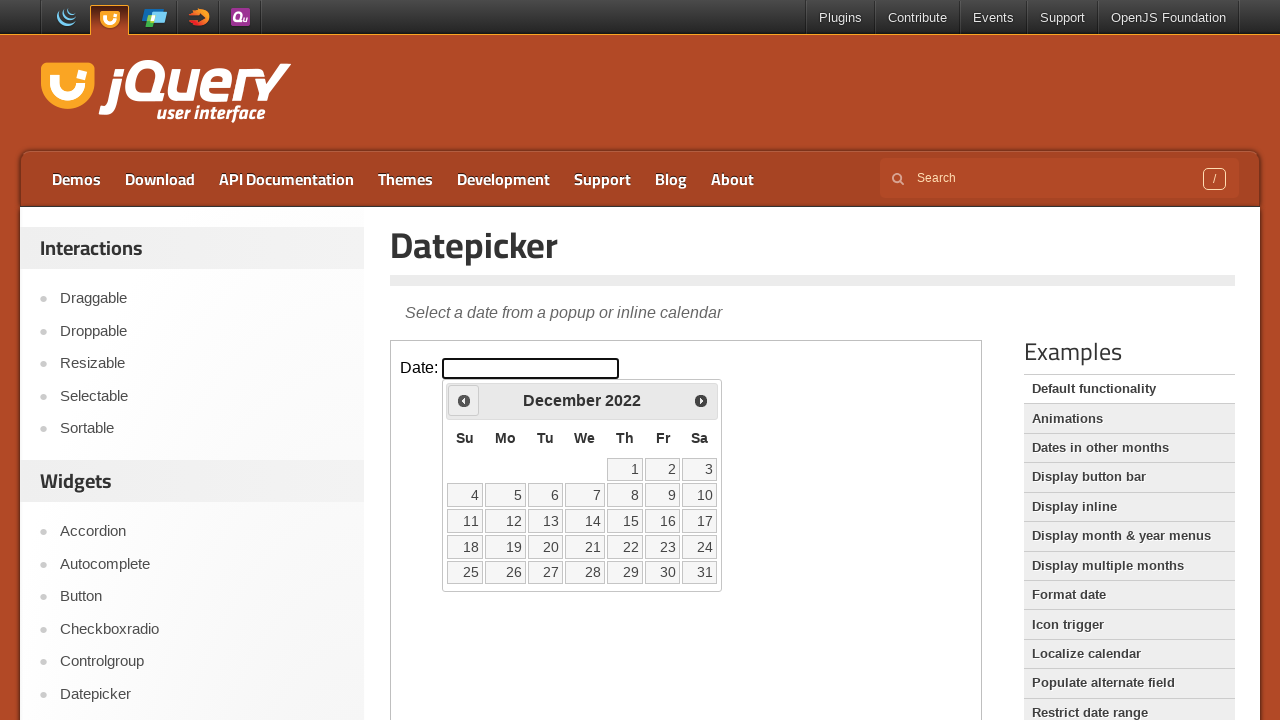

Retrieved current calendar view: December 2022
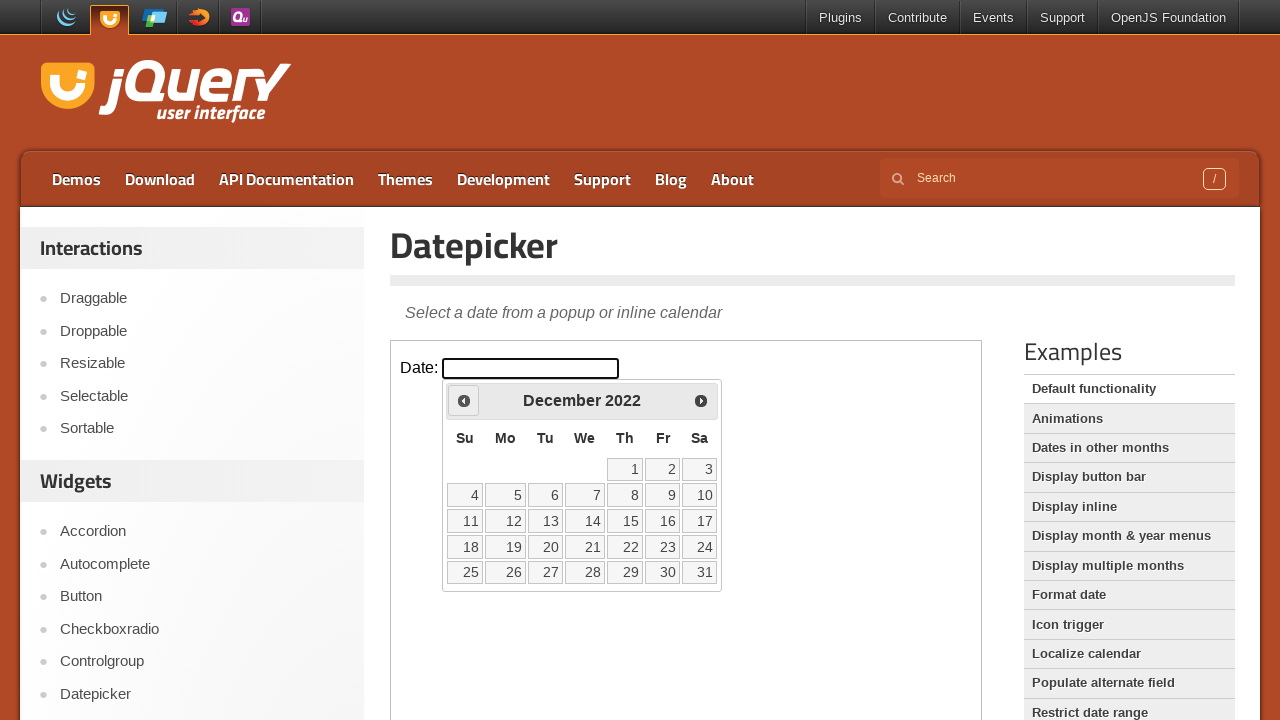

Clicked previous month button to navigate backwards at (464, 400) on xpath=//iframe[@class='demo-frame'] >> internal:control=enter-frame >> xpath=//s
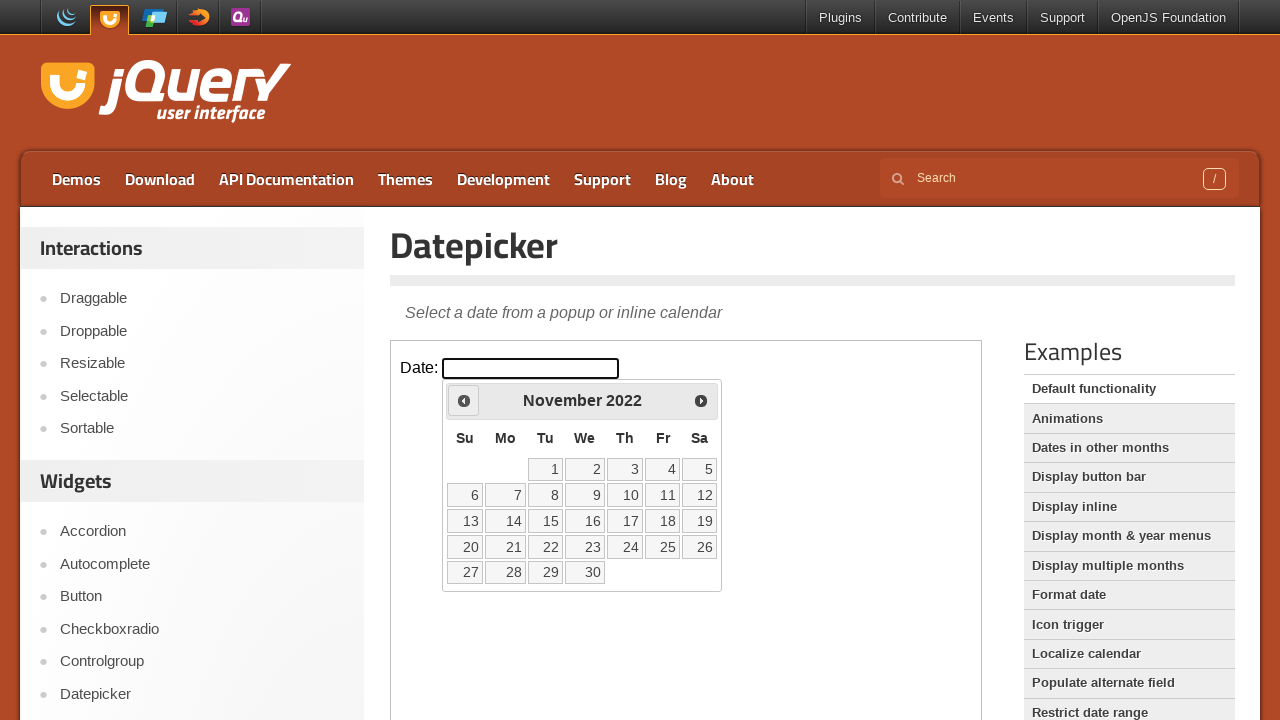

Retrieved current calendar view: November 2022
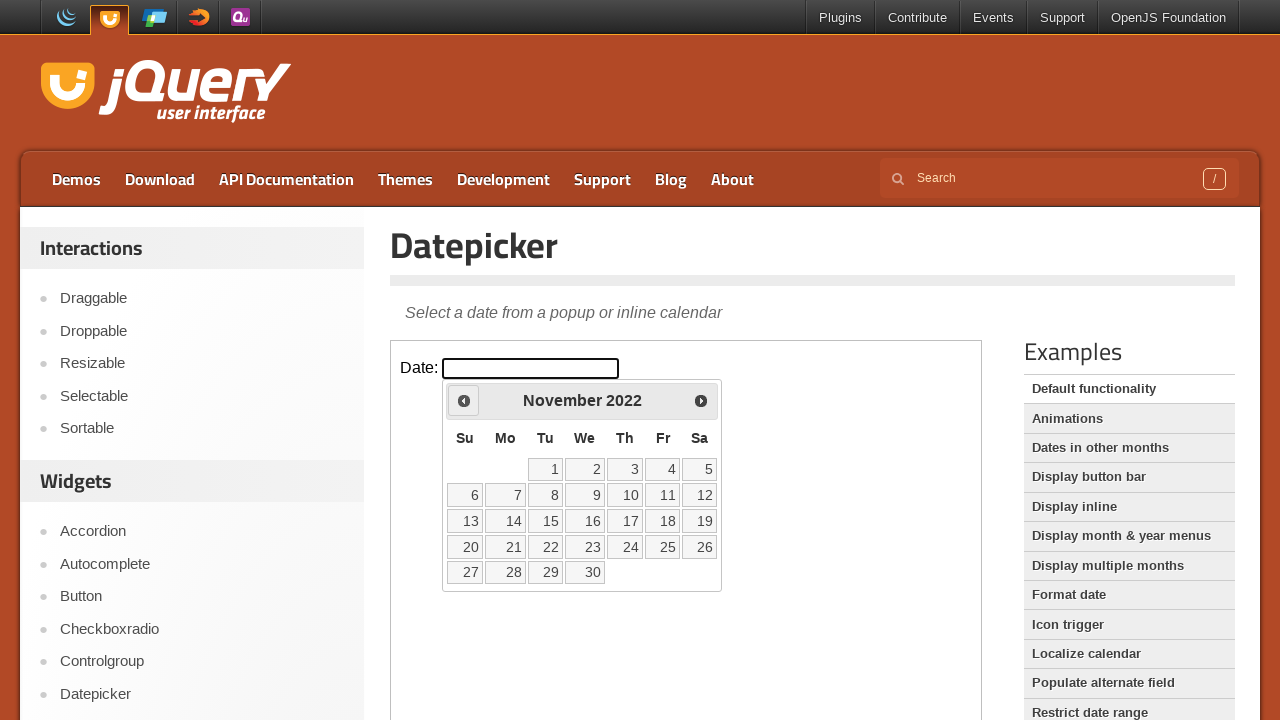

Clicked previous month button to navigate backwards at (464, 400) on xpath=//iframe[@class='demo-frame'] >> internal:control=enter-frame >> xpath=//s
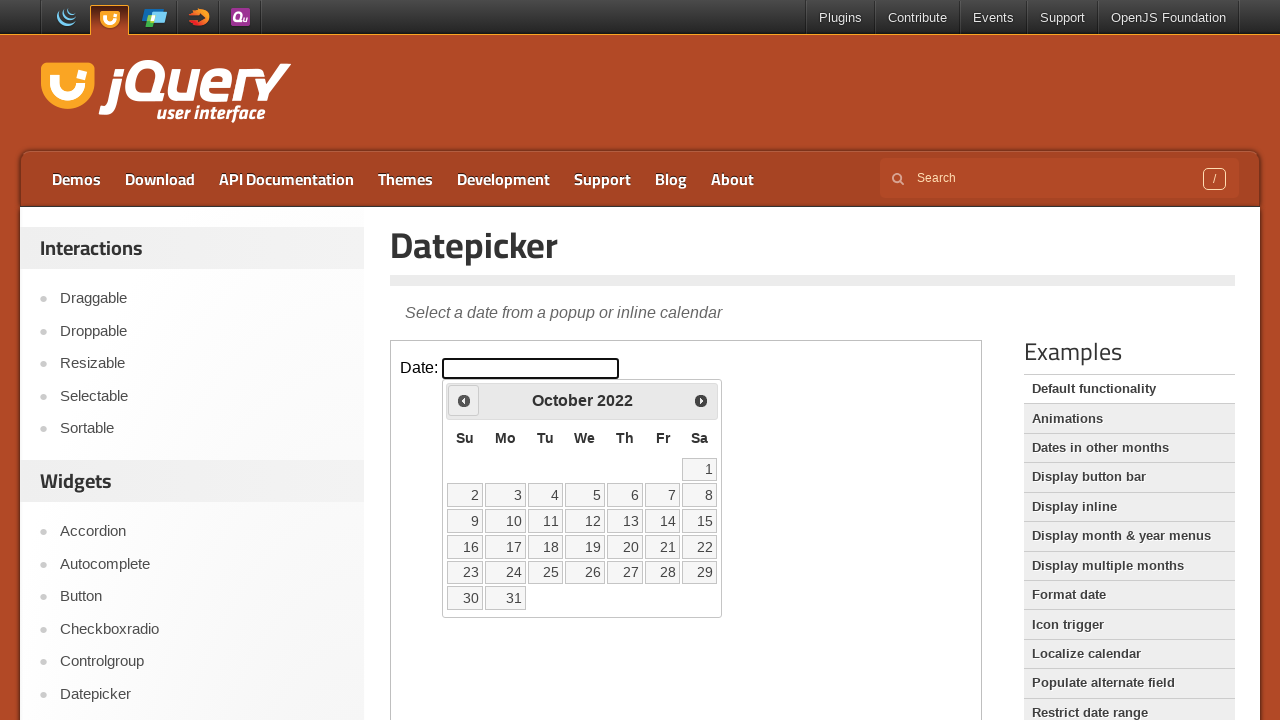

Retrieved current calendar view: October 2022
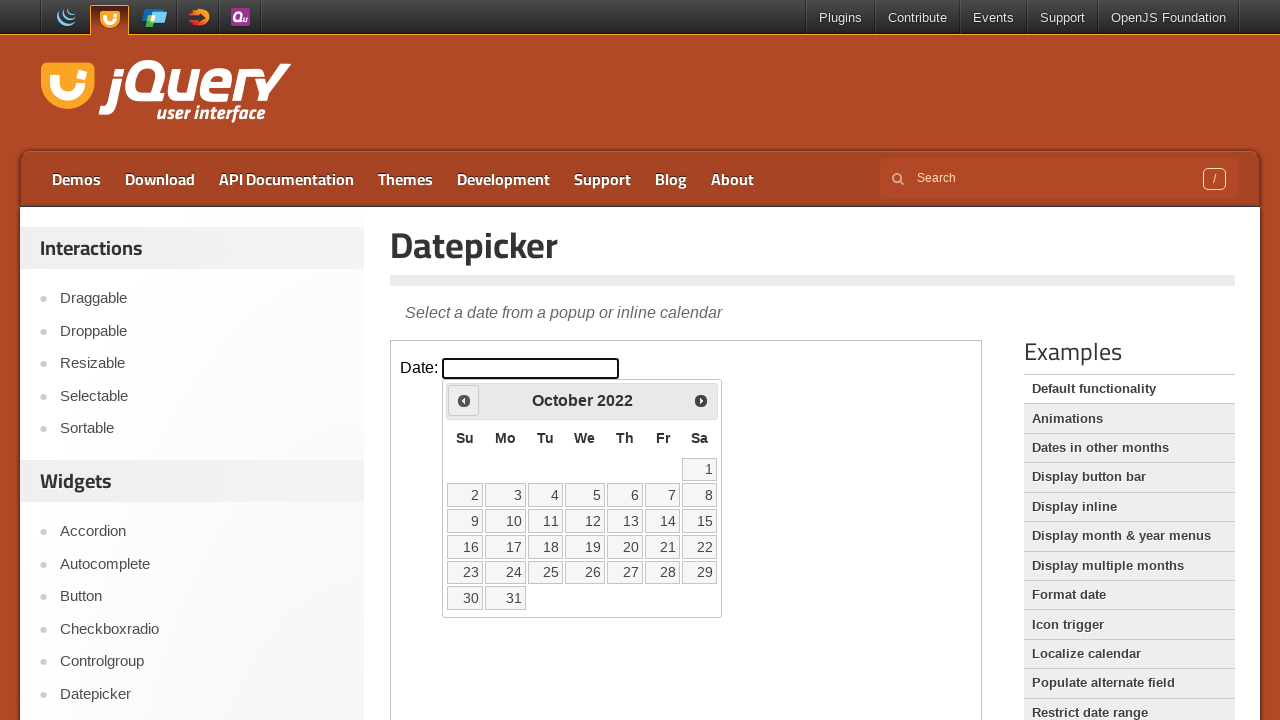

Clicked previous month button to navigate backwards at (464, 400) on xpath=//iframe[@class='demo-frame'] >> internal:control=enter-frame >> xpath=//s
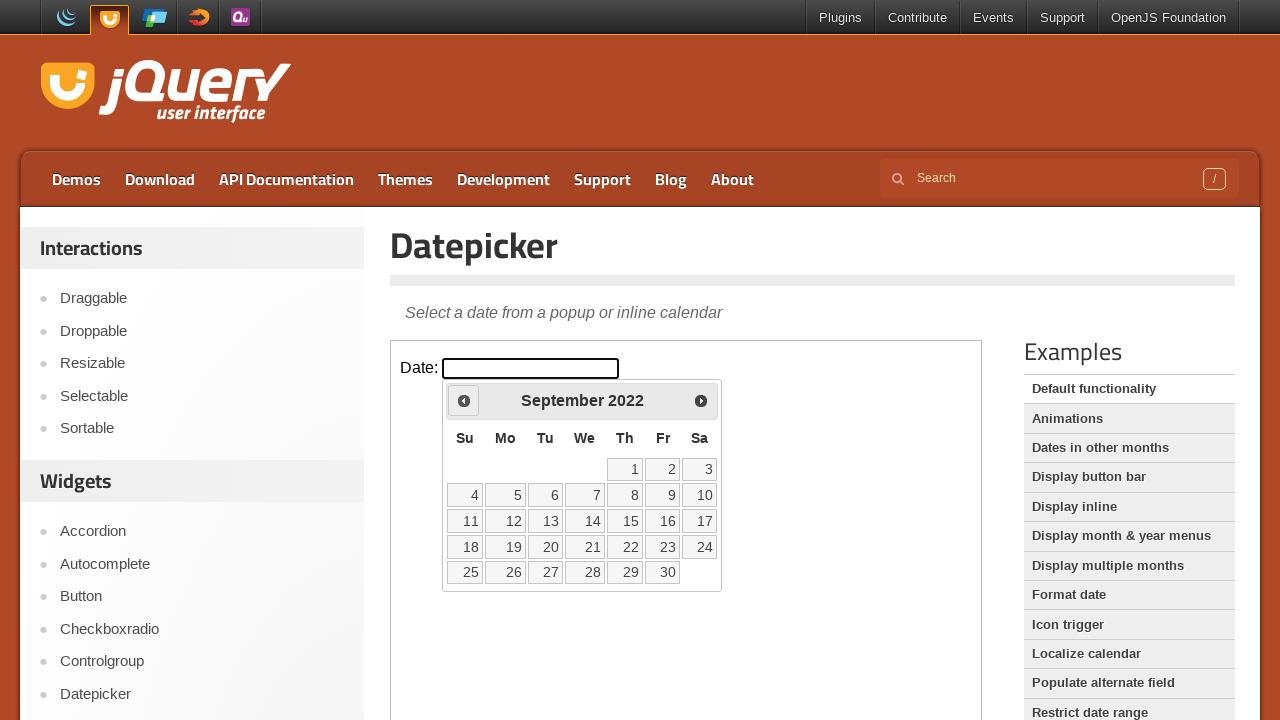

Retrieved current calendar view: September 2022
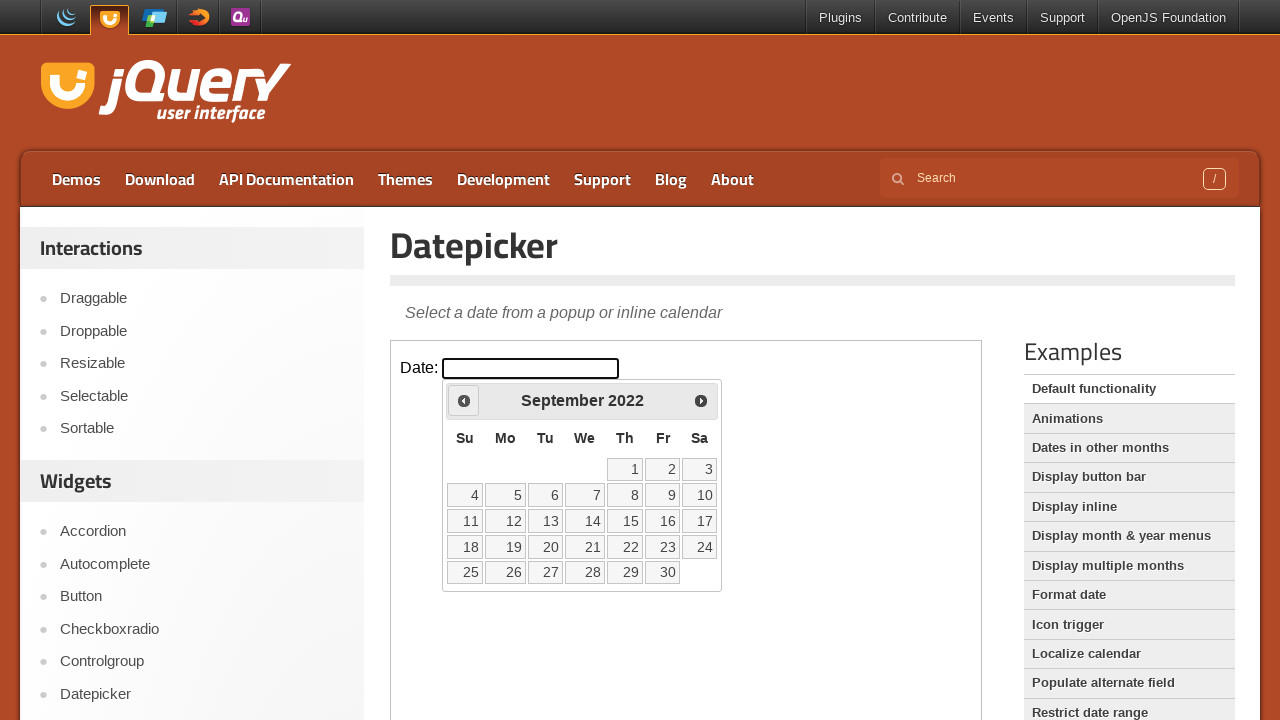

Clicked previous month button to navigate backwards at (464, 400) on xpath=//iframe[@class='demo-frame'] >> internal:control=enter-frame >> xpath=//s
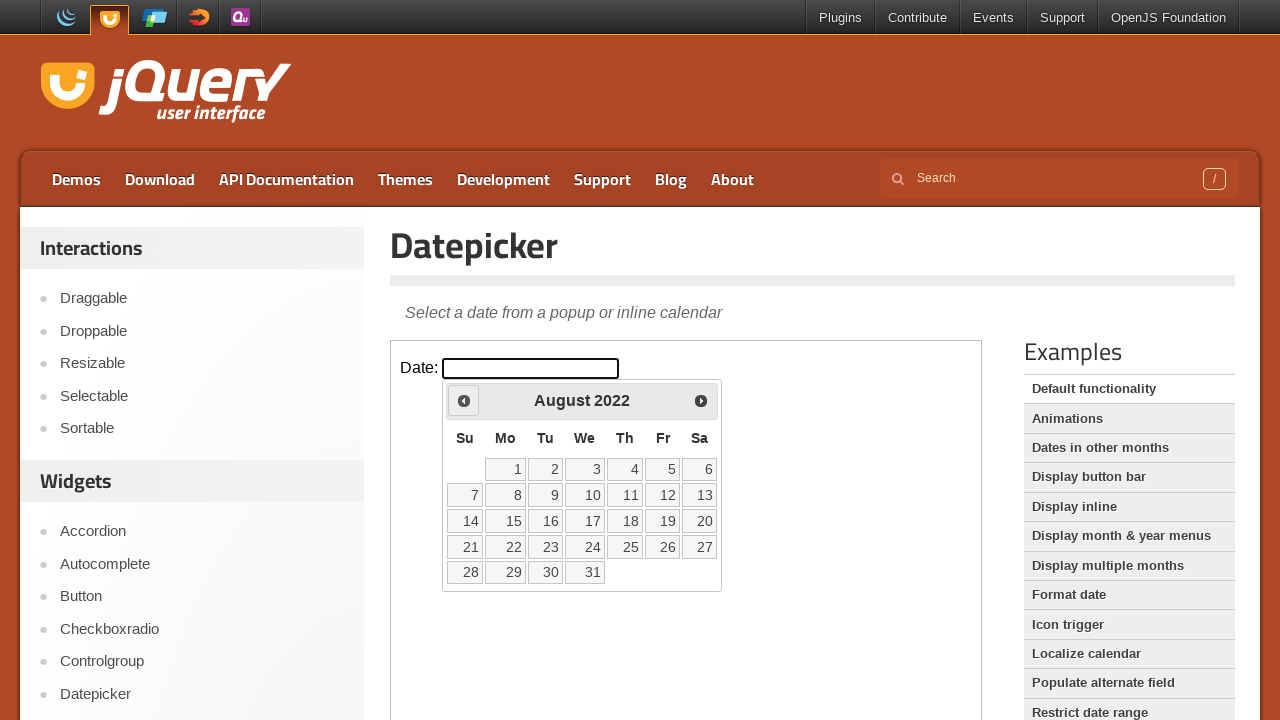

Retrieved current calendar view: August 2022
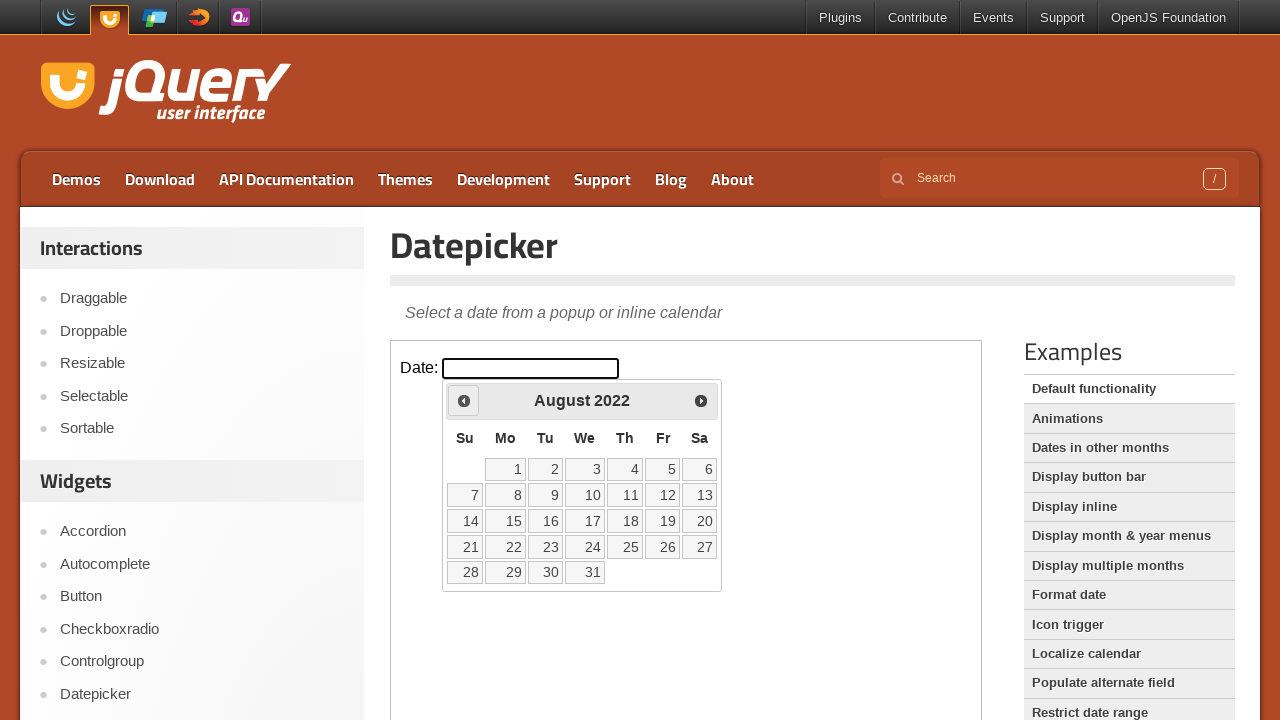

Clicked previous month button to navigate backwards at (464, 400) on xpath=//iframe[@class='demo-frame'] >> internal:control=enter-frame >> xpath=//s
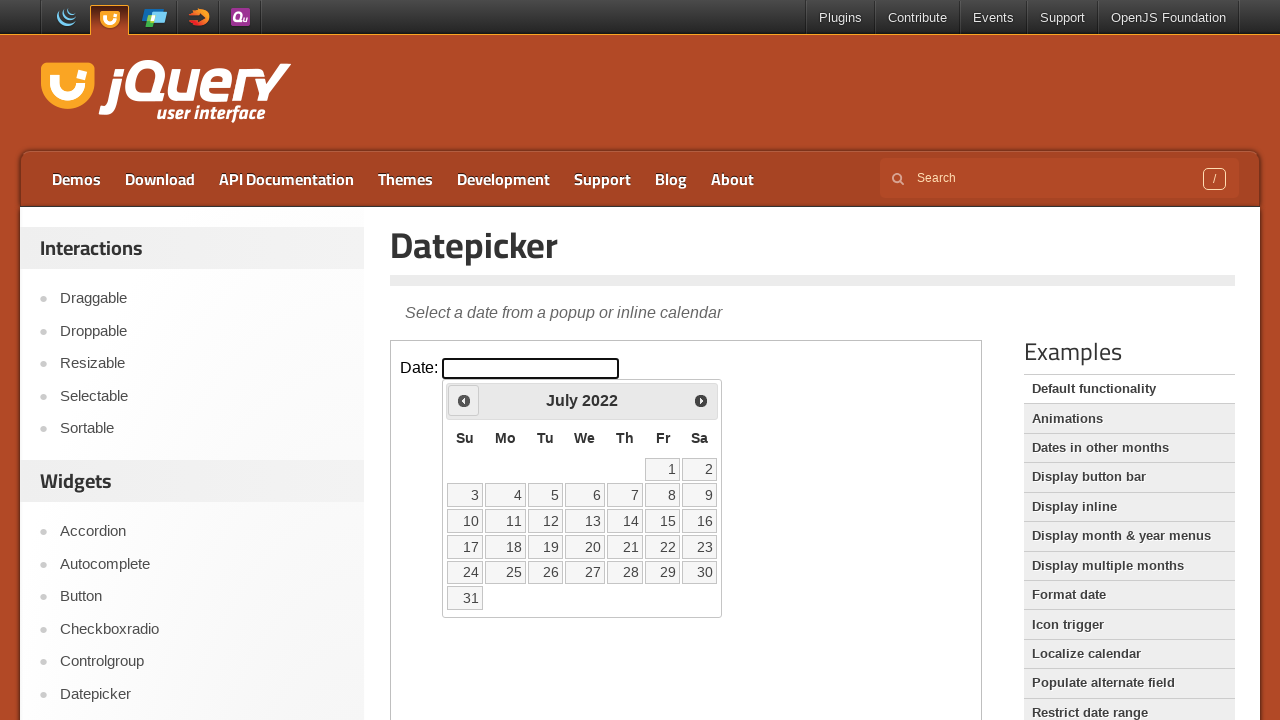

Retrieved current calendar view: July 2022
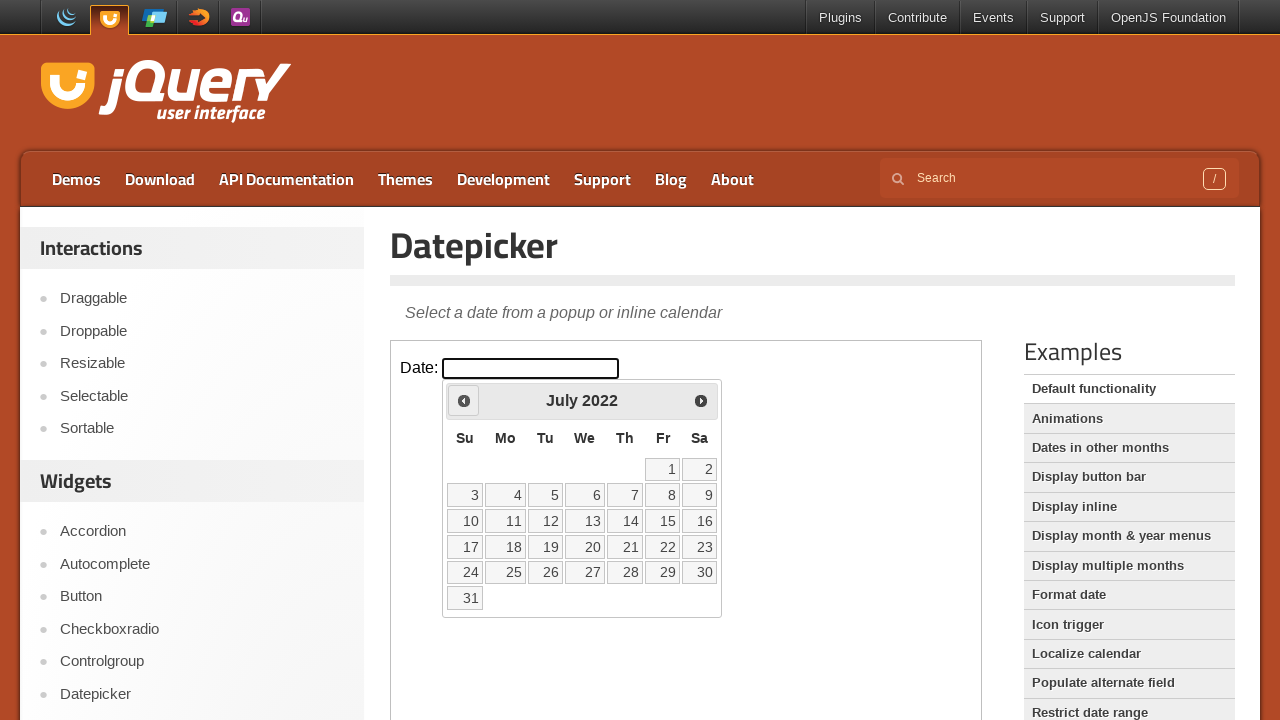

Clicked previous month button to navigate backwards at (464, 400) on xpath=//iframe[@class='demo-frame'] >> internal:control=enter-frame >> xpath=//s
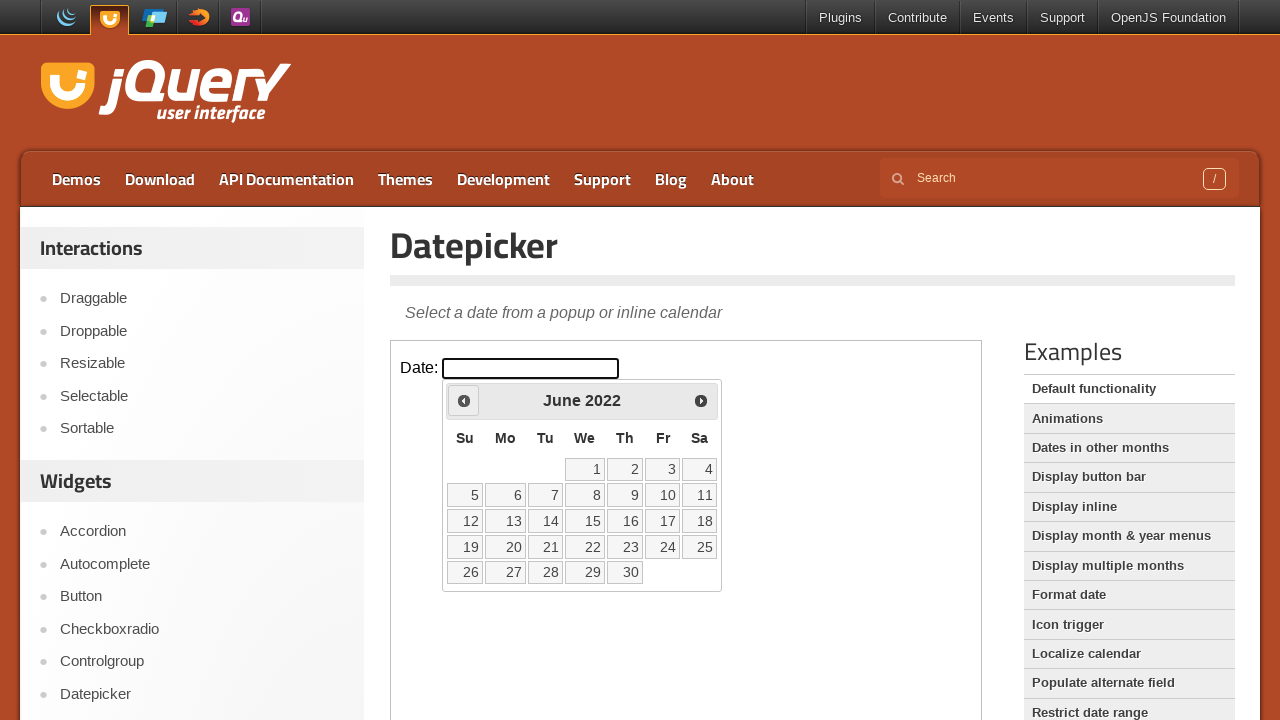

Retrieved current calendar view: June 2022
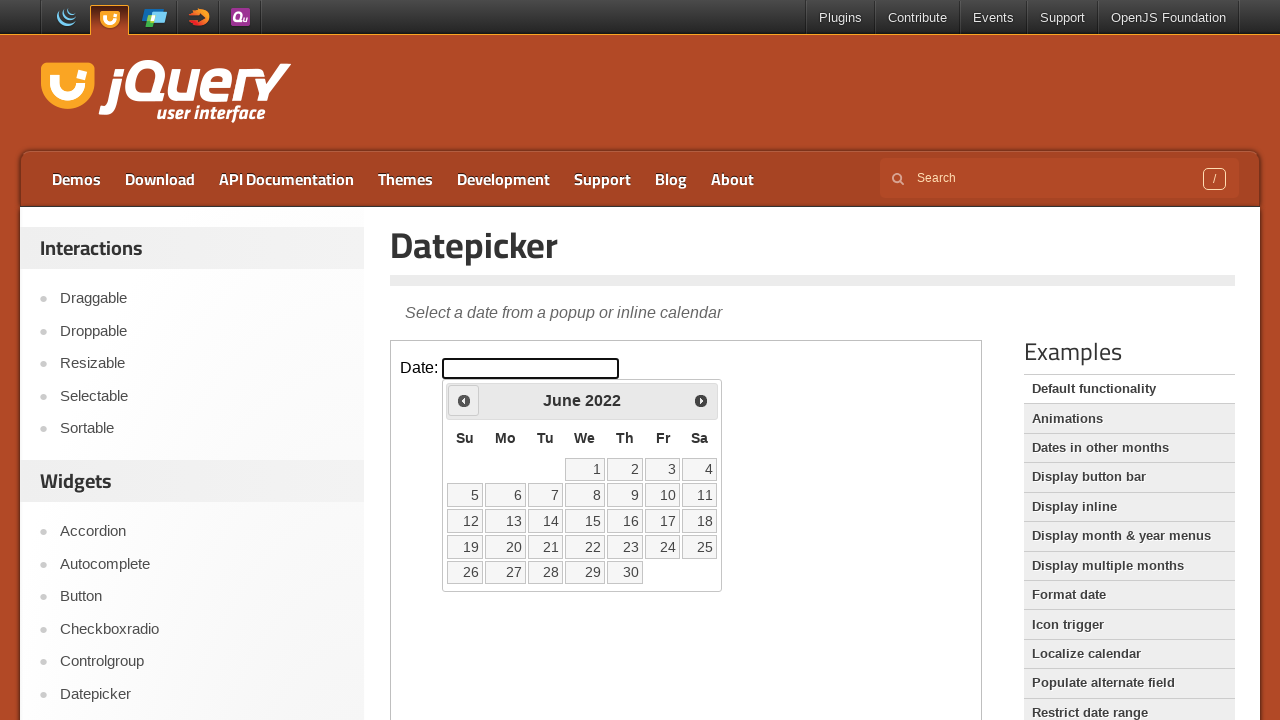

Clicked previous month button to navigate backwards at (464, 400) on xpath=//iframe[@class='demo-frame'] >> internal:control=enter-frame >> xpath=//s
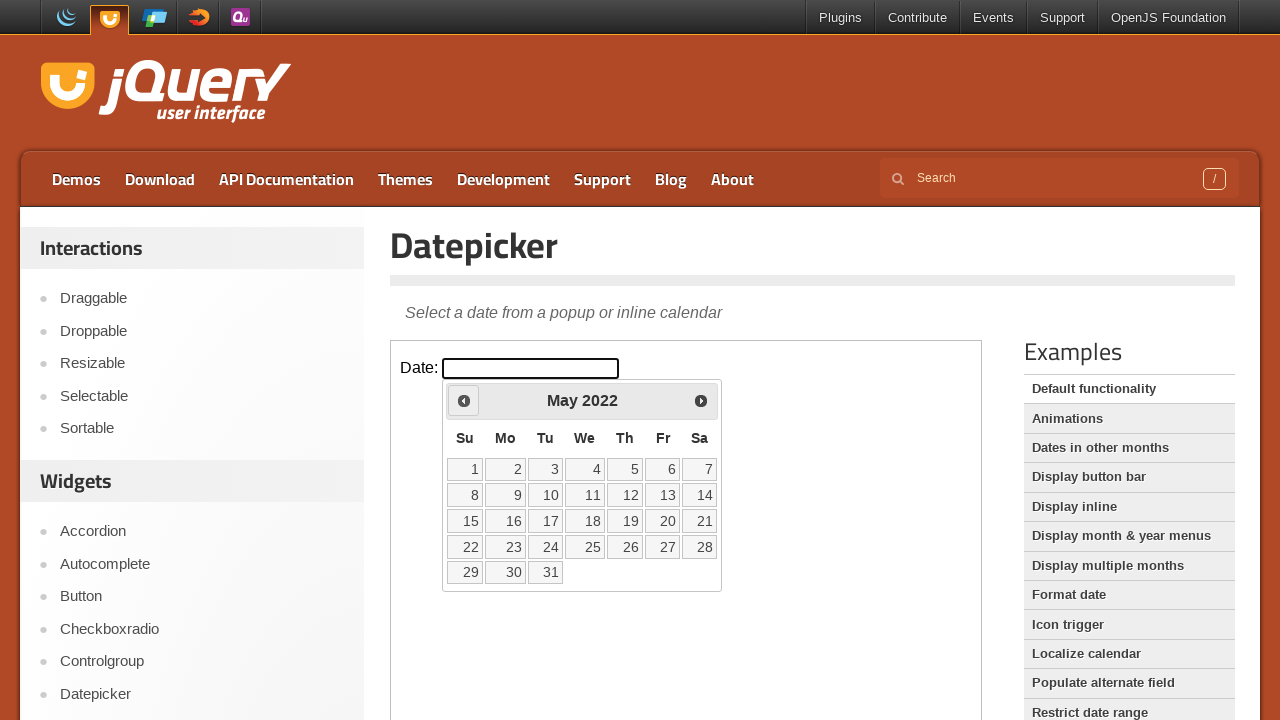

Retrieved current calendar view: May 2022
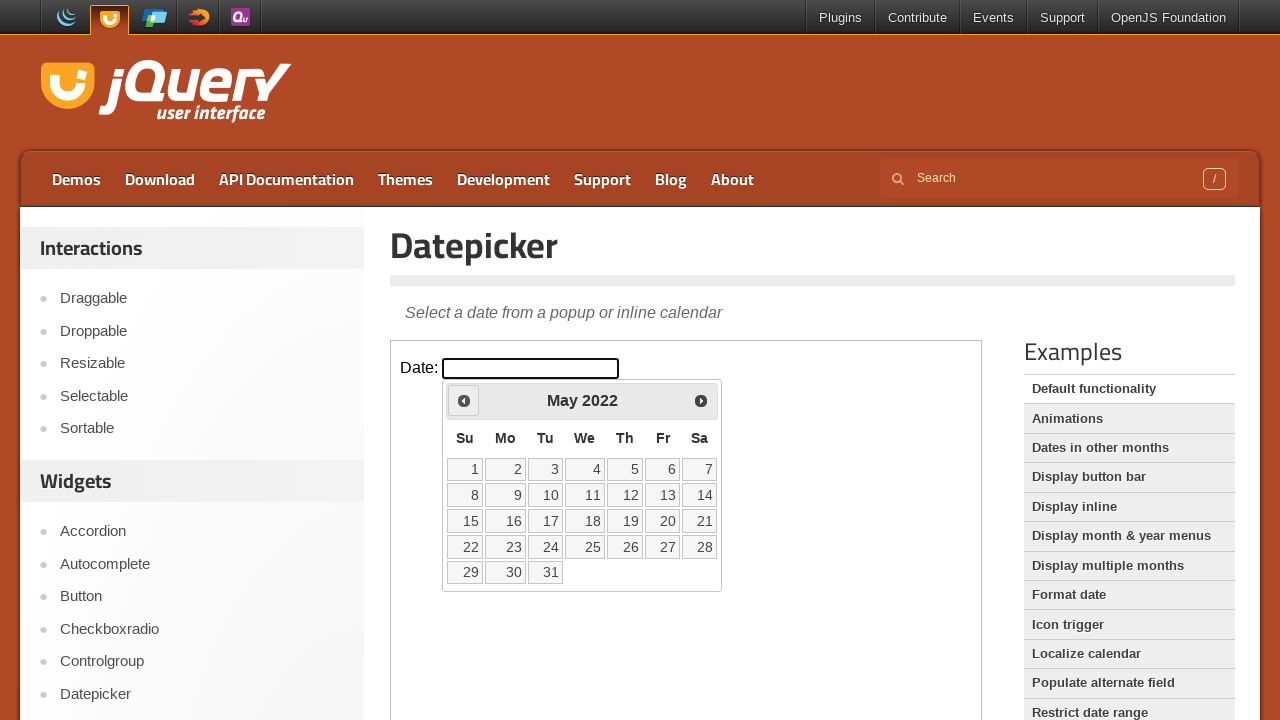

Clicked previous month button to navigate backwards at (464, 400) on xpath=//iframe[@class='demo-frame'] >> internal:control=enter-frame >> xpath=//s
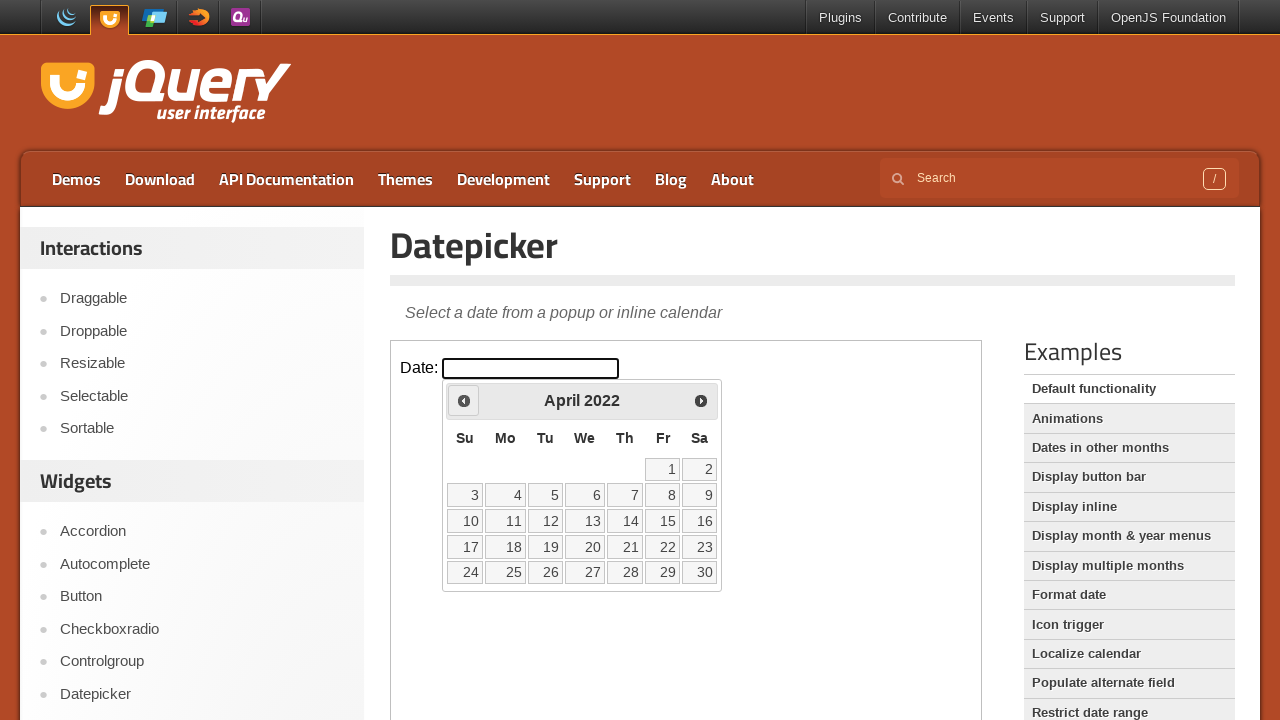

Retrieved current calendar view: April 2022
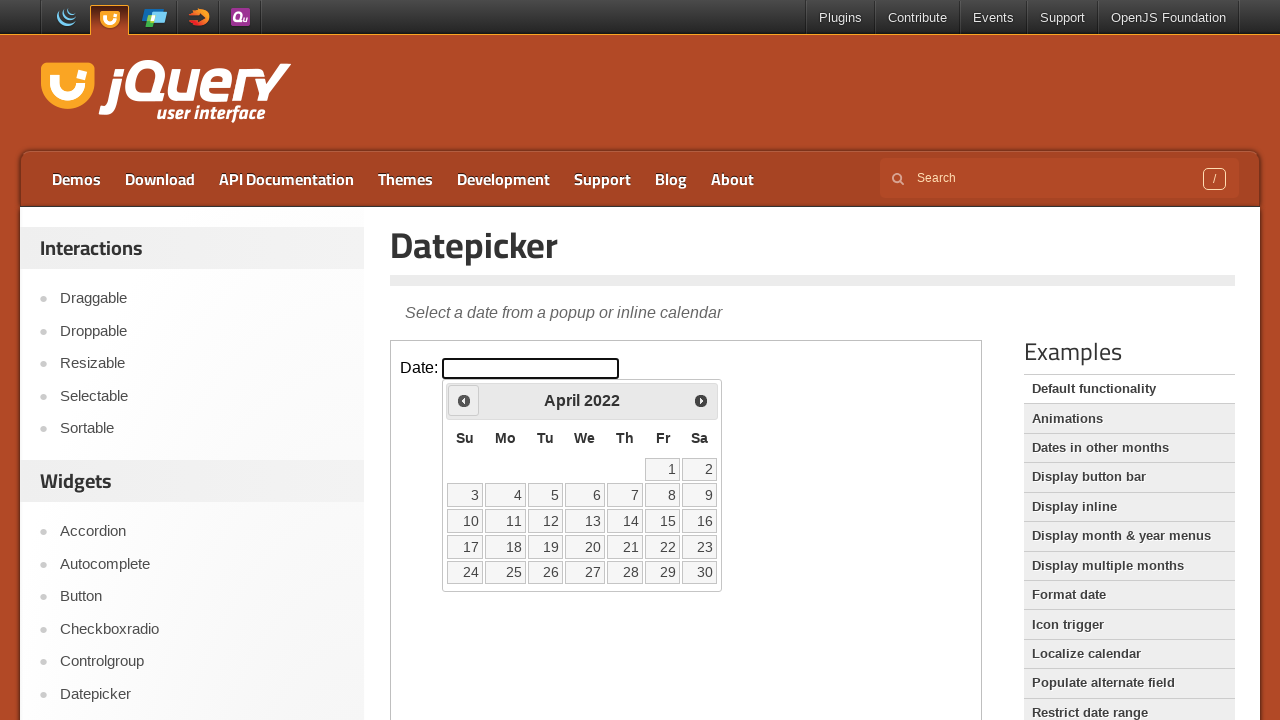

Clicked previous month button to navigate backwards at (464, 400) on xpath=//iframe[@class='demo-frame'] >> internal:control=enter-frame >> xpath=//s
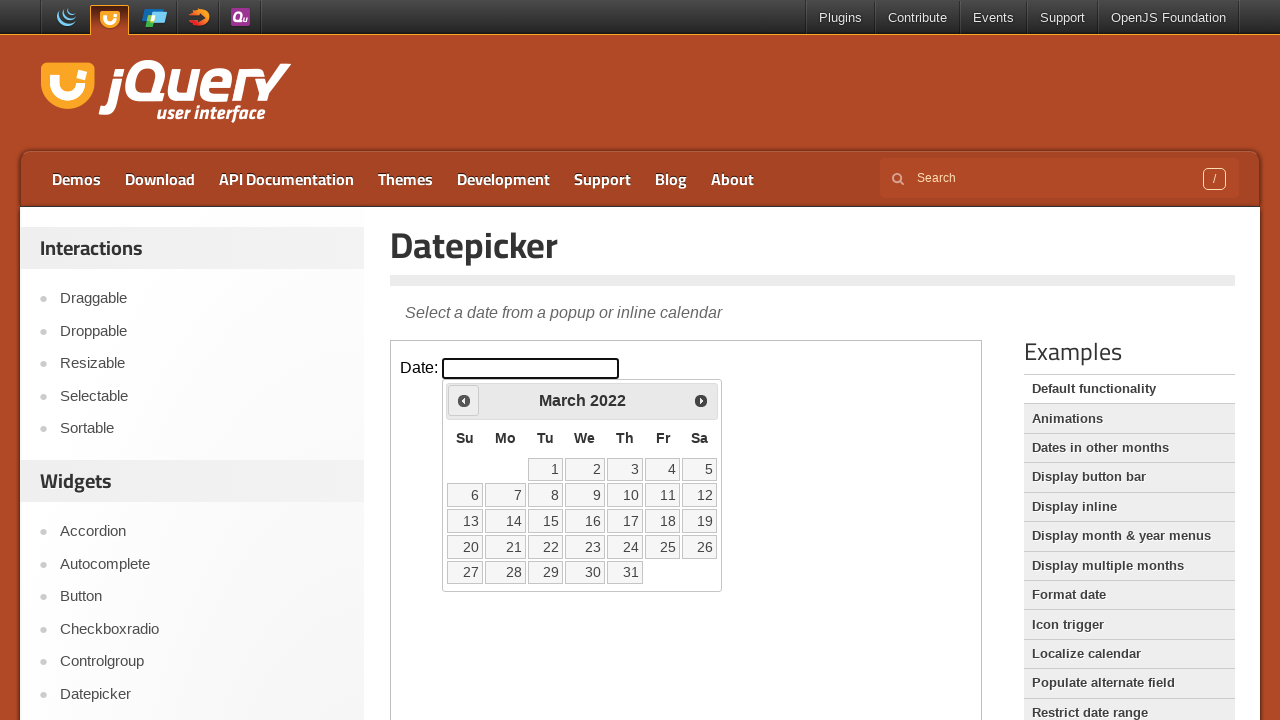

Retrieved current calendar view: March 2022
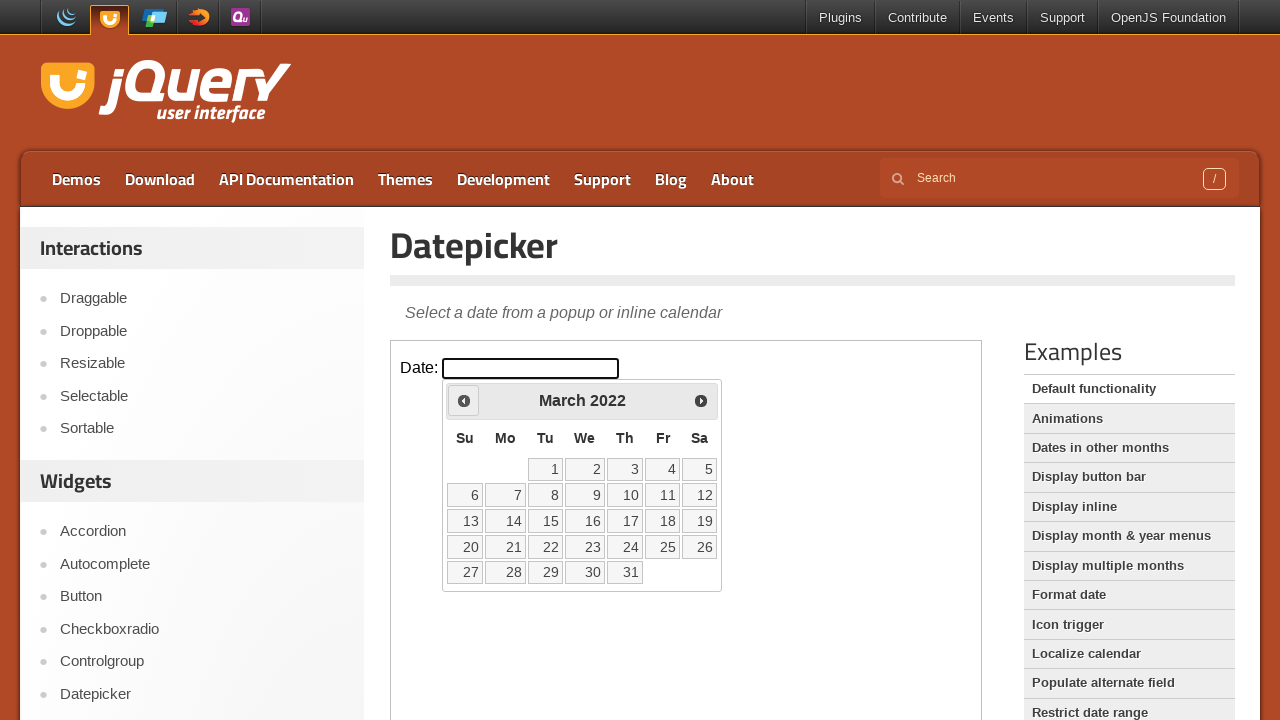

Clicked previous month button to navigate backwards at (464, 400) on xpath=//iframe[@class='demo-frame'] >> internal:control=enter-frame >> xpath=//s
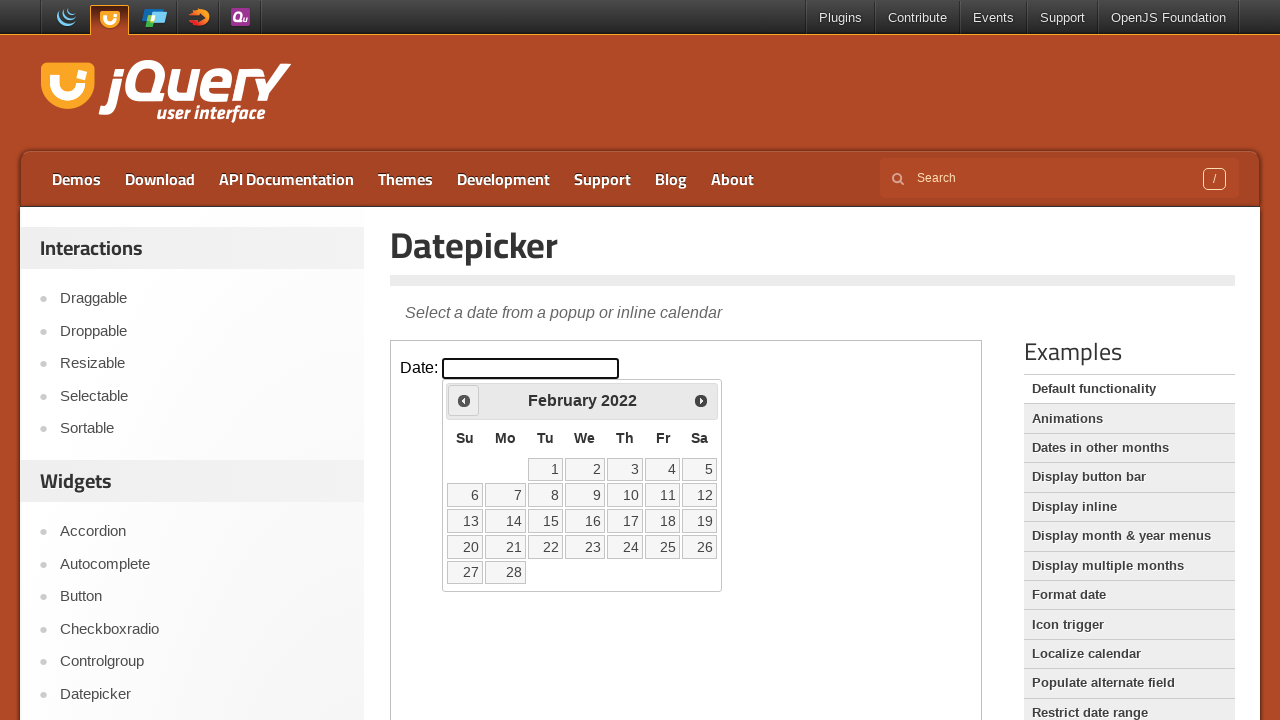

Retrieved current calendar view: February 2022
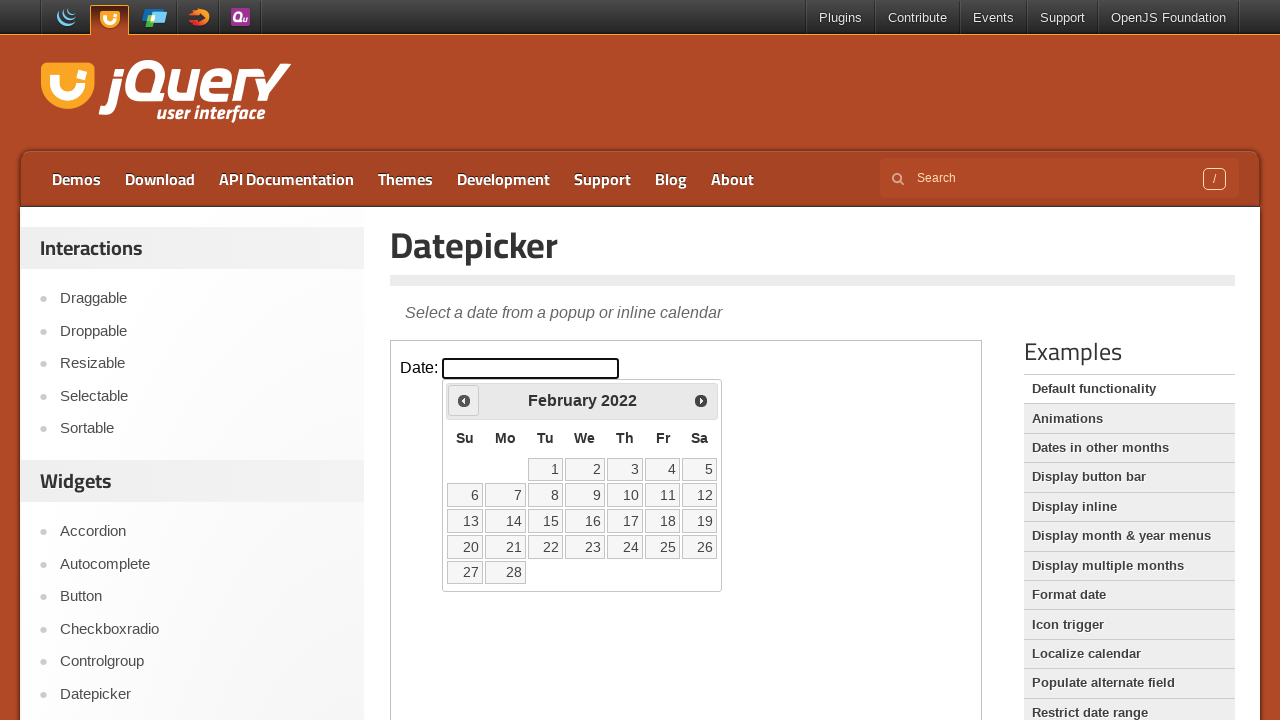

Clicked previous month button to navigate backwards at (464, 400) on xpath=//iframe[@class='demo-frame'] >> internal:control=enter-frame >> xpath=//s
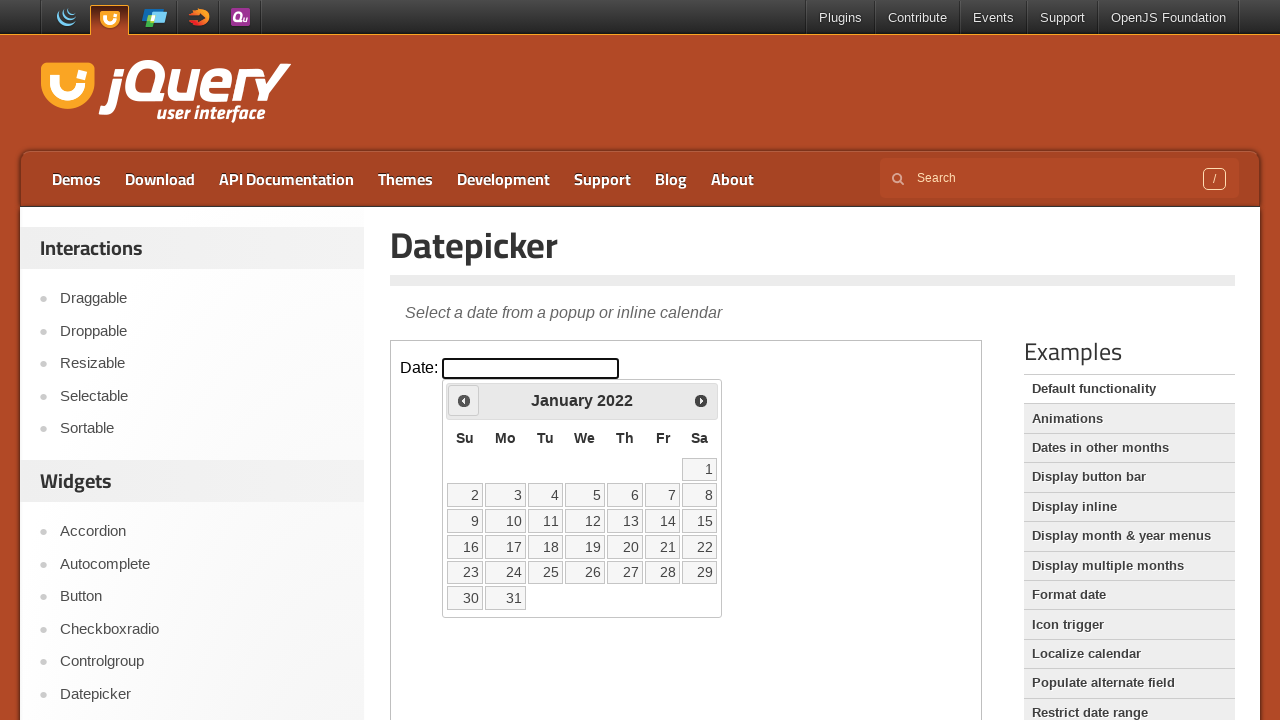

Retrieved current calendar view: January 2022
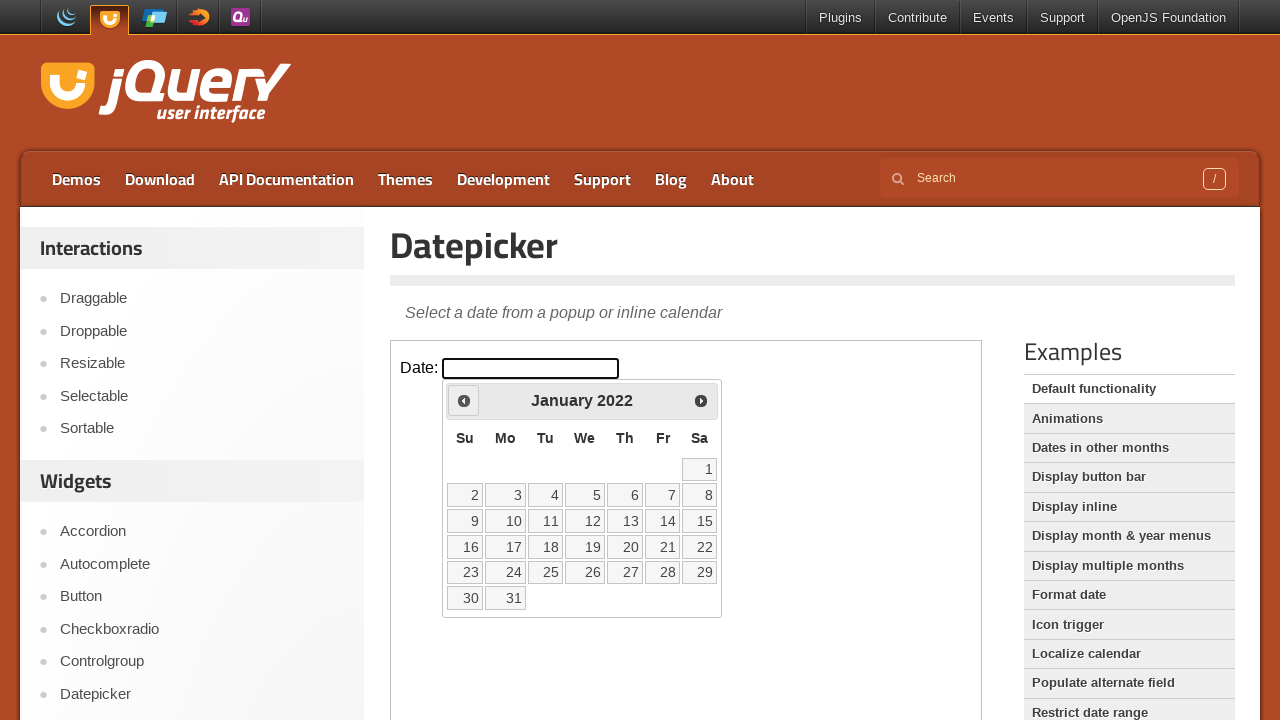

Clicked previous month button to navigate backwards at (464, 400) on xpath=//iframe[@class='demo-frame'] >> internal:control=enter-frame >> xpath=//s
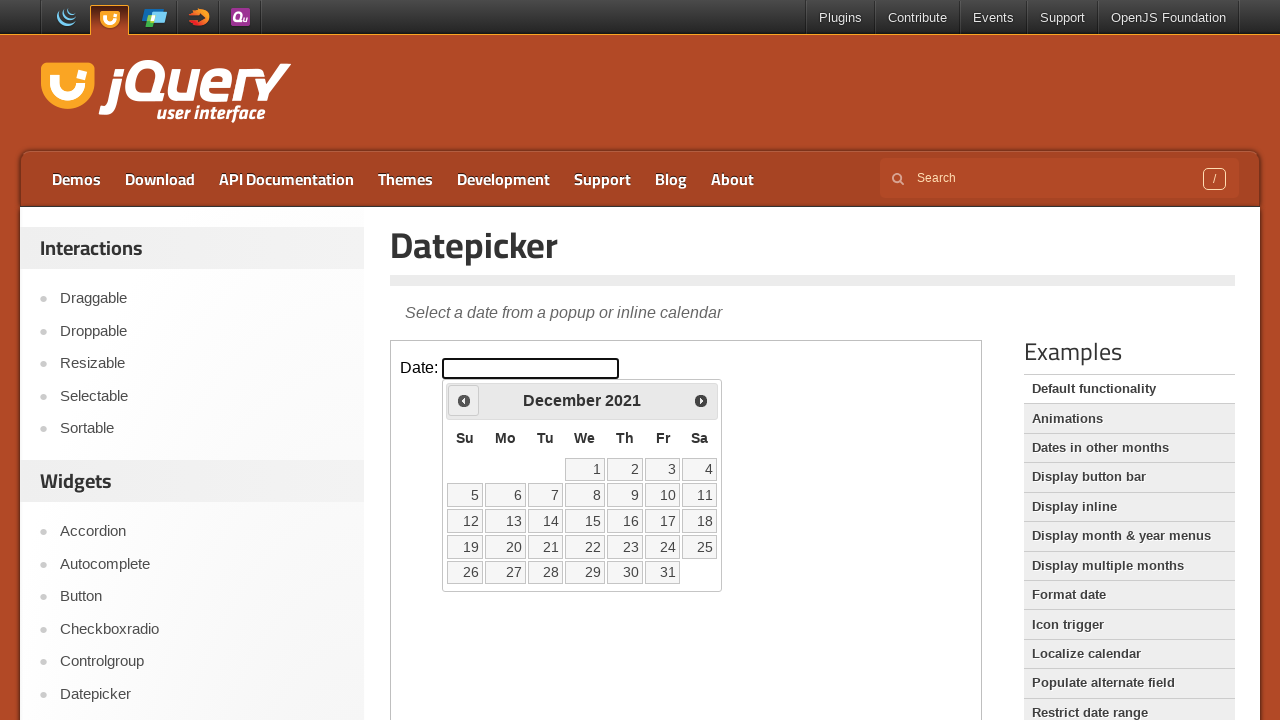

Retrieved current calendar view: December 2021
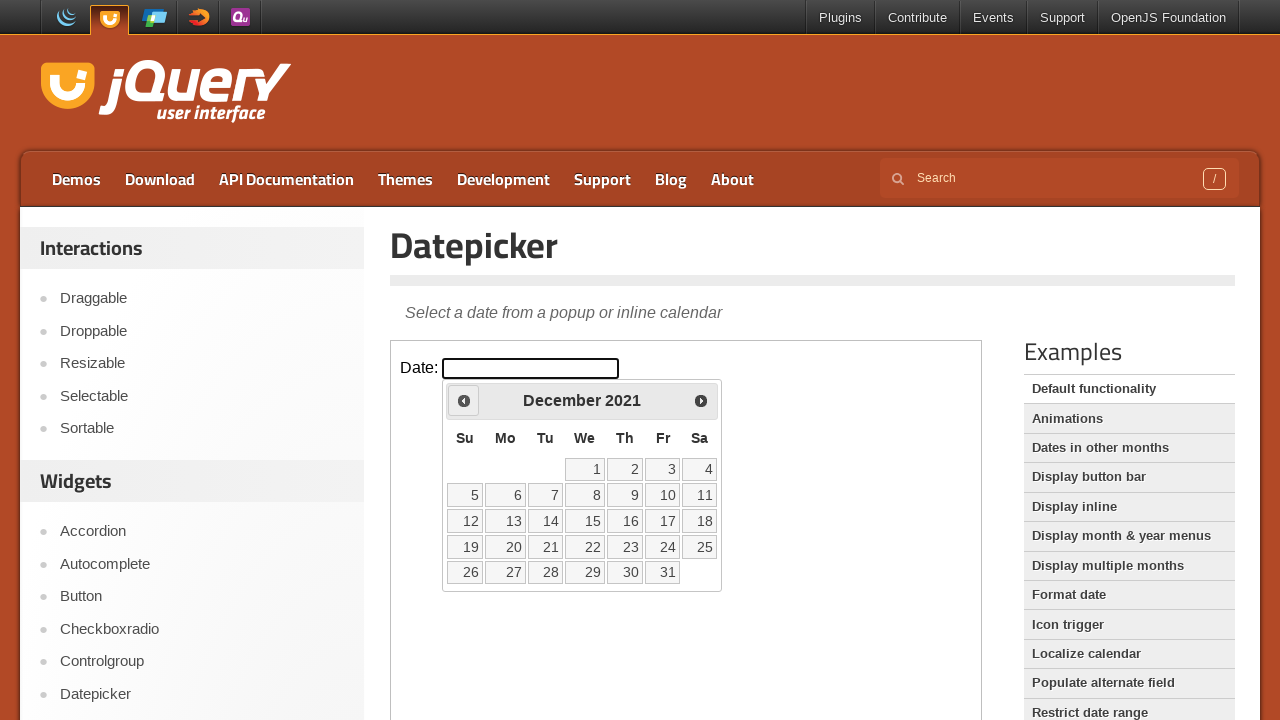

Clicked previous month button to navigate backwards at (464, 400) on xpath=//iframe[@class='demo-frame'] >> internal:control=enter-frame >> xpath=//s
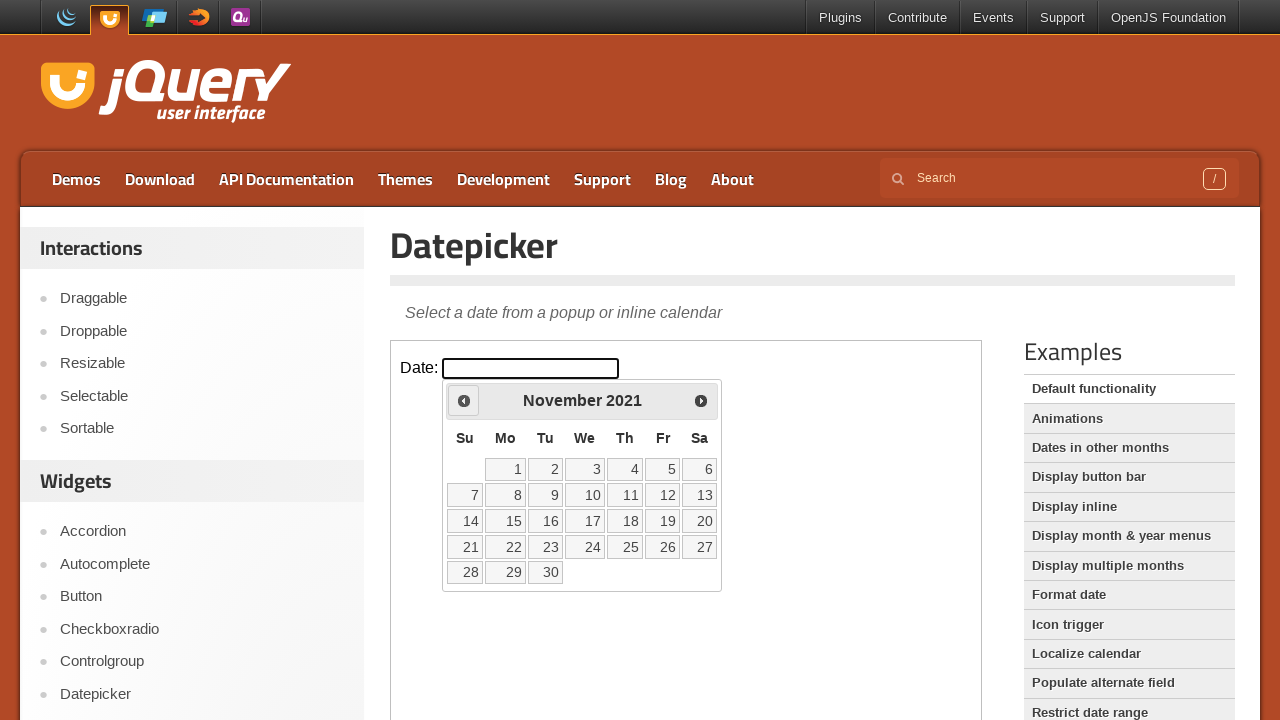

Retrieved current calendar view: November 2021
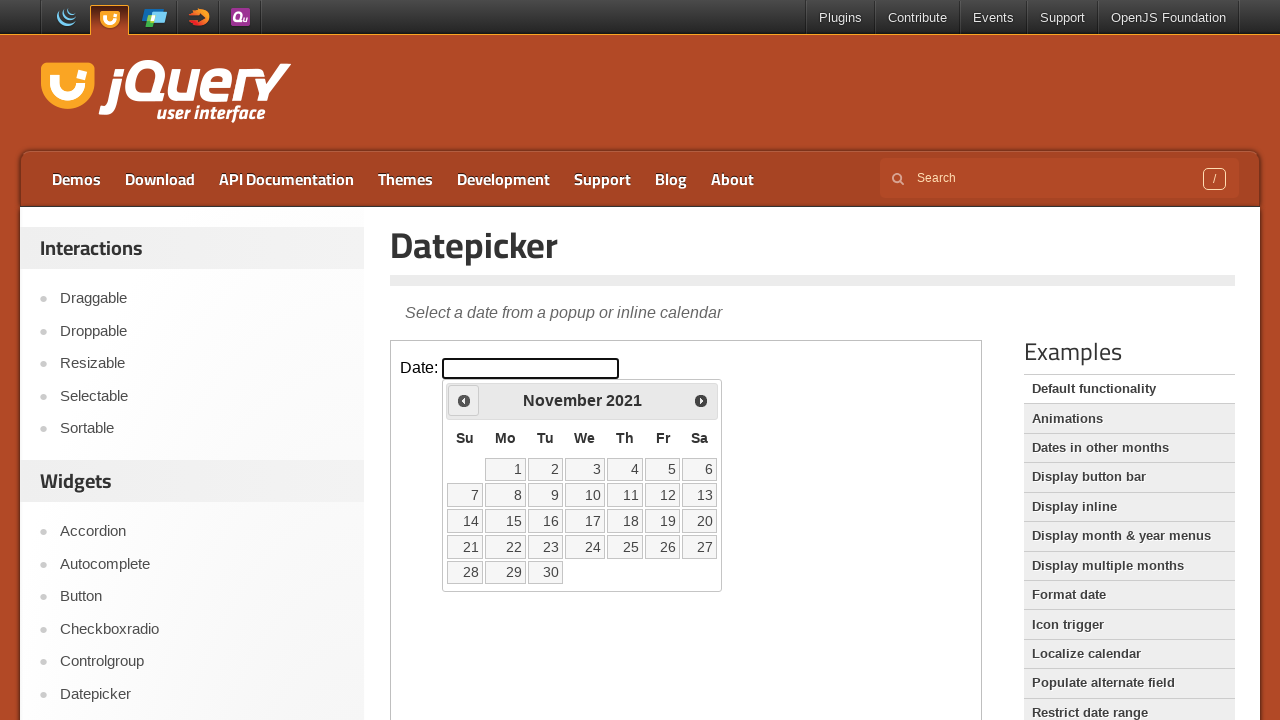

Clicked previous month button to navigate backwards at (464, 400) on xpath=//iframe[@class='demo-frame'] >> internal:control=enter-frame >> xpath=//s
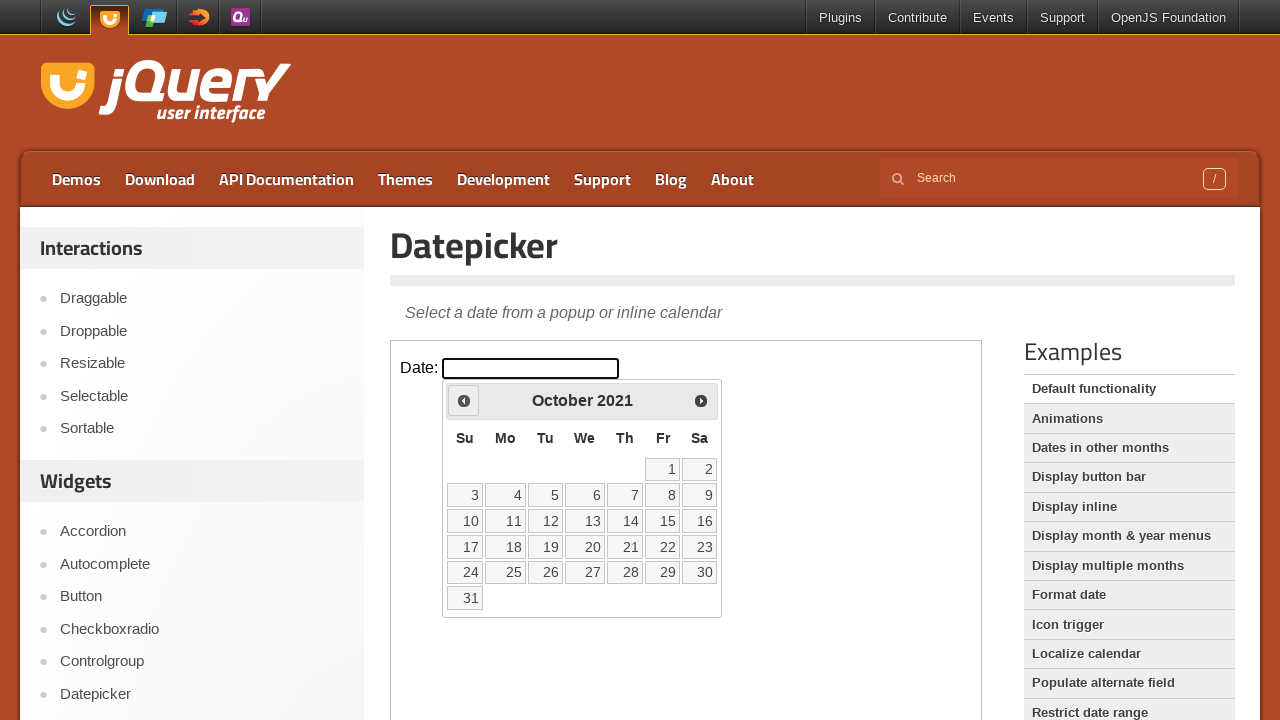

Retrieved current calendar view: October 2021
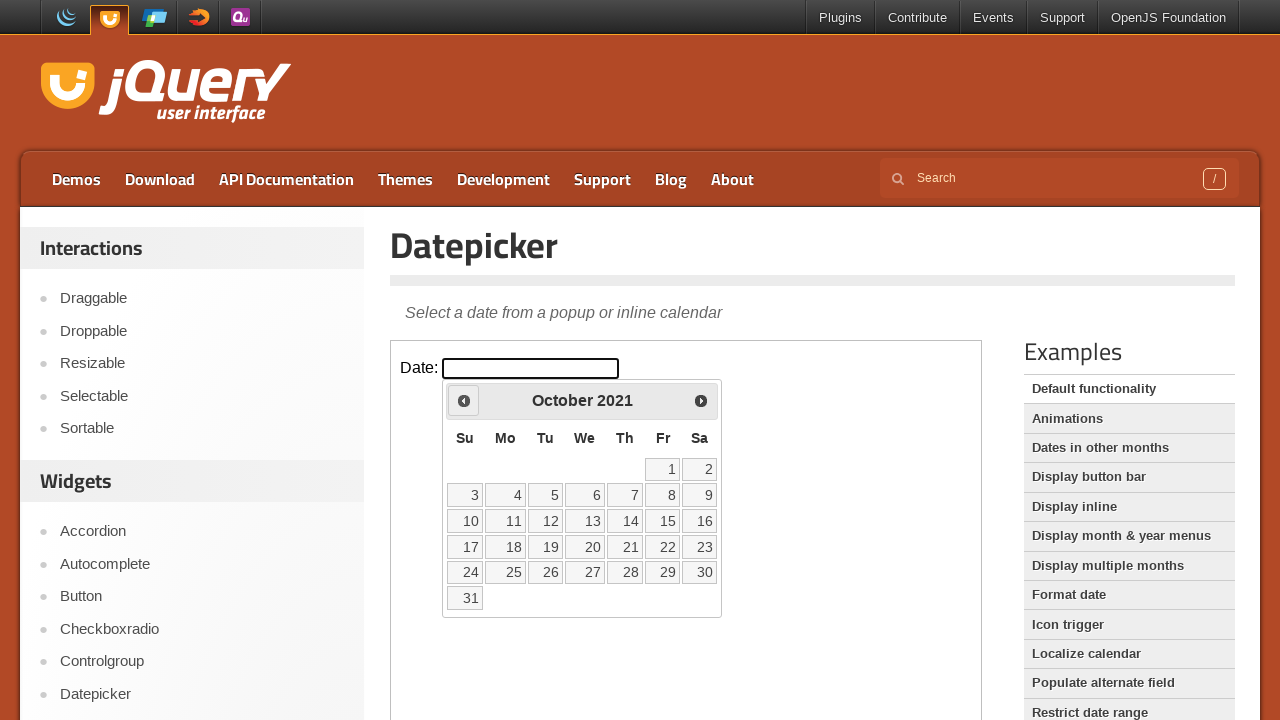

Clicked previous month button to navigate backwards at (464, 400) on xpath=//iframe[@class='demo-frame'] >> internal:control=enter-frame >> xpath=//s
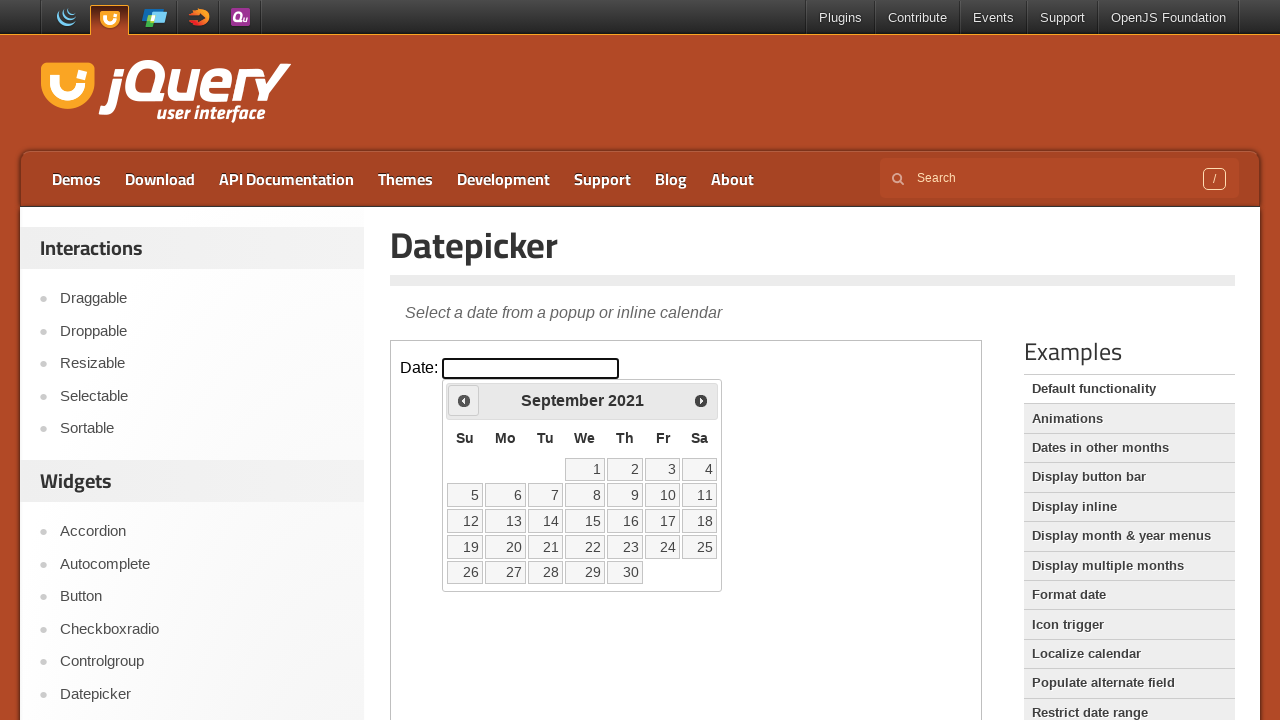

Retrieved current calendar view: September 2021
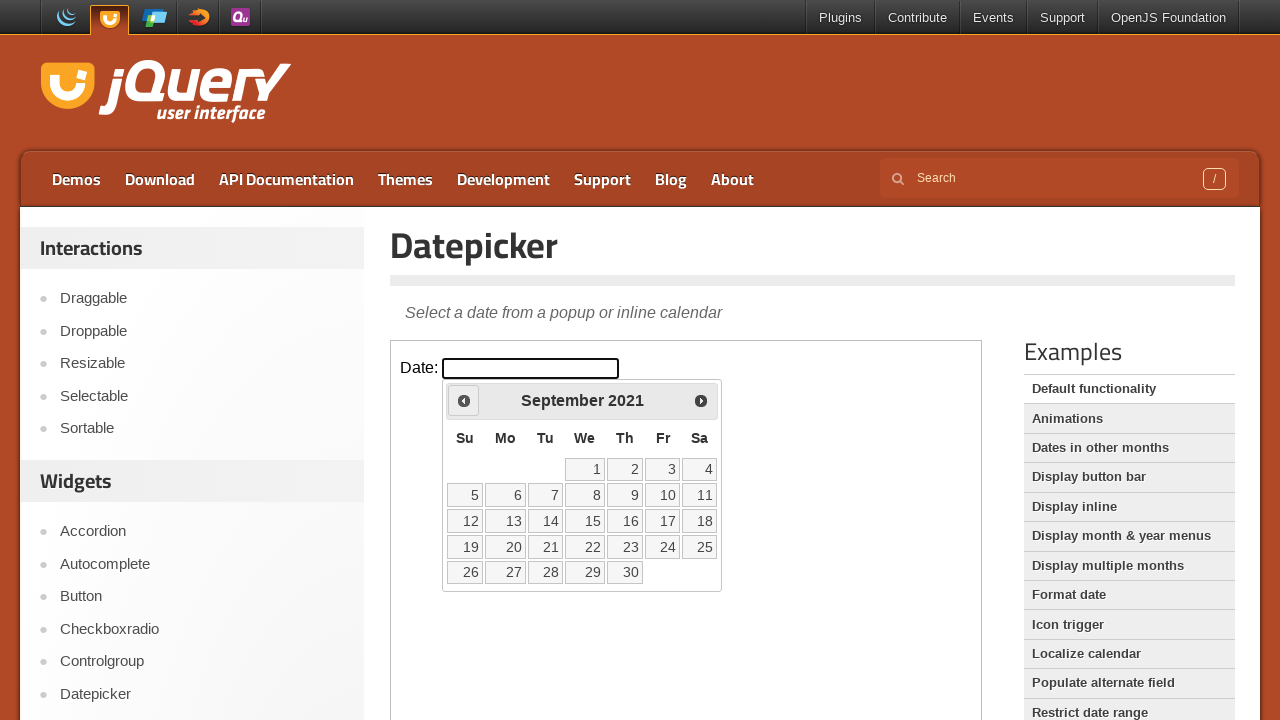

Clicked previous month button to navigate backwards at (464, 400) on xpath=//iframe[@class='demo-frame'] >> internal:control=enter-frame >> xpath=//s
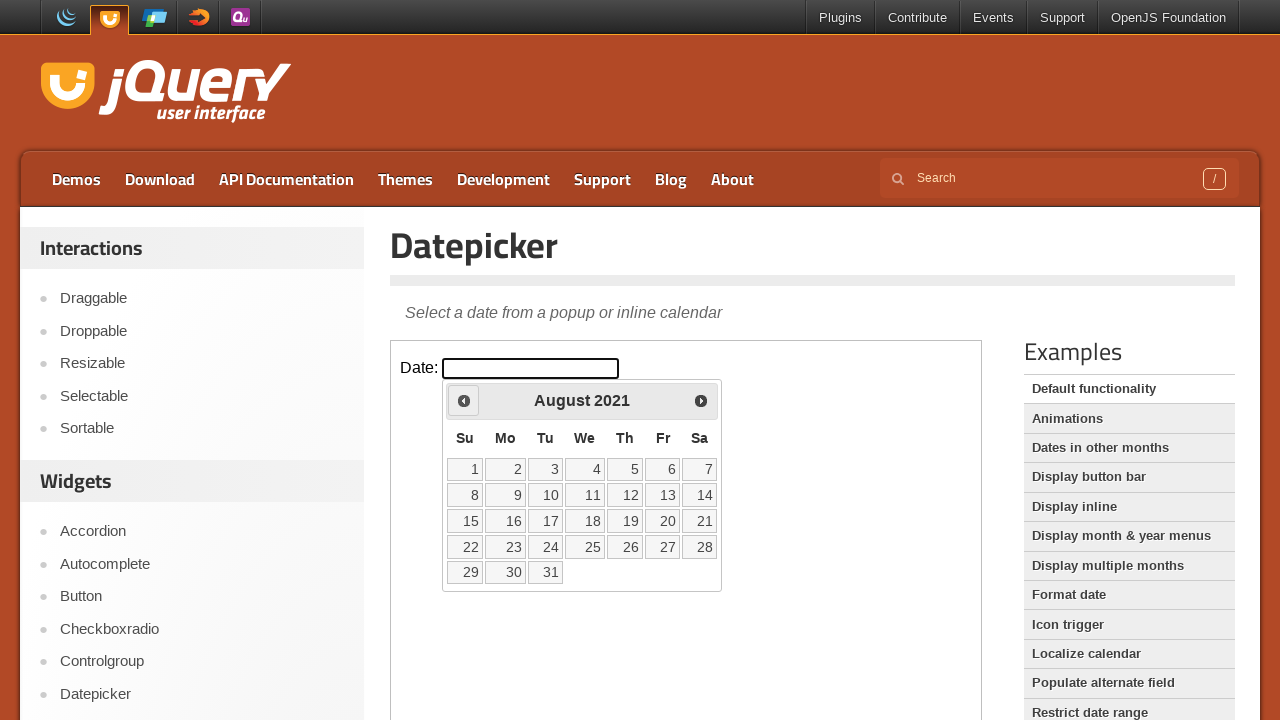

Retrieved current calendar view: August 2021
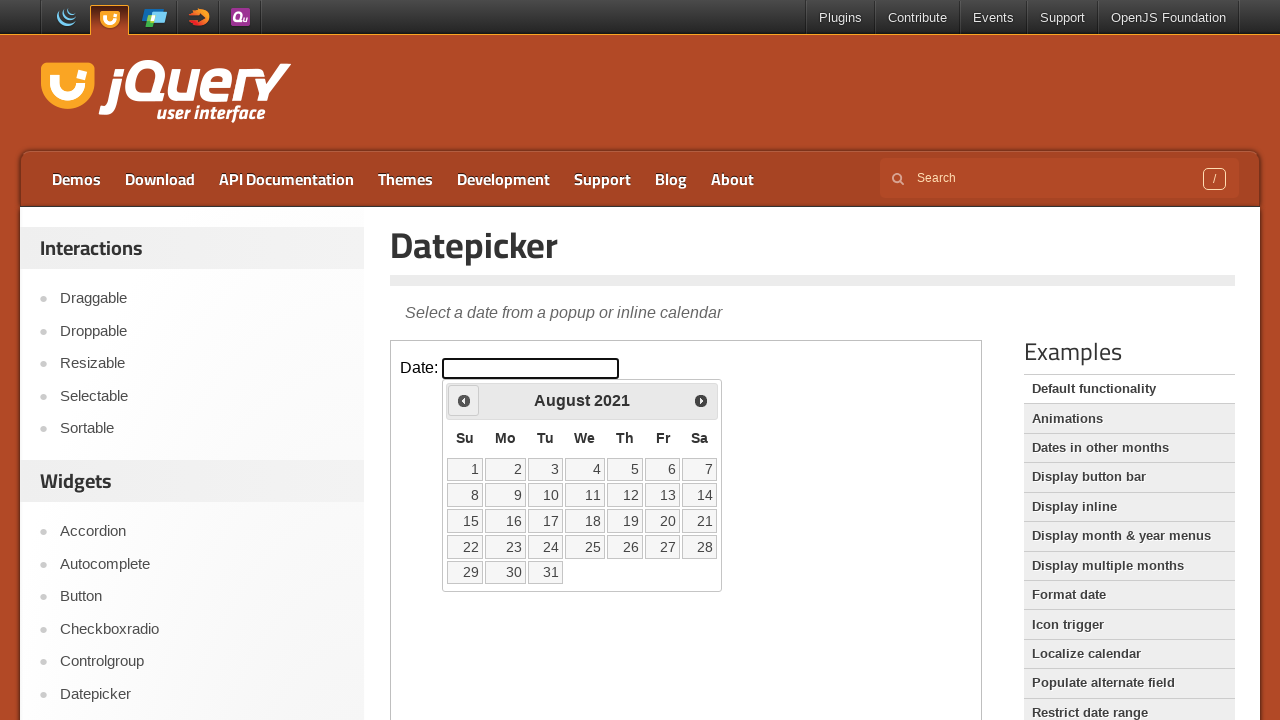

Clicked previous month button to navigate backwards at (464, 400) on xpath=//iframe[@class='demo-frame'] >> internal:control=enter-frame >> xpath=//s
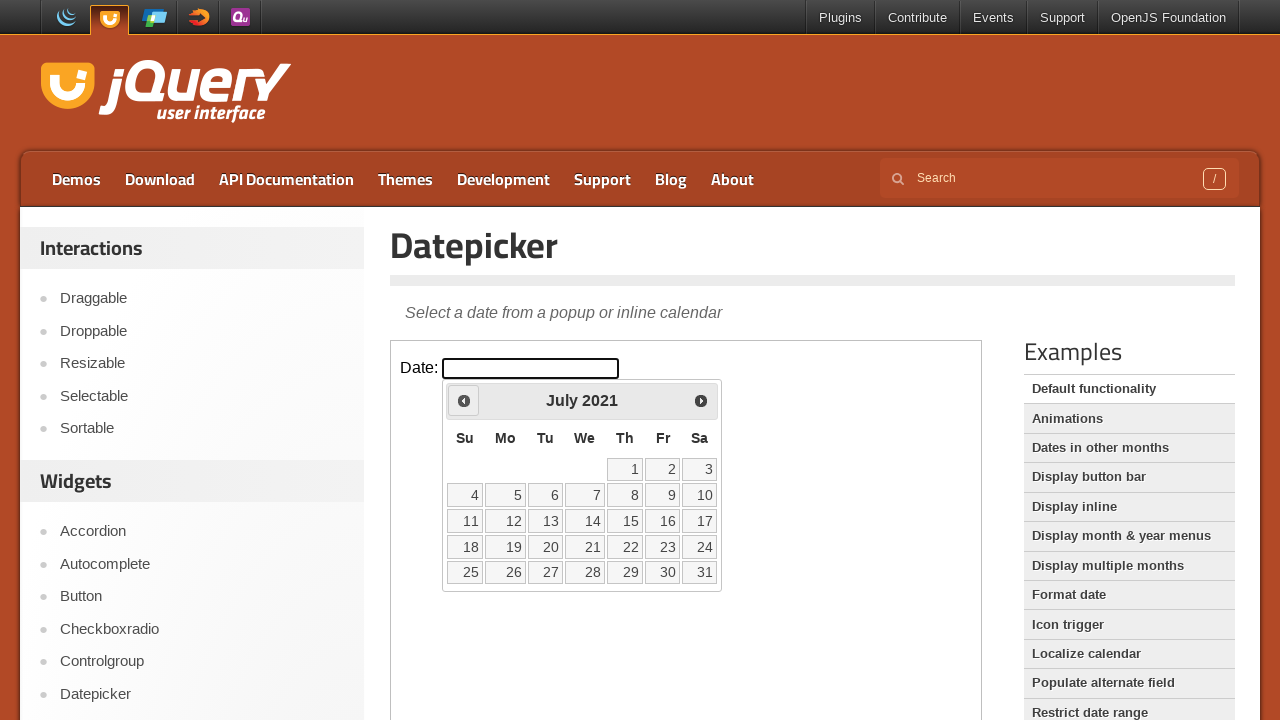

Retrieved current calendar view: July 2021
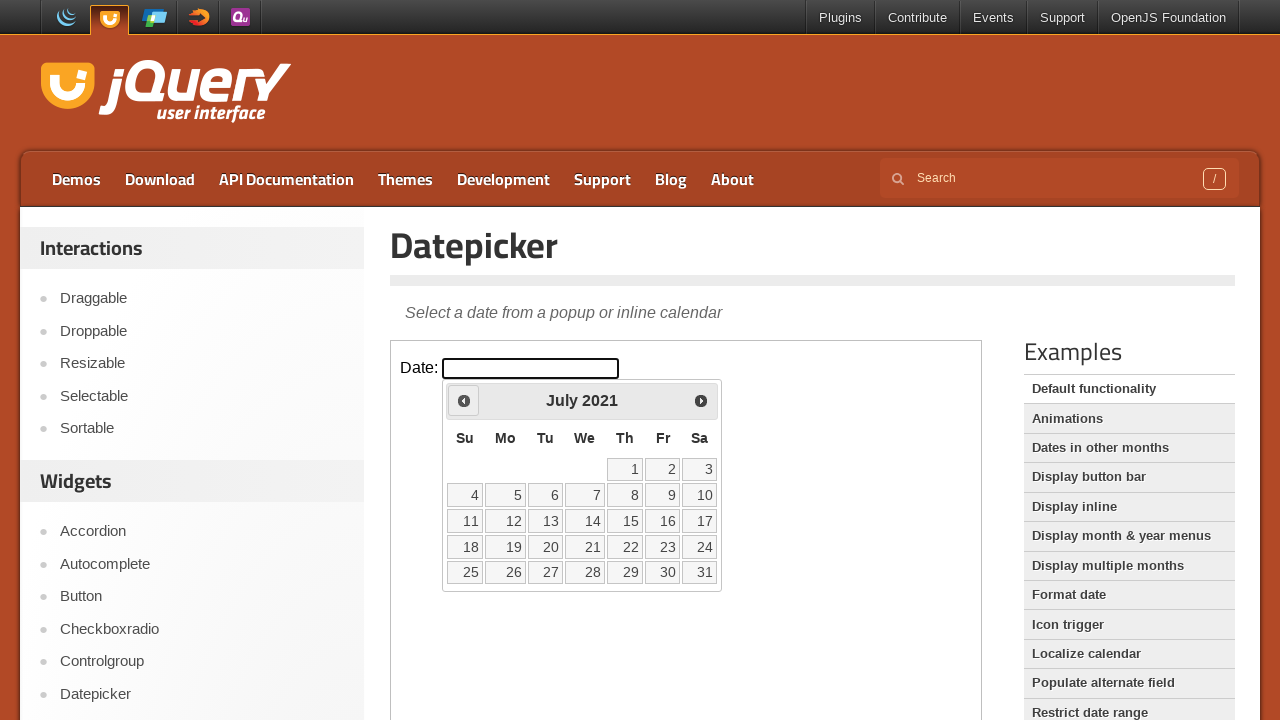

Clicked previous month button to navigate backwards at (464, 400) on xpath=//iframe[@class='demo-frame'] >> internal:control=enter-frame >> xpath=//s
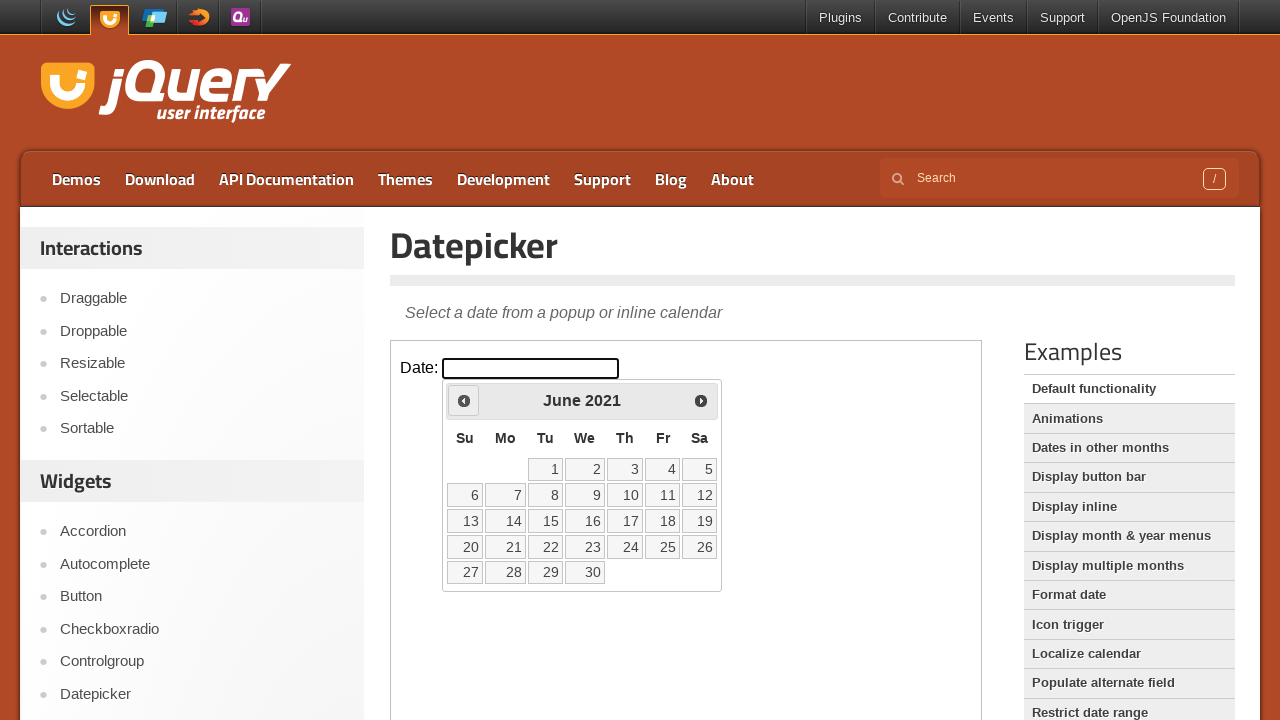

Retrieved current calendar view: June 2021
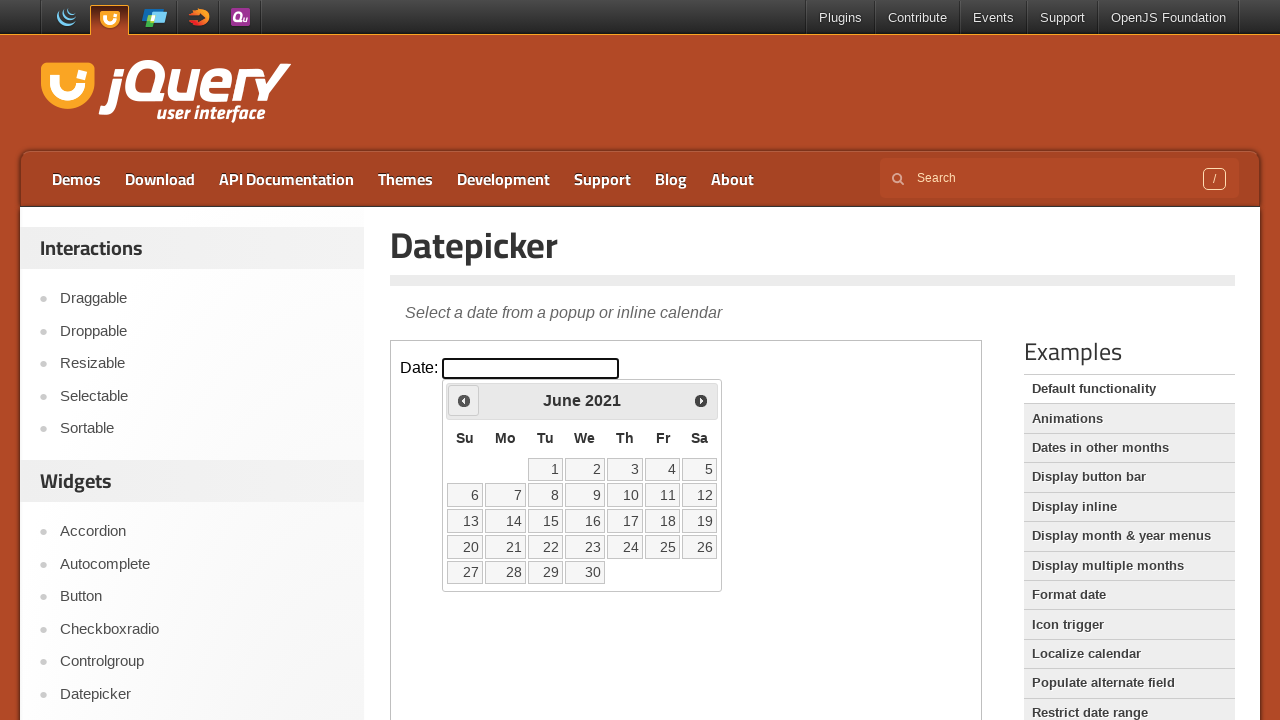

Clicked previous month button to navigate backwards at (464, 400) on xpath=//iframe[@class='demo-frame'] >> internal:control=enter-frame >> xpath=//s
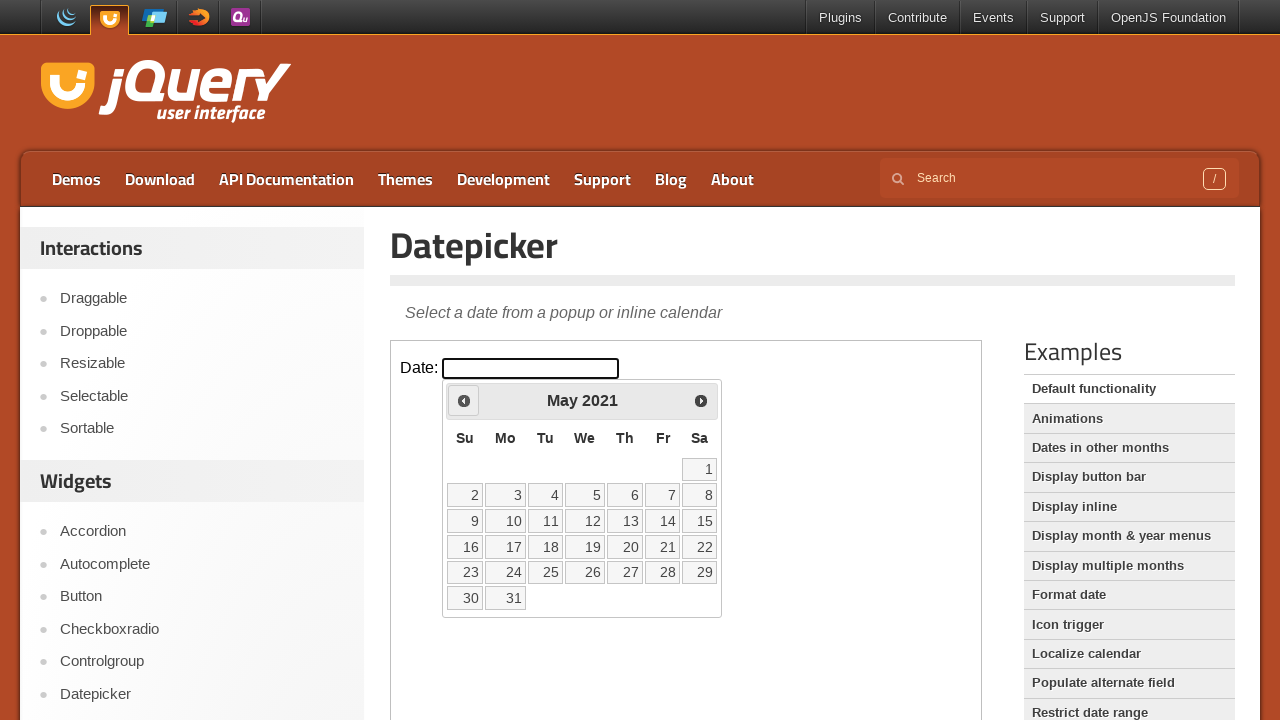

Retrieved current calendar view: May 2021
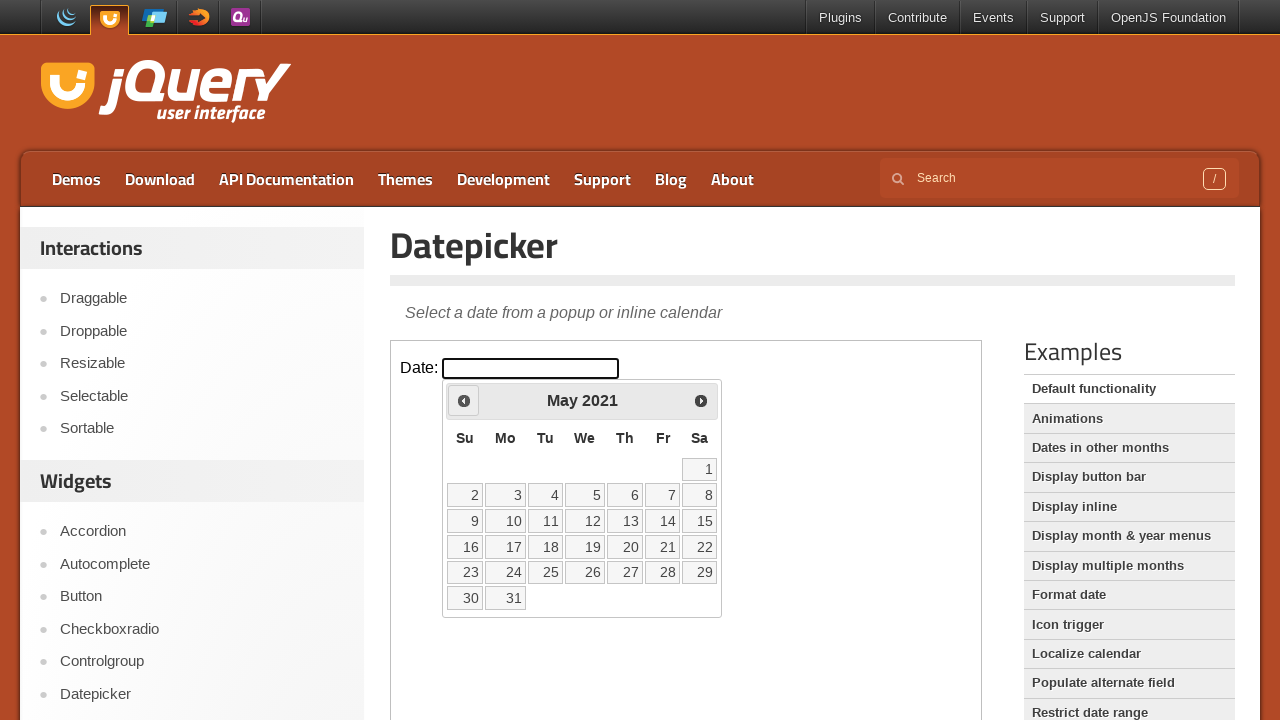

Clicked previous month button to navigate backwards at (464, 400) on xpath=//iframe[@class='demo-frame'] >> internal:control=enter-frame >> xpath=//s
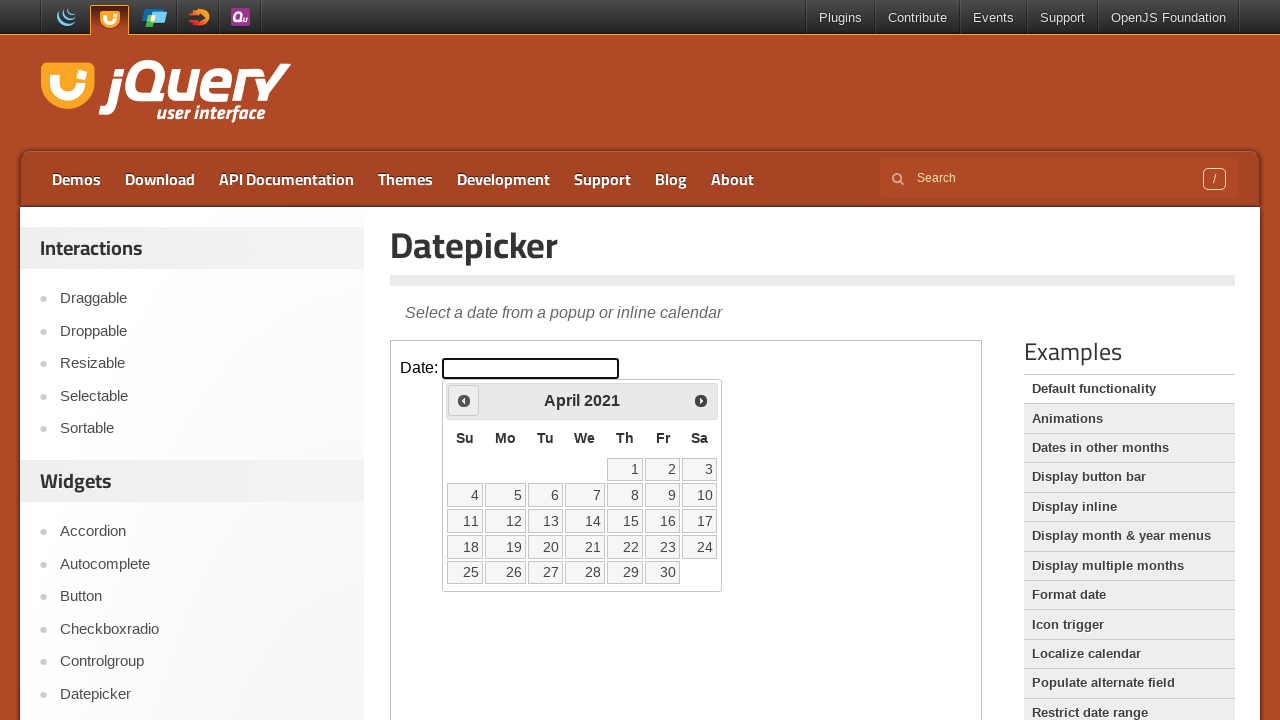

Retrieved current calendar view: April 2021
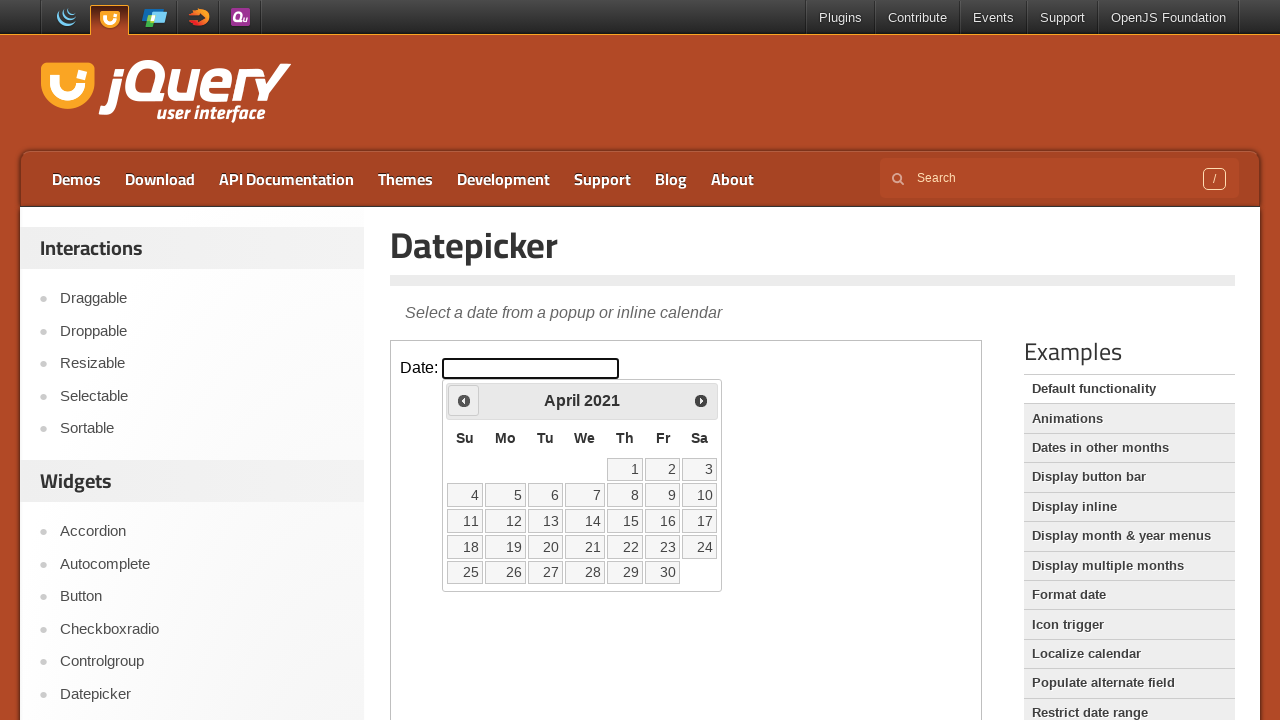

Clicked previous month button to navigate backwards at (464, 400) on xpath=//iframe[@class='demo-frame'] >> internal:control=enter-frame >> xpath=//s
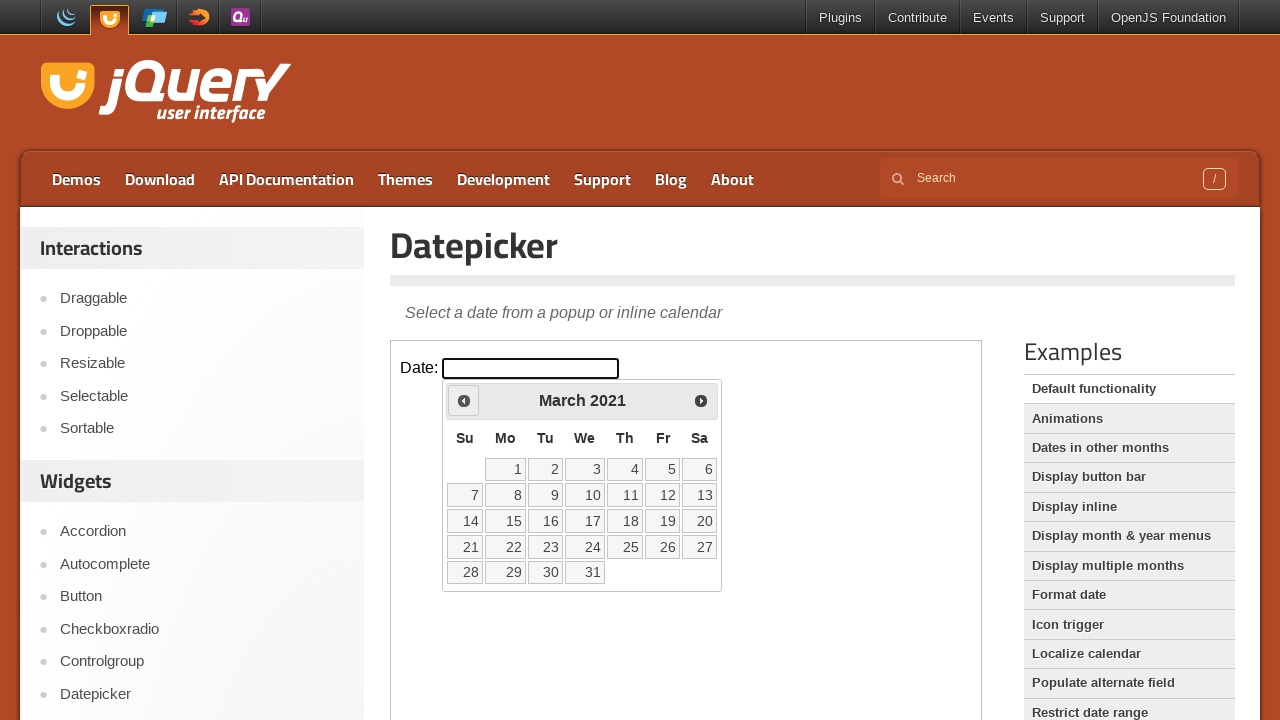

Retrieved current calendar view: March 2021
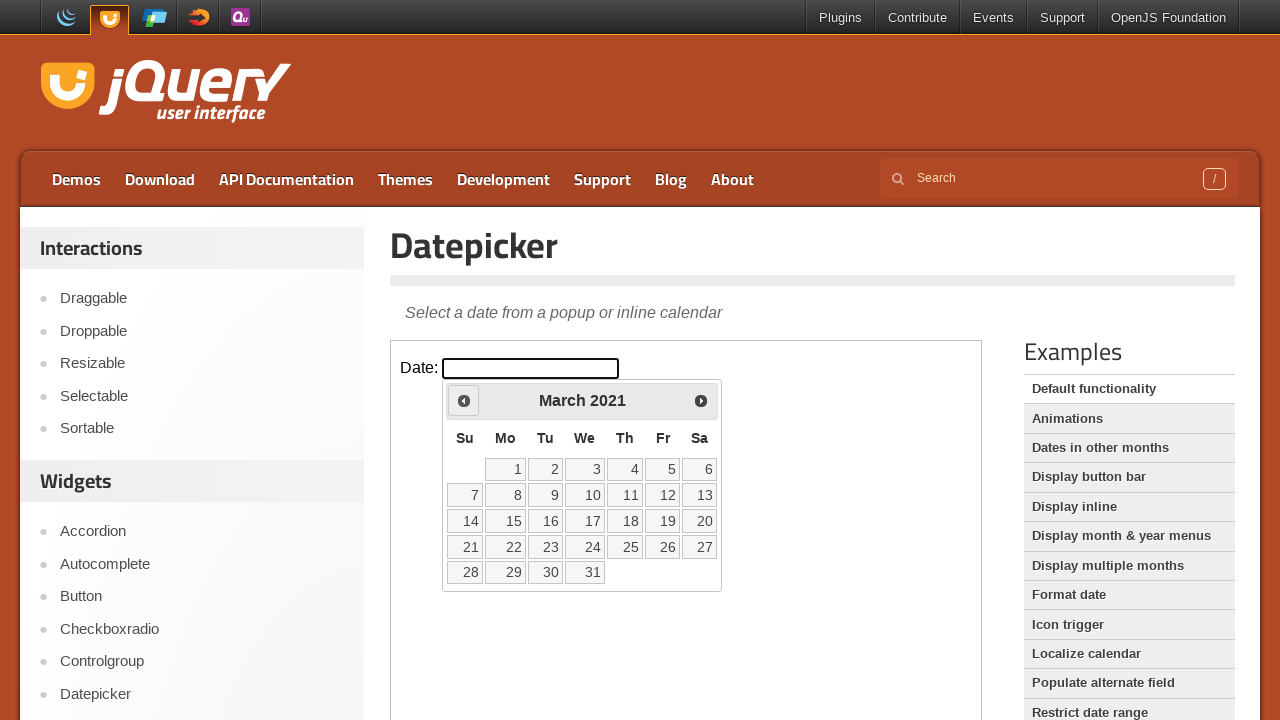

Clicked previous month button to navigate backwards at (464, 400) on xpath=//iframe[@class='demo-frame'] >> internal:control=enter-frame >> xpath=//s
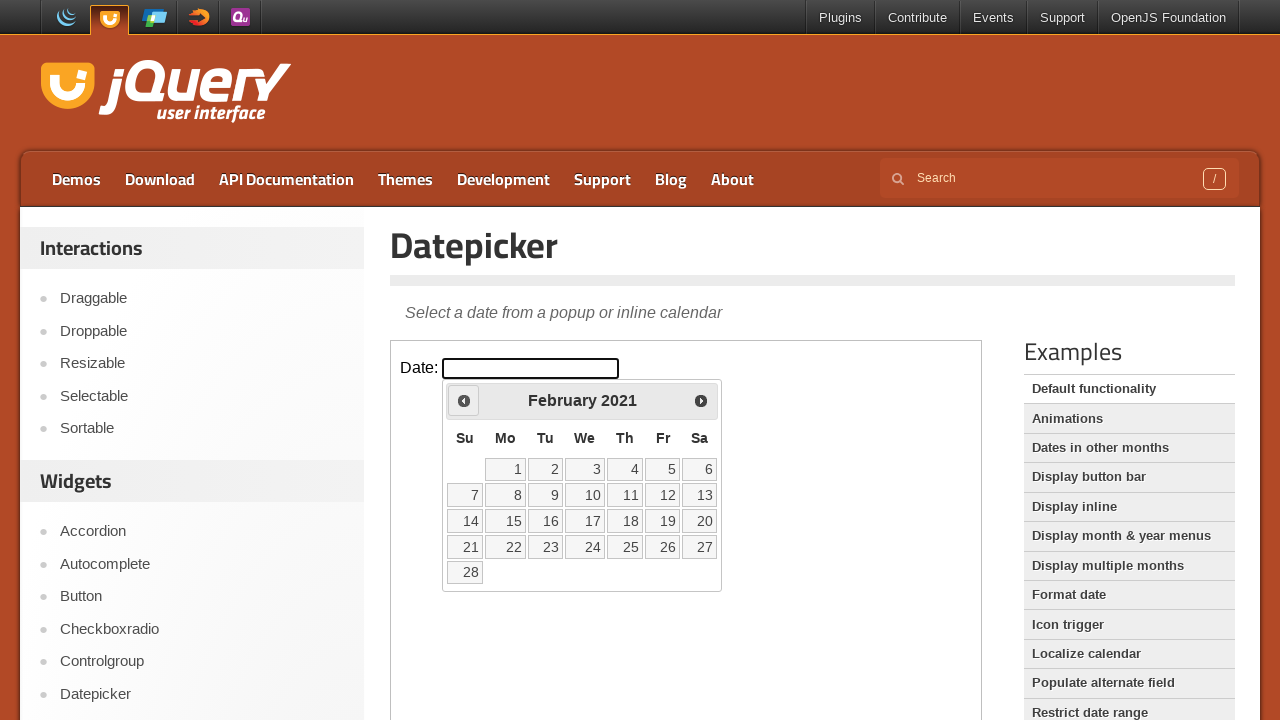

Retrieved current calendar view: February 2021
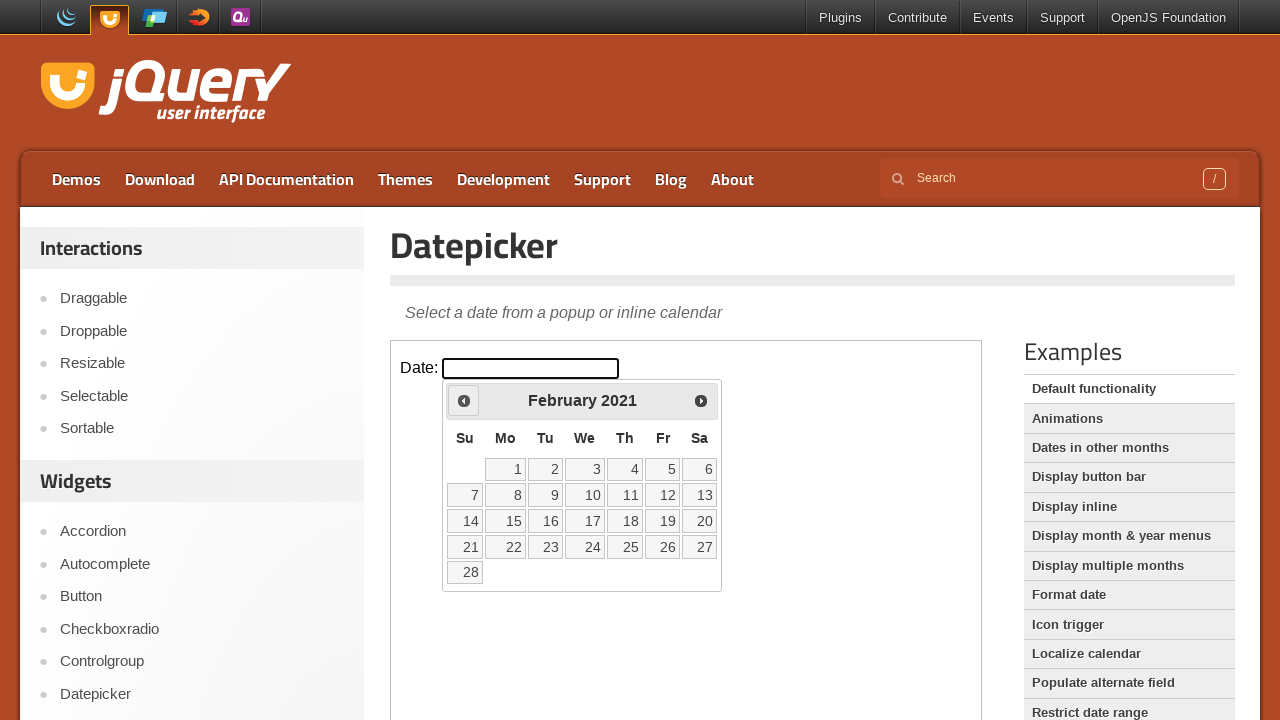

Clicked previous month button to navigate backwards at (464, 400) on xpath=//iframe[@class='demo-frame'] >> internal:control=enter-frame >> xpath=//s
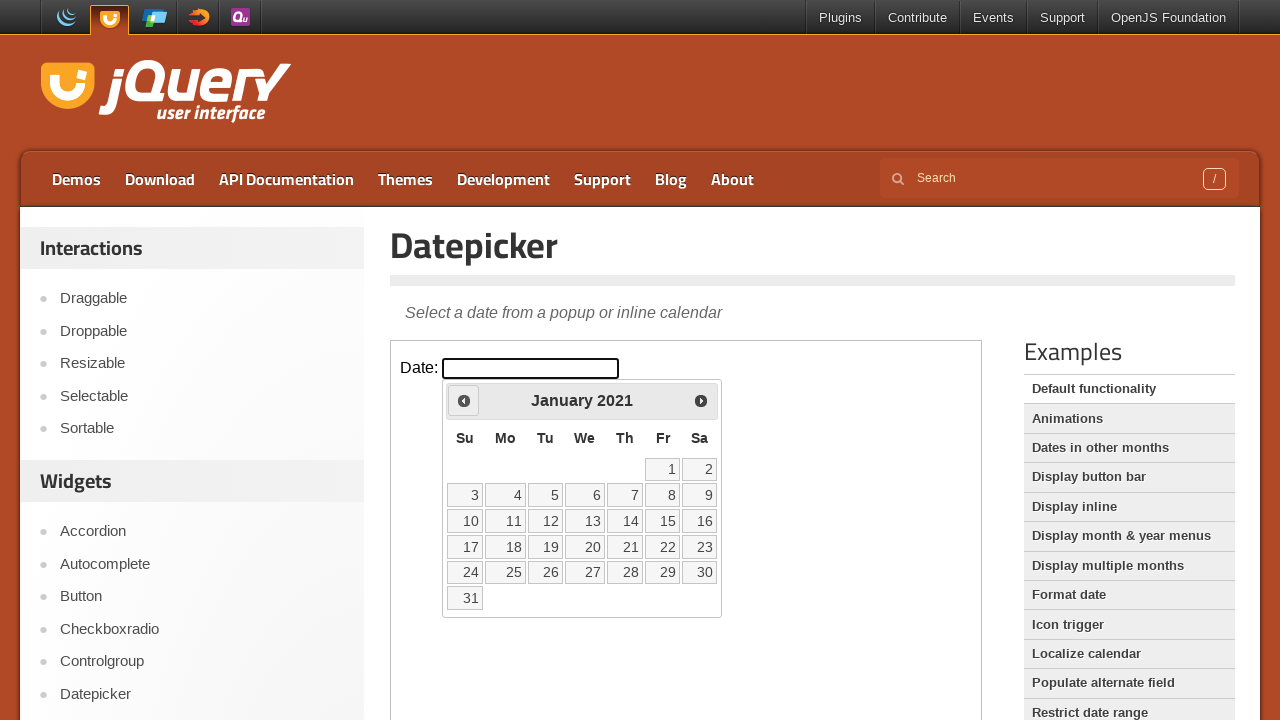

Retrieved current calendar view: January 2021
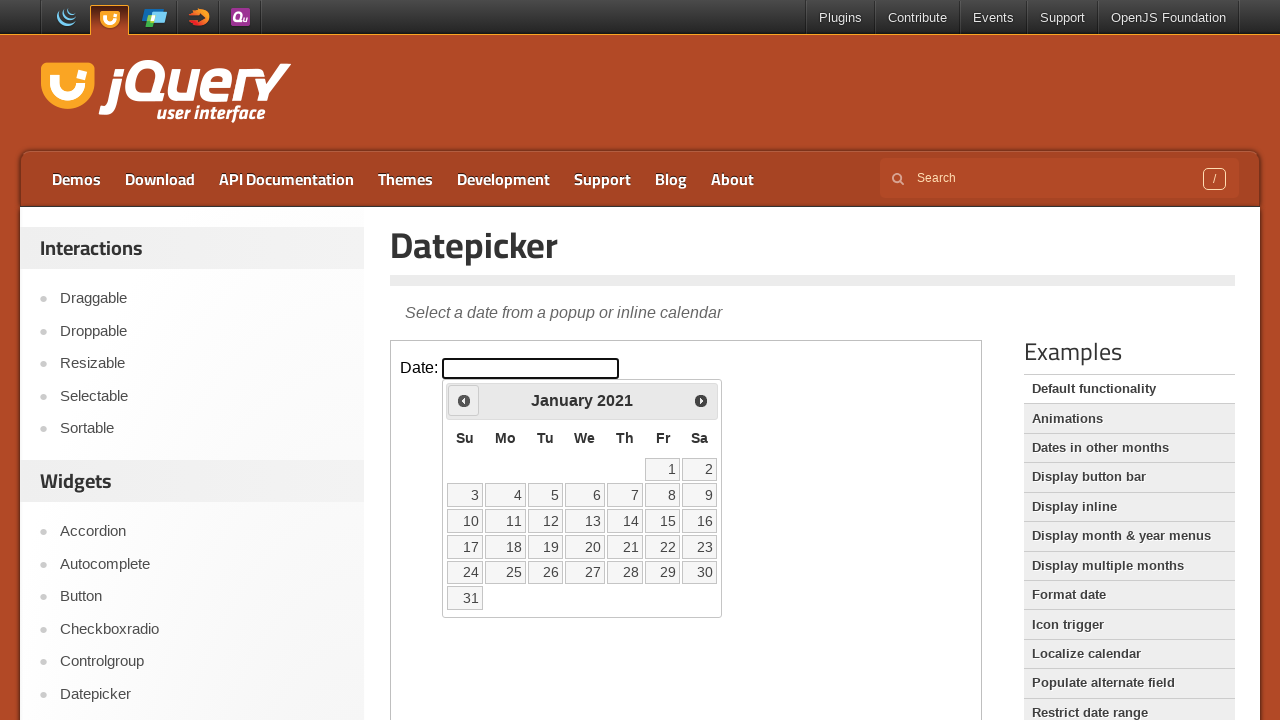

Clicked previous month button to navigate backwards at (464, 400) on xpath=//iframe[@class='demo-frame'] >> internal:control=enter-frame >> xpath=//s
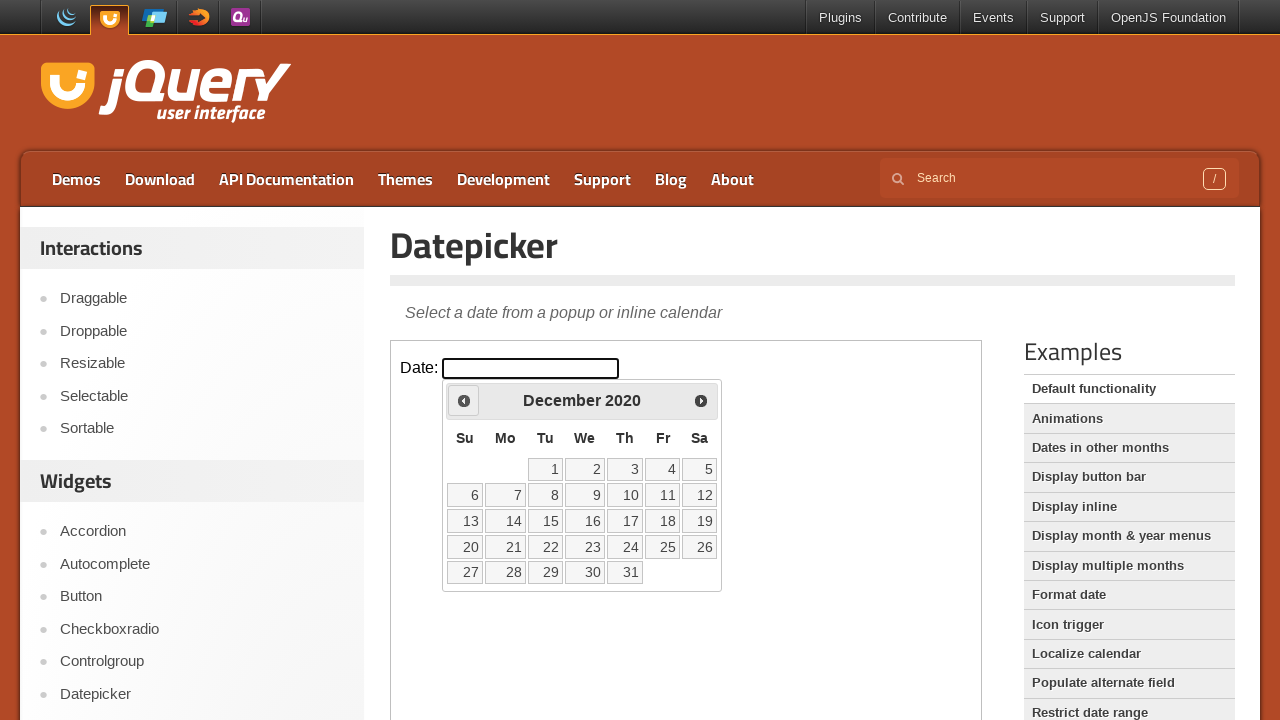

Retrieved current calendar view: December 2020
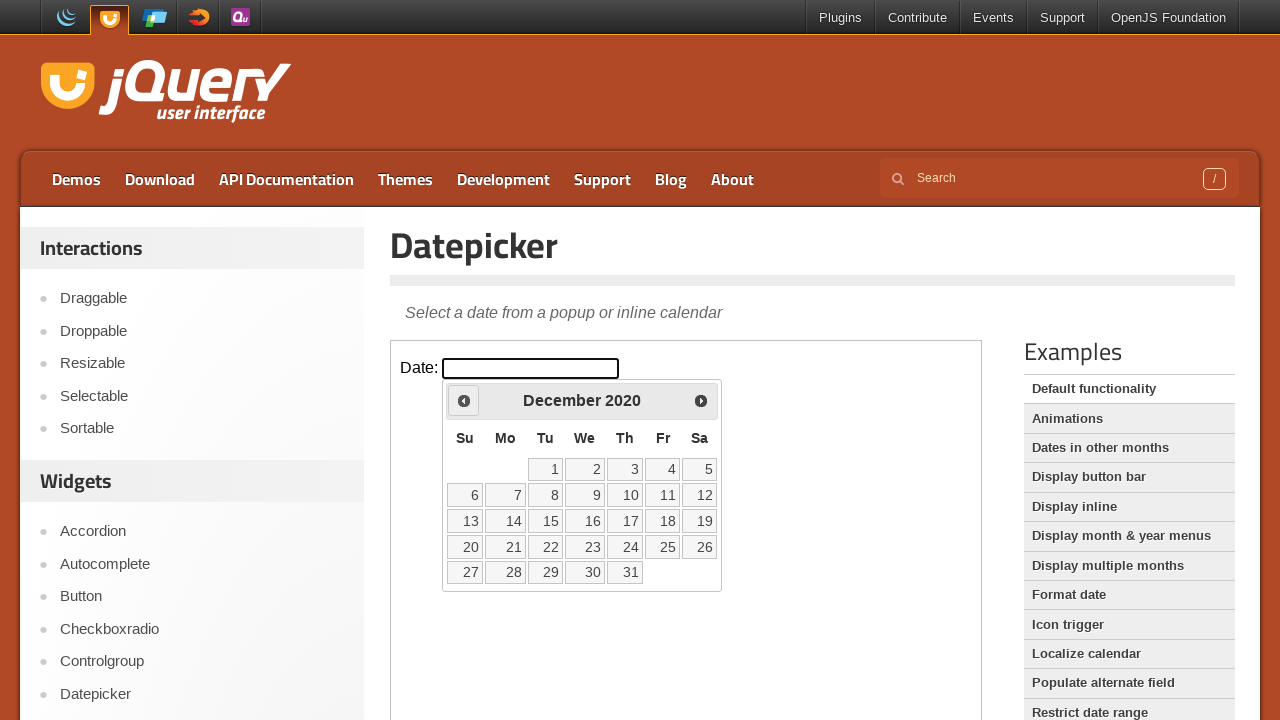

Clicked previous month button to navigate backwards at (464, 400) on xpath=//iframe[@class='demo-frame'] >> internal:control=enter-frame >> xpath=//s
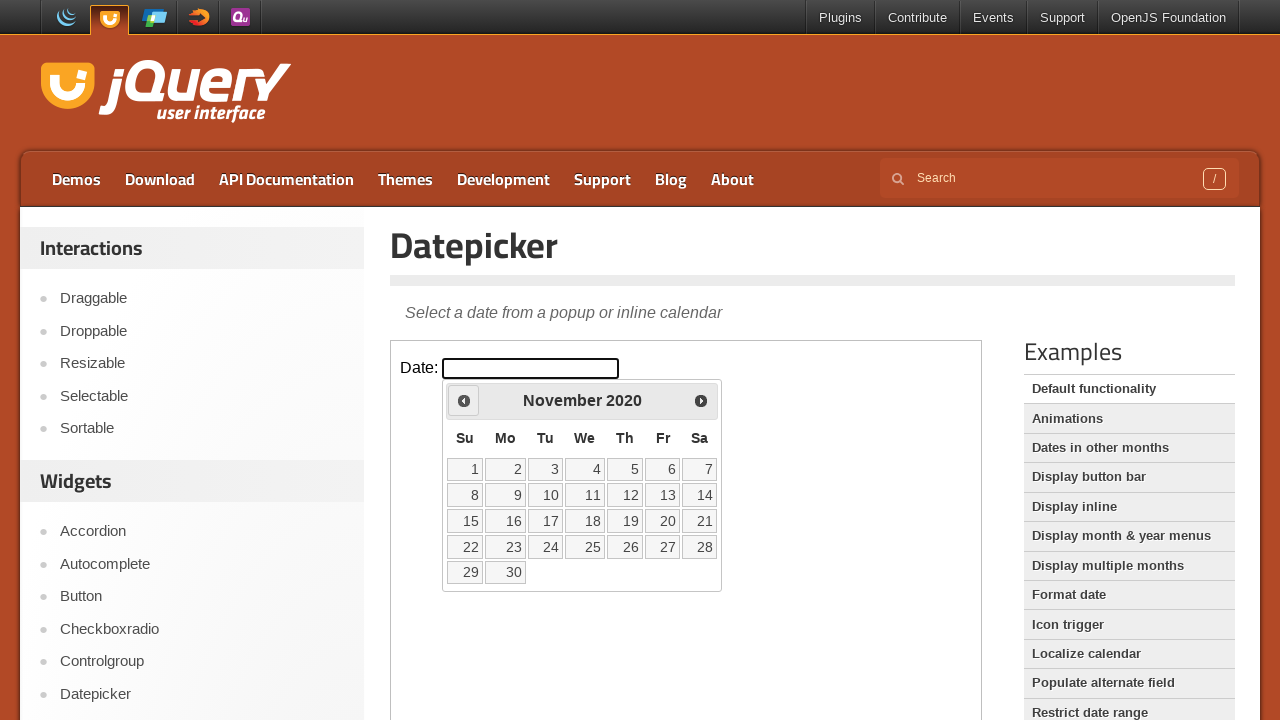

Retrieved current calendar view: November 2020
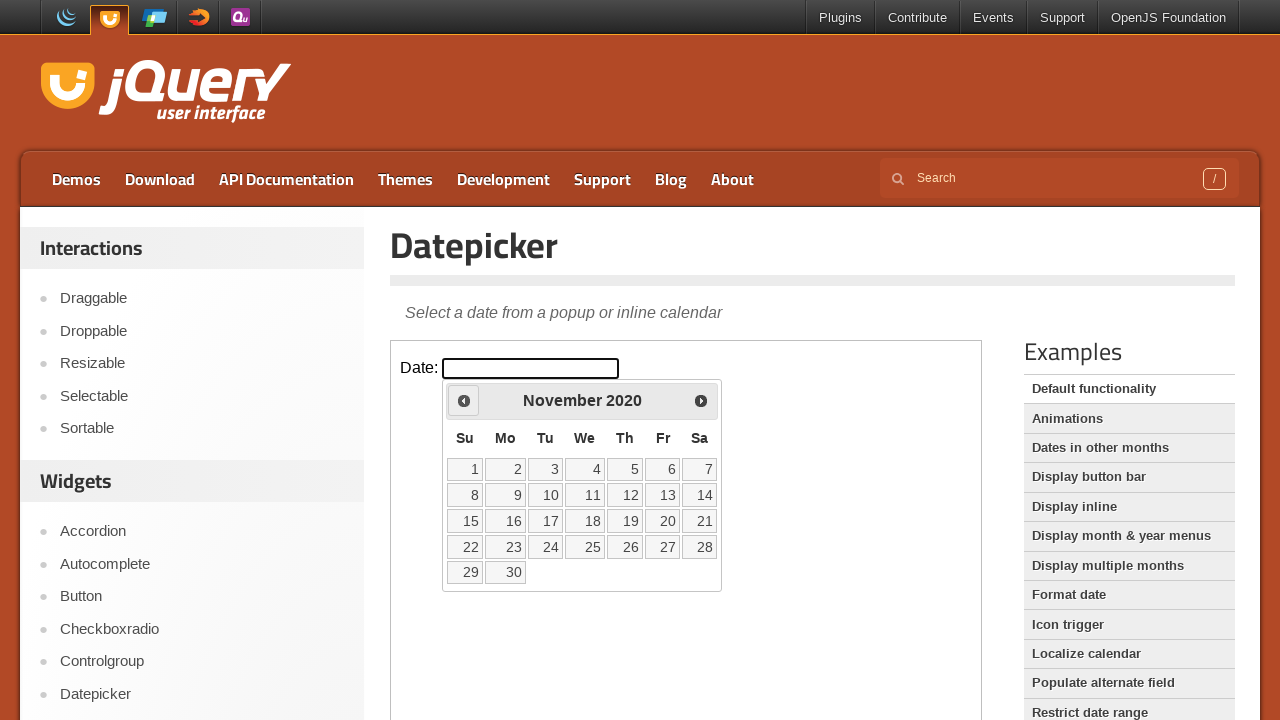

Located all date elements in the calendar
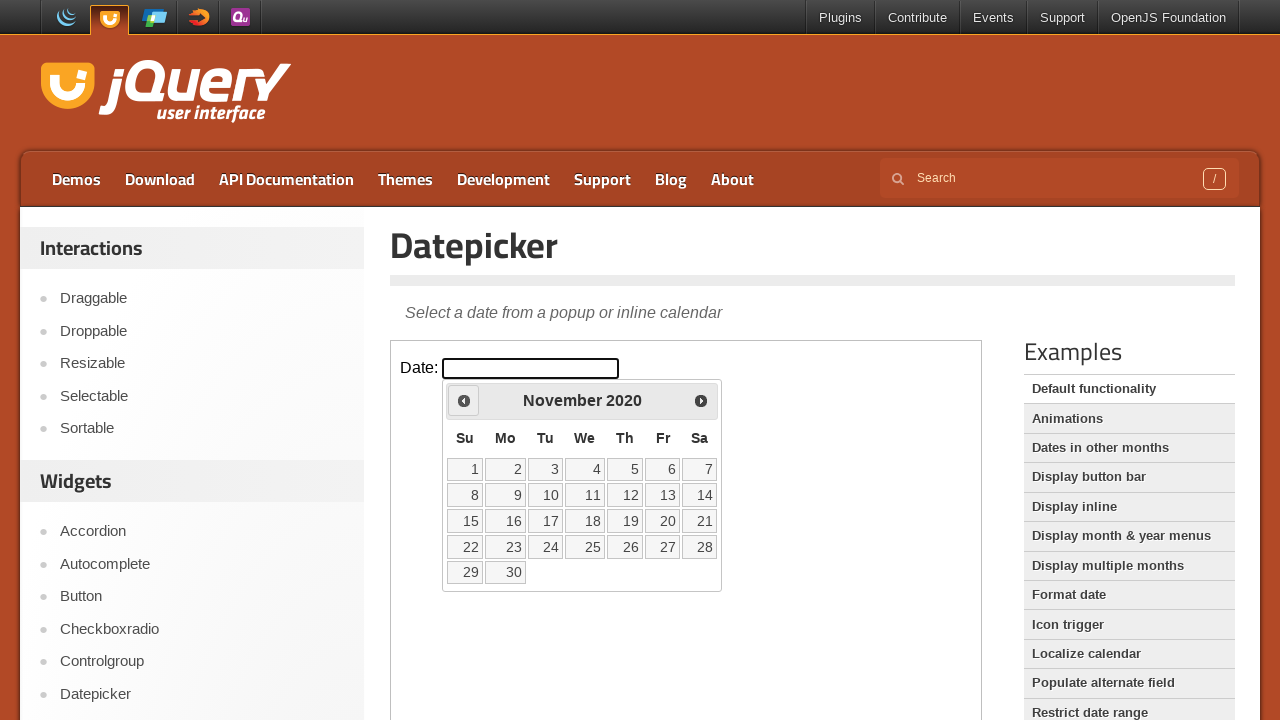

Selected date 17 from the calendar at (545, 521) on xpath=//iframe[@class='demo-frame'] >> internal:control=enter-frame >> xpath=//t
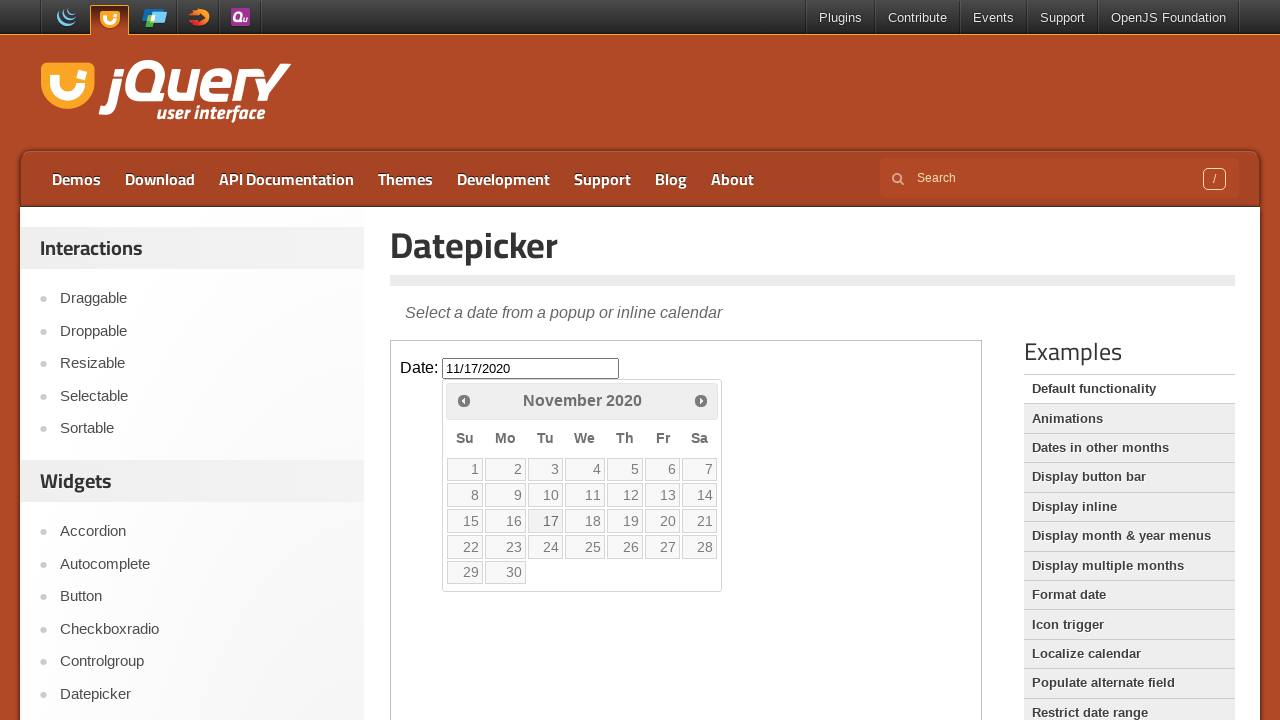

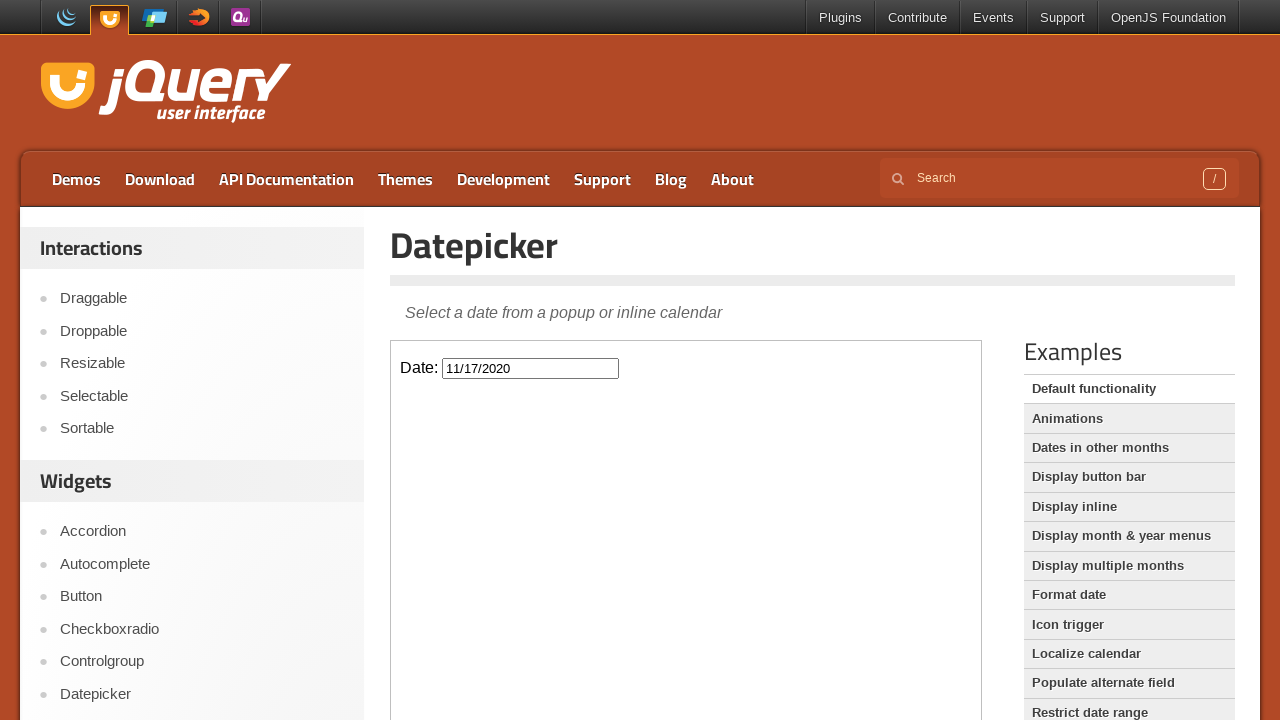